Tests filling out a large form by entering text into all text input fields and submitting the form

Starting URL: http://suninjuly.github.io/huge_form.html

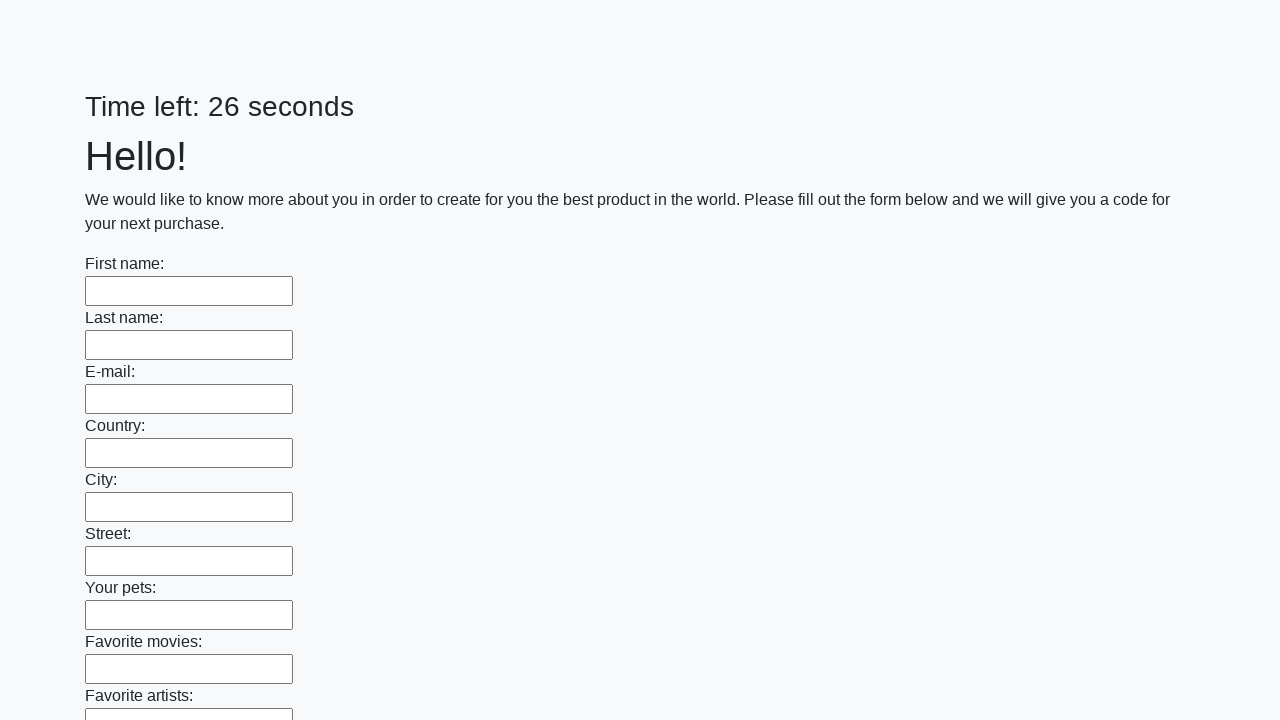

Located all text input fields on the huge form
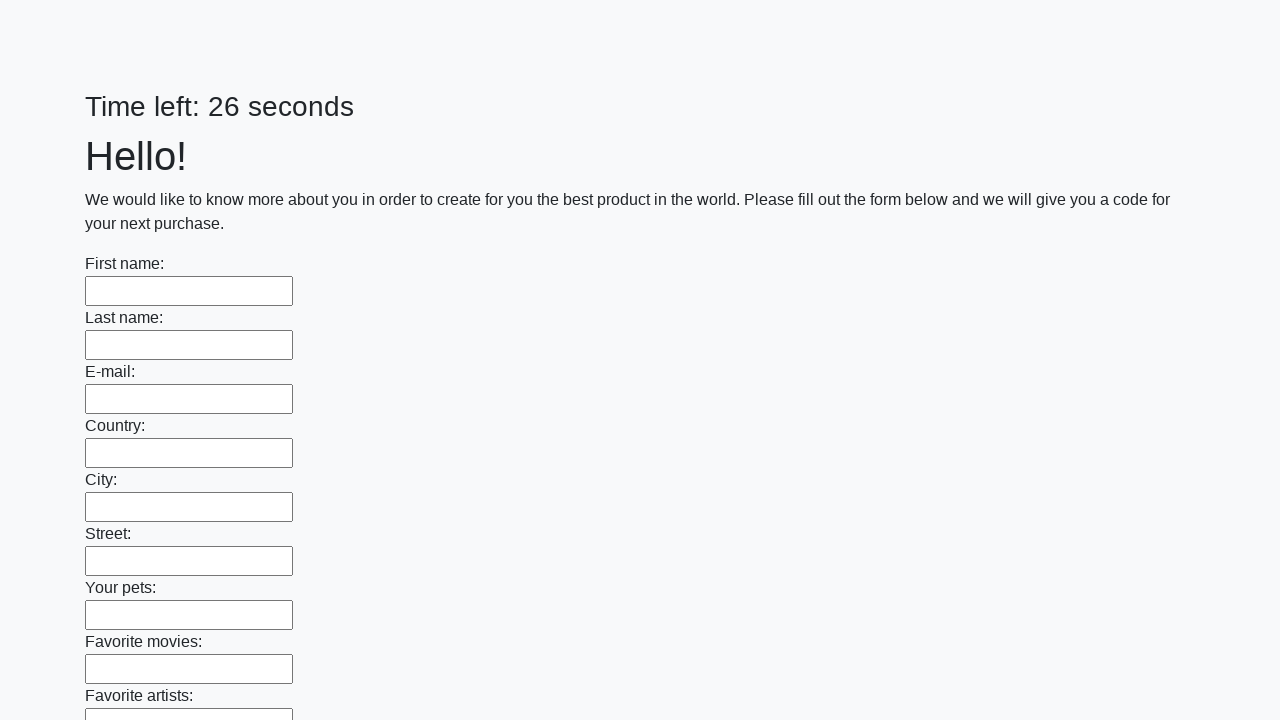

Filled a text input field with 'gg' on [type='text'] >> nth=0
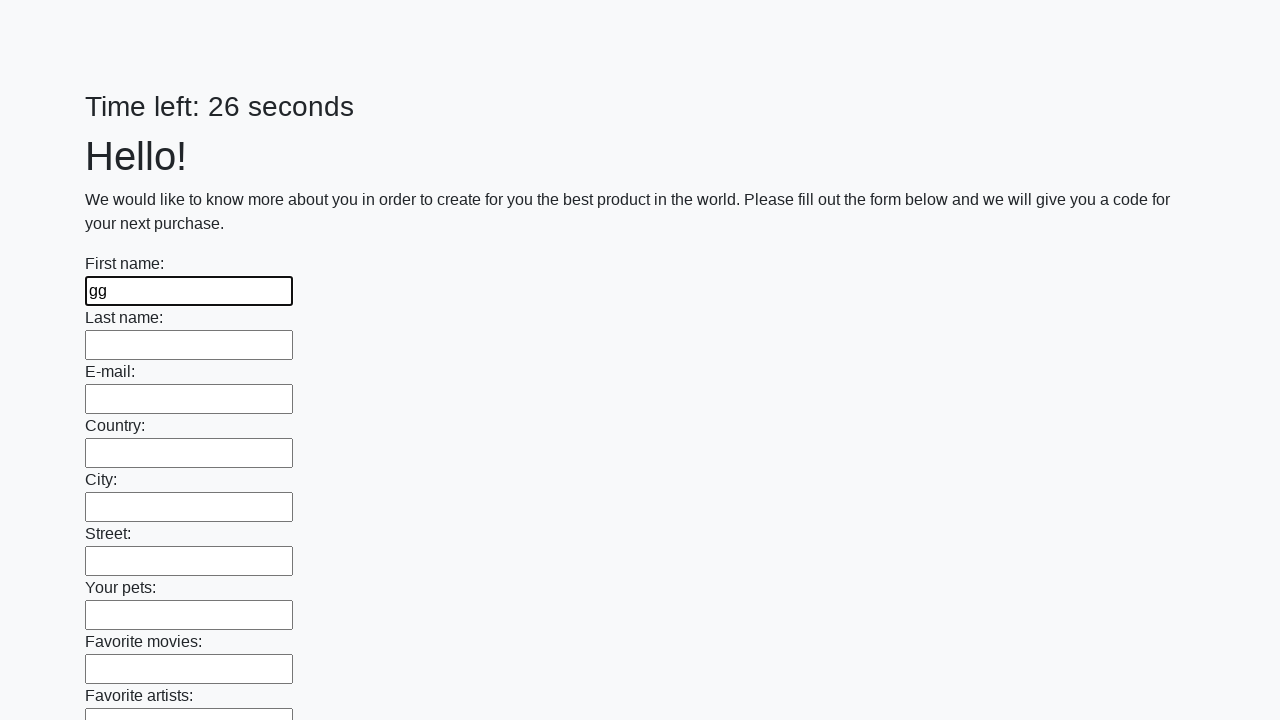

Filled a text input field with 'gg' on [type='text'] >> nth=1
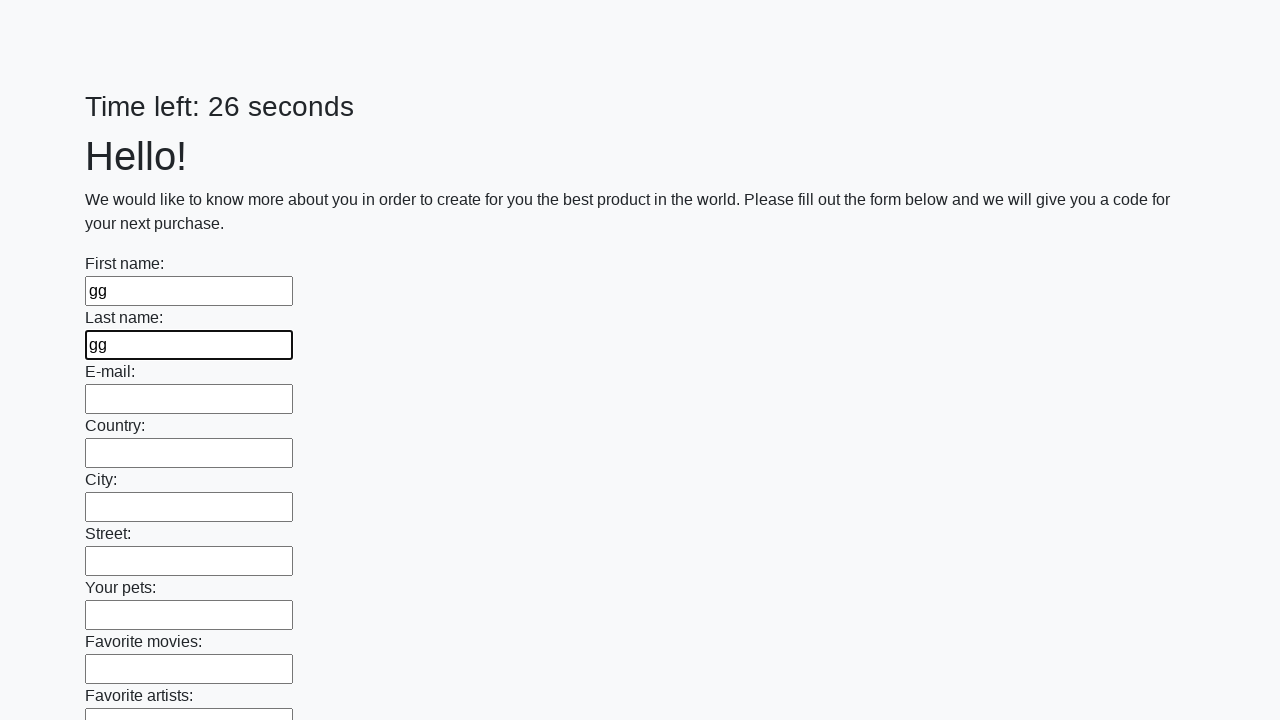

Filled a text input field with 'gg' on [type='text'] >> nth=2
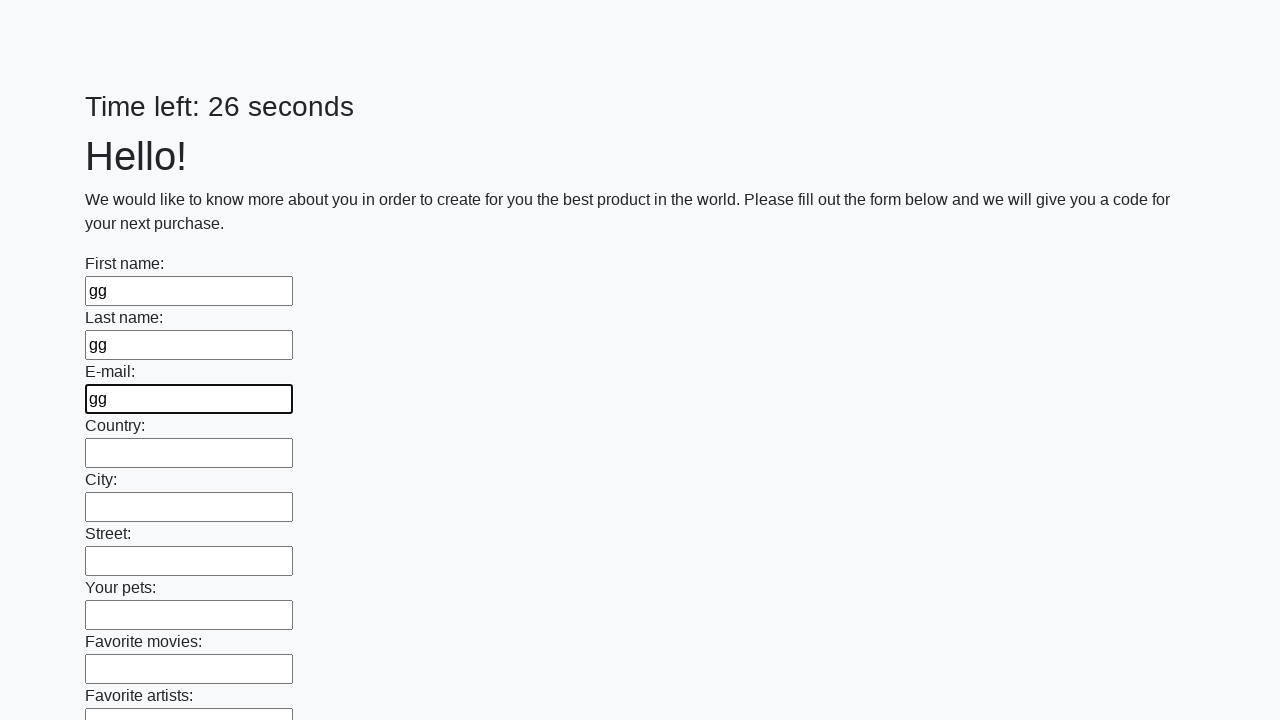

Filled a text input field with 'gg' on [type='text'] >> nth=3
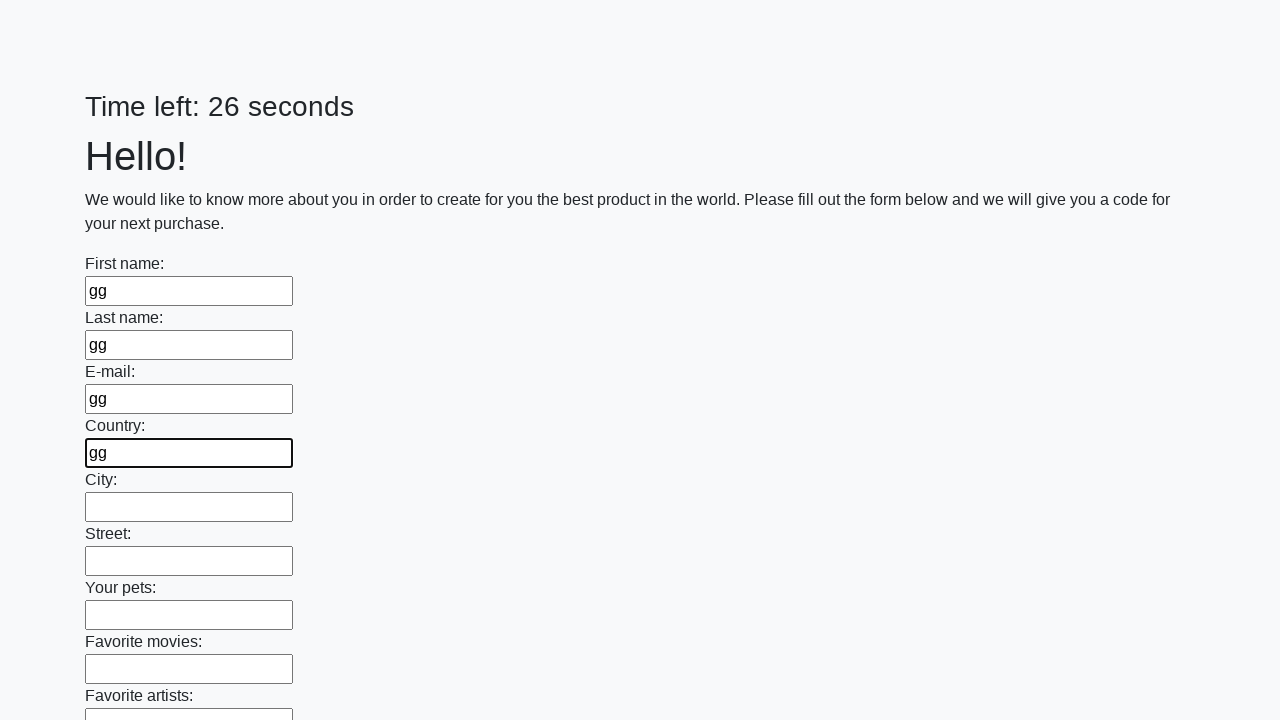

Filled a text input field with 'gg' on [type='text'] >> nth=4
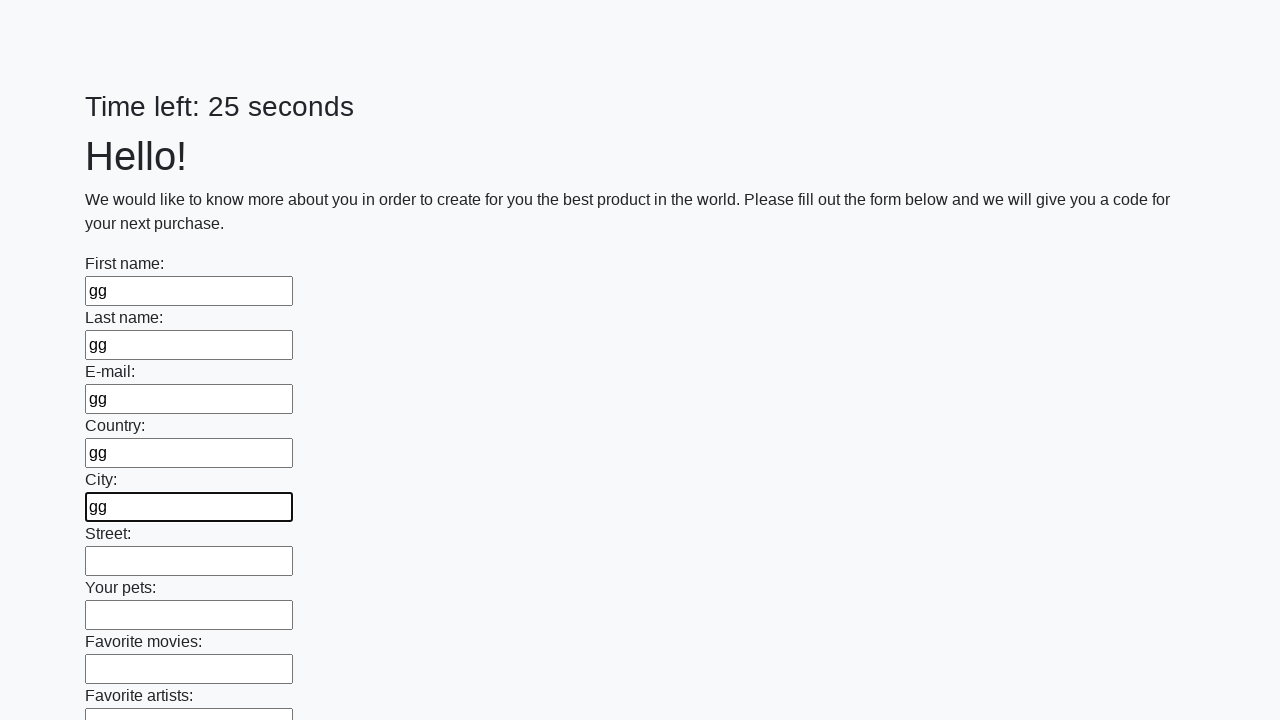

Filled a text input field with 'gg' on [type='text'] >> nth=5
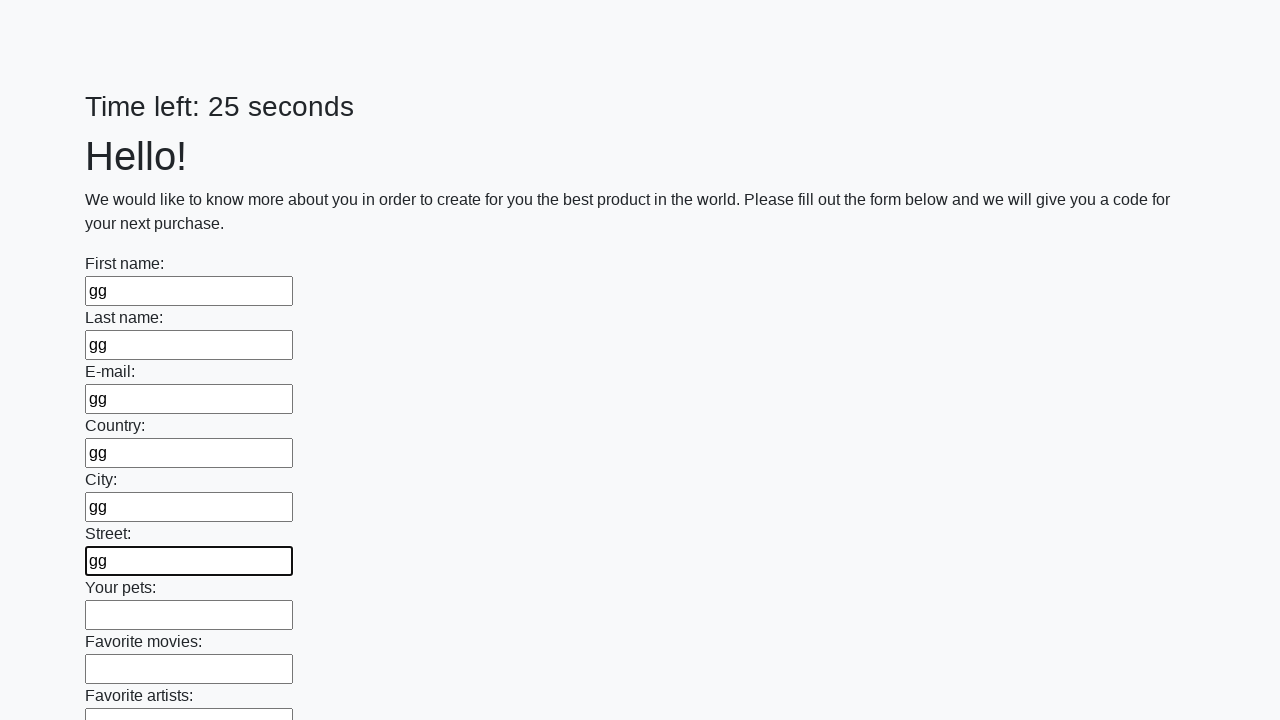

Filled a text input field with 'gg' on [type='text'] >> nth=6
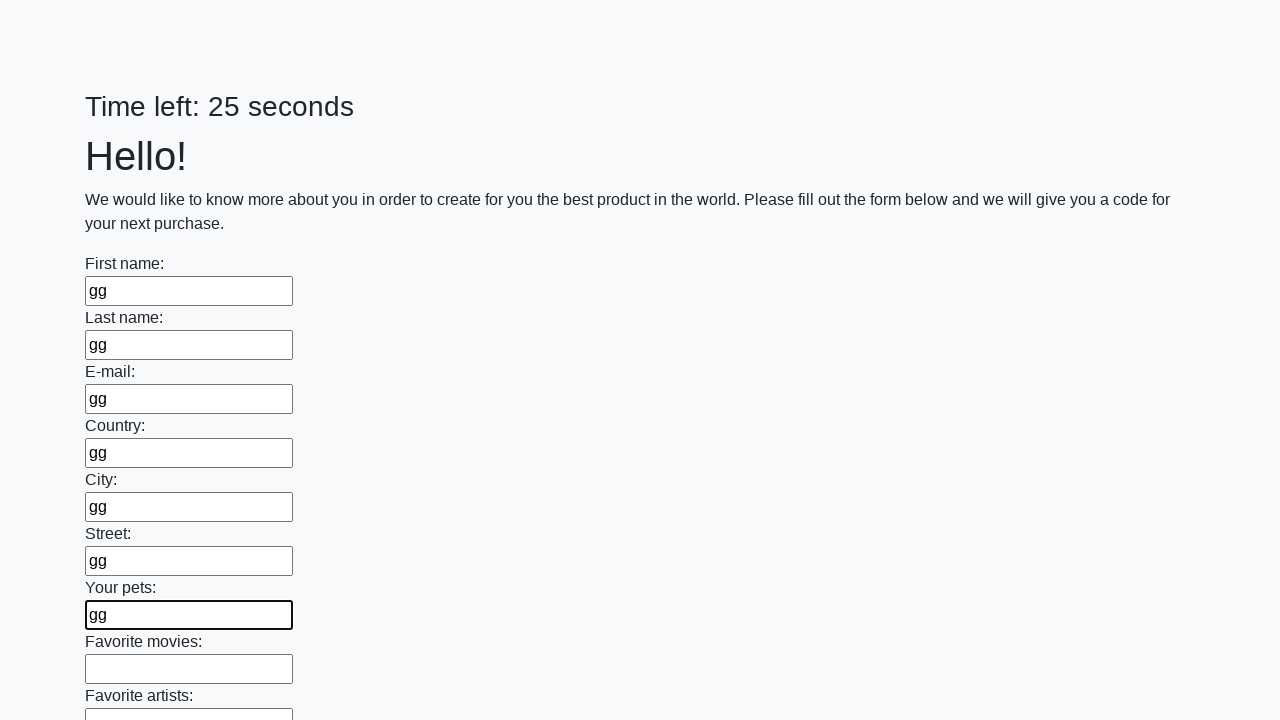

Filled a text input field with 'gg' on [type='text'] >> nth=7
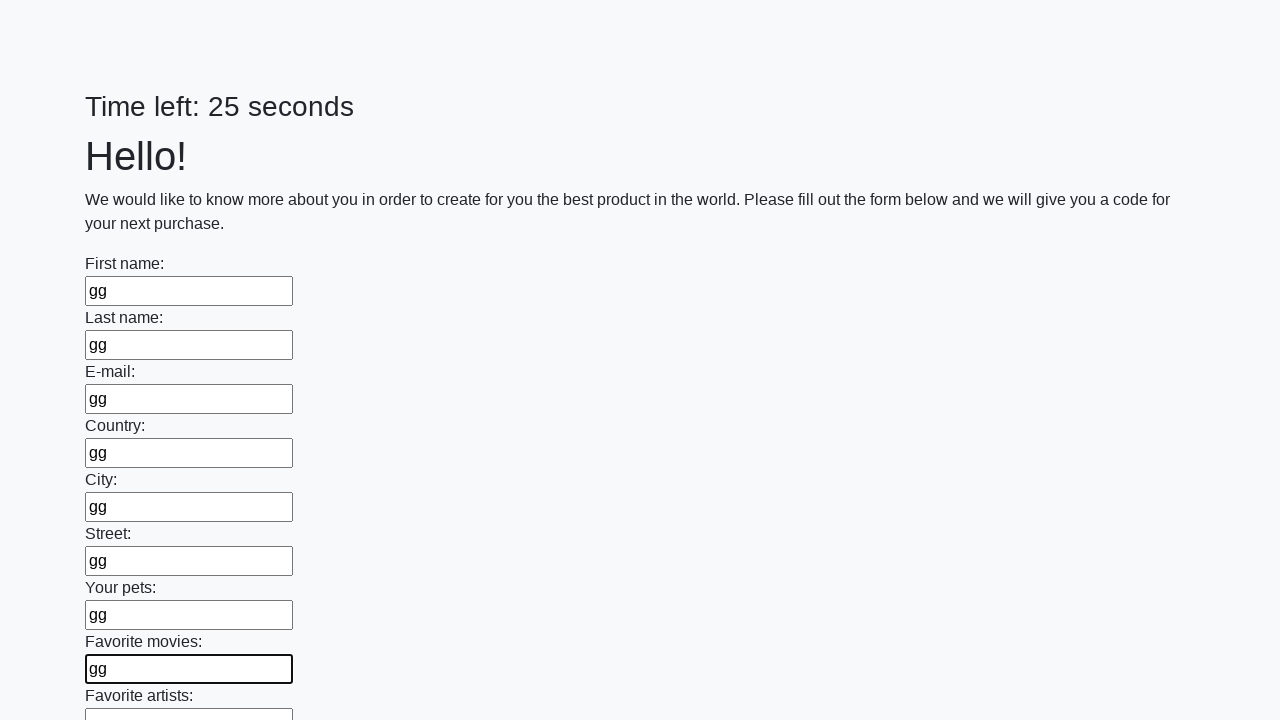

Filled a text input field with 'gg' on [type='text'] >> nth=8
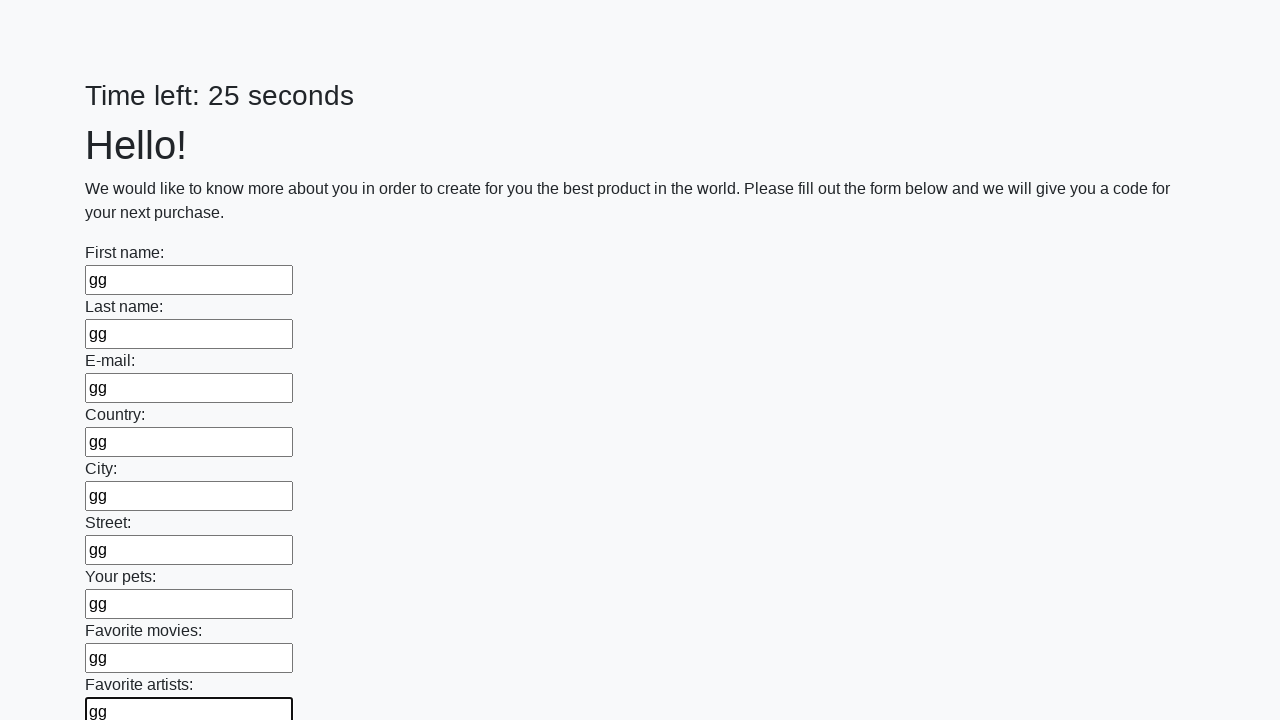

Filled a text input field with 'gg' on [type='text'] >> nth=9
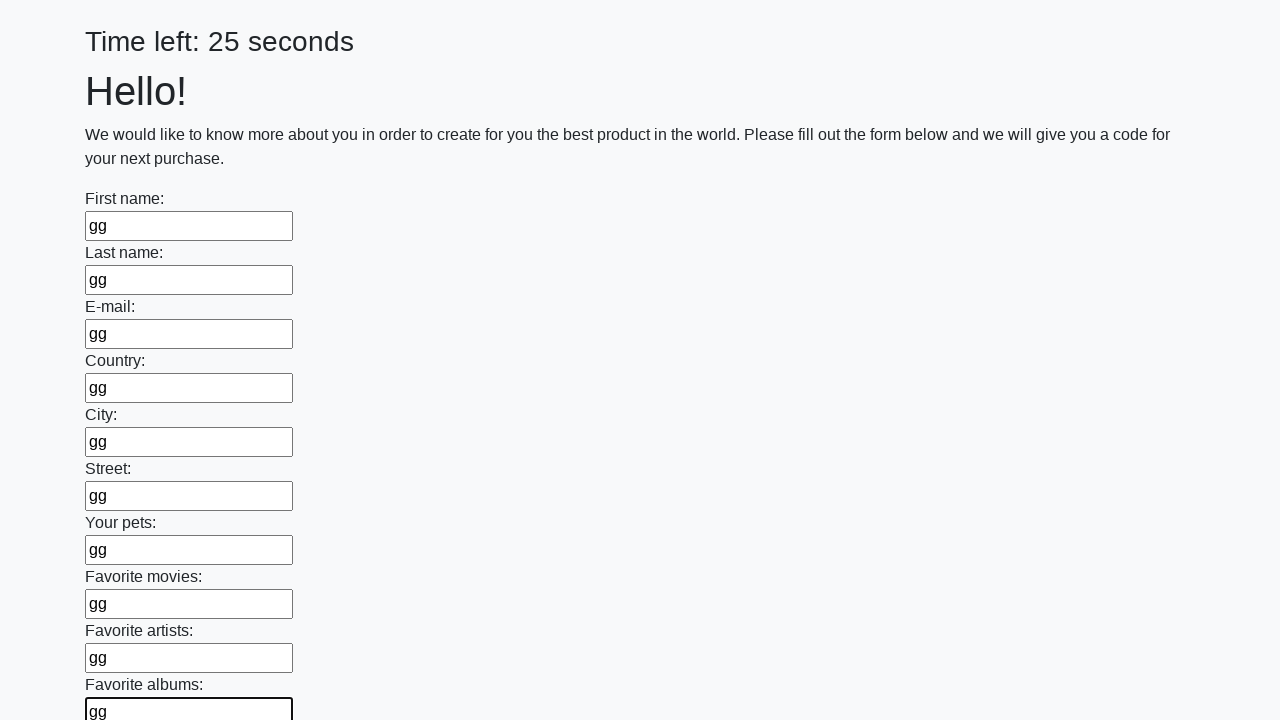

Filled a text input field with 'gg' on [type='text'] >> nth=10
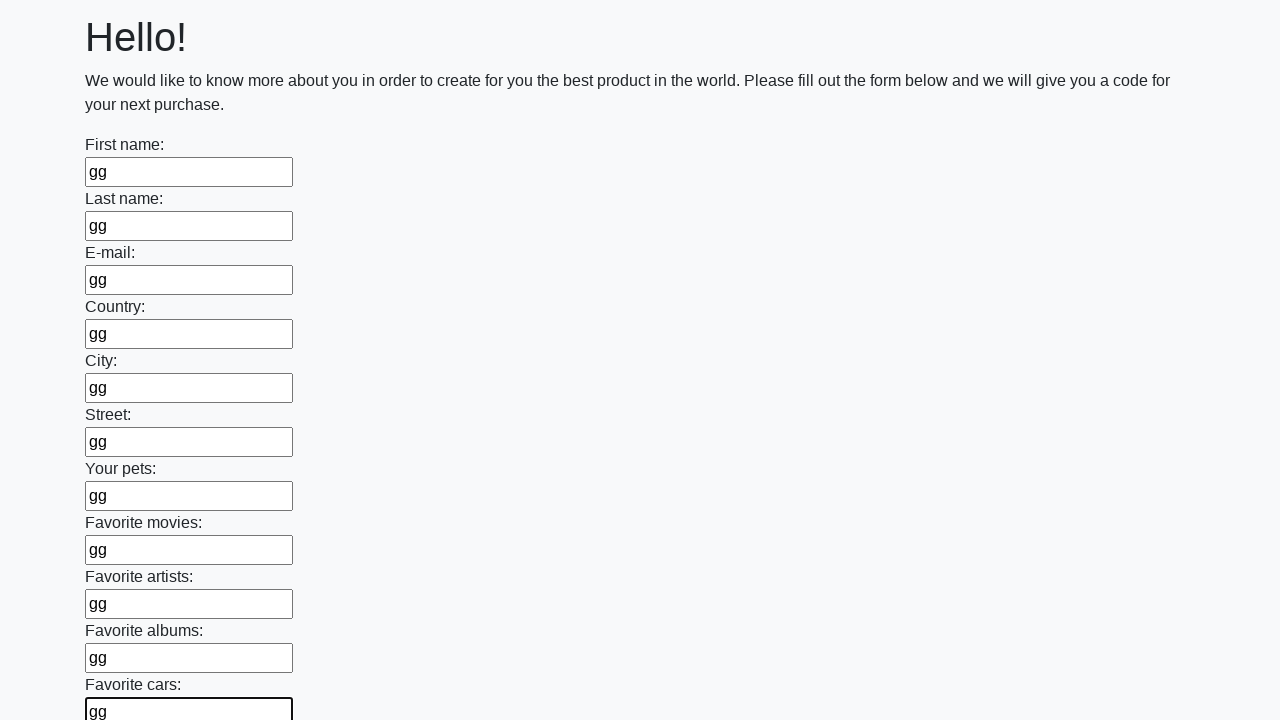

Filled a text input field with 'gg' on [type='text'] >> nth=11
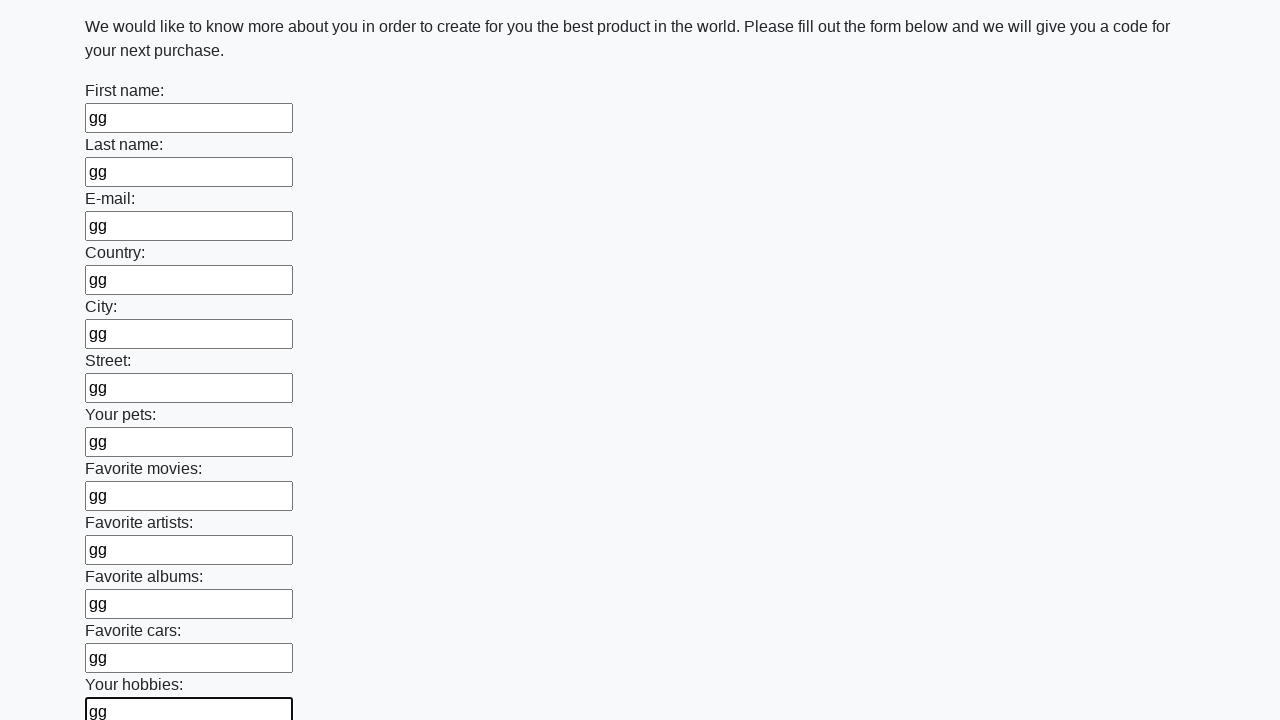

Filled a text input field with 'gg' on [type='text'] >> nth=12
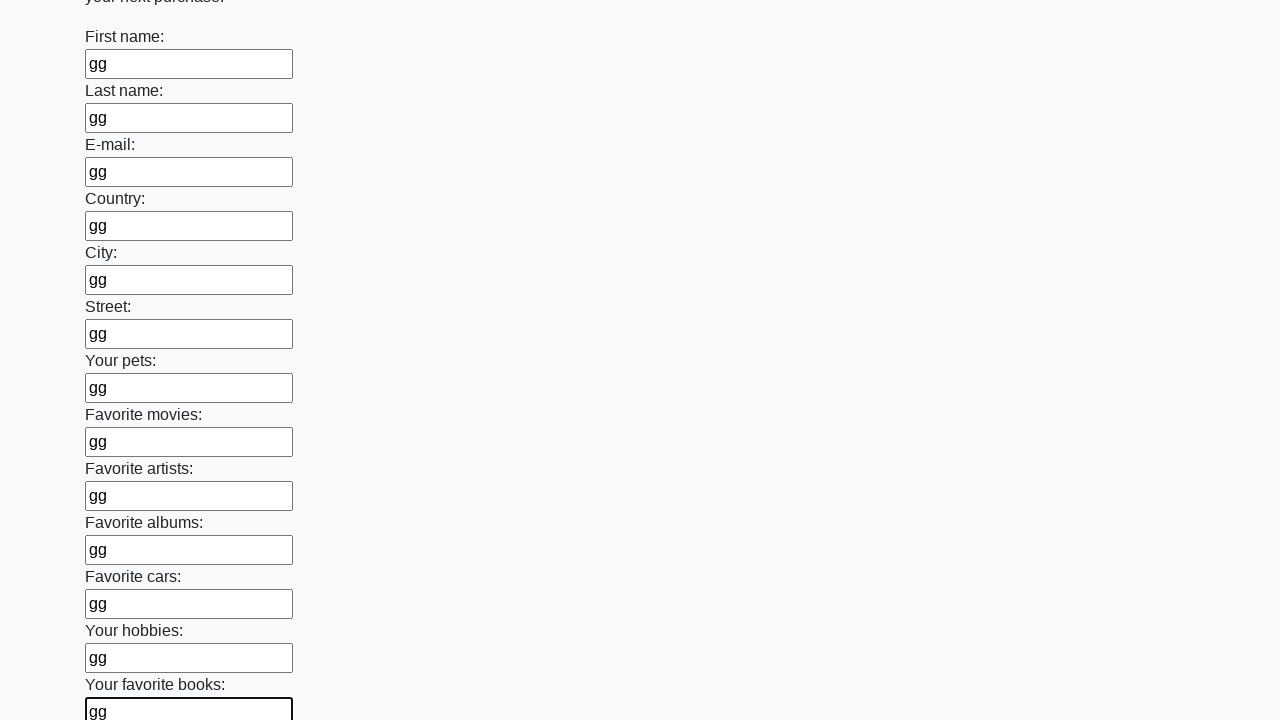

Filled a text input field with 'gg' on [type='text'] >> nth=13
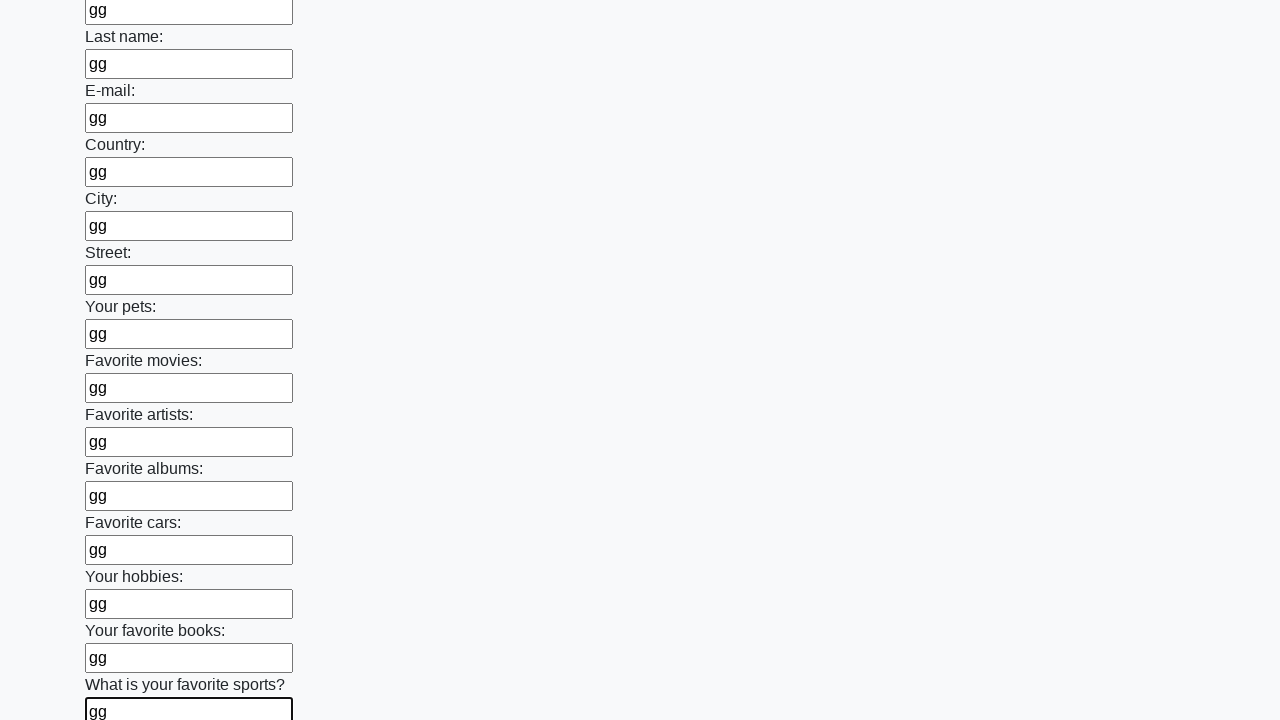

Filled a text input field with 'gg' on [type='text'] >> nth=14
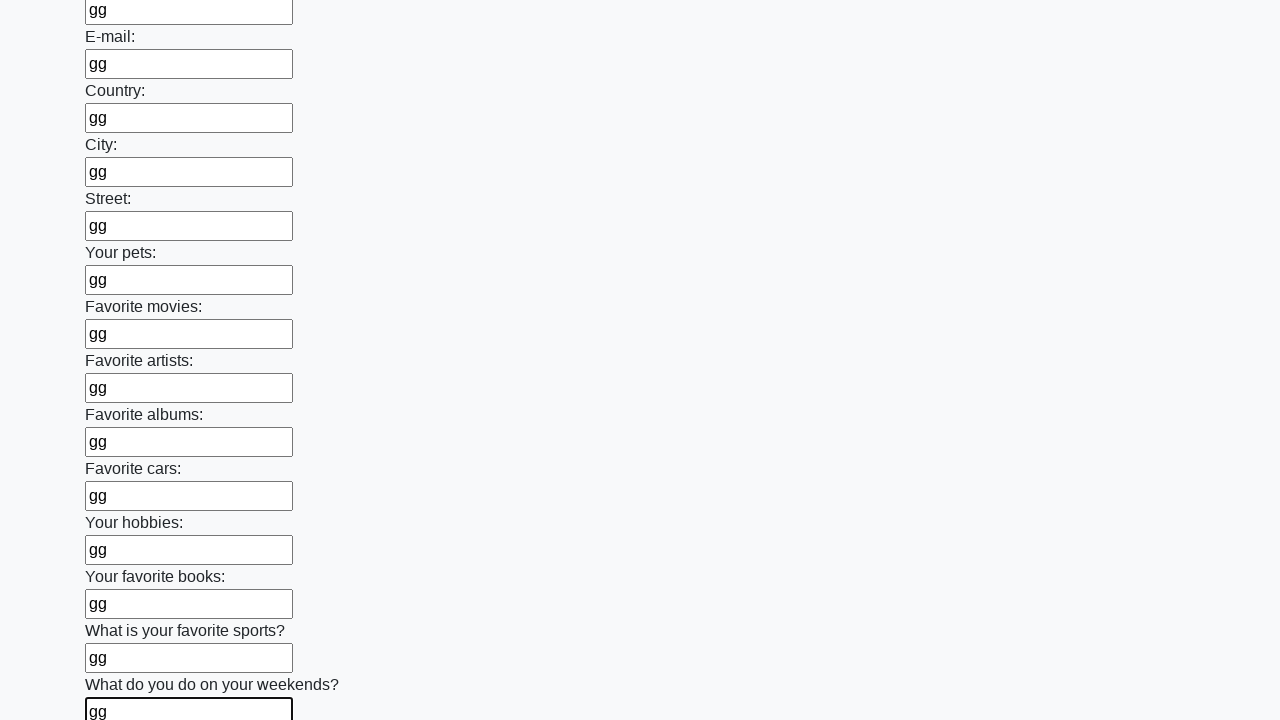

Filled a text input field with 'gg' on [type='text'] >> nth=15
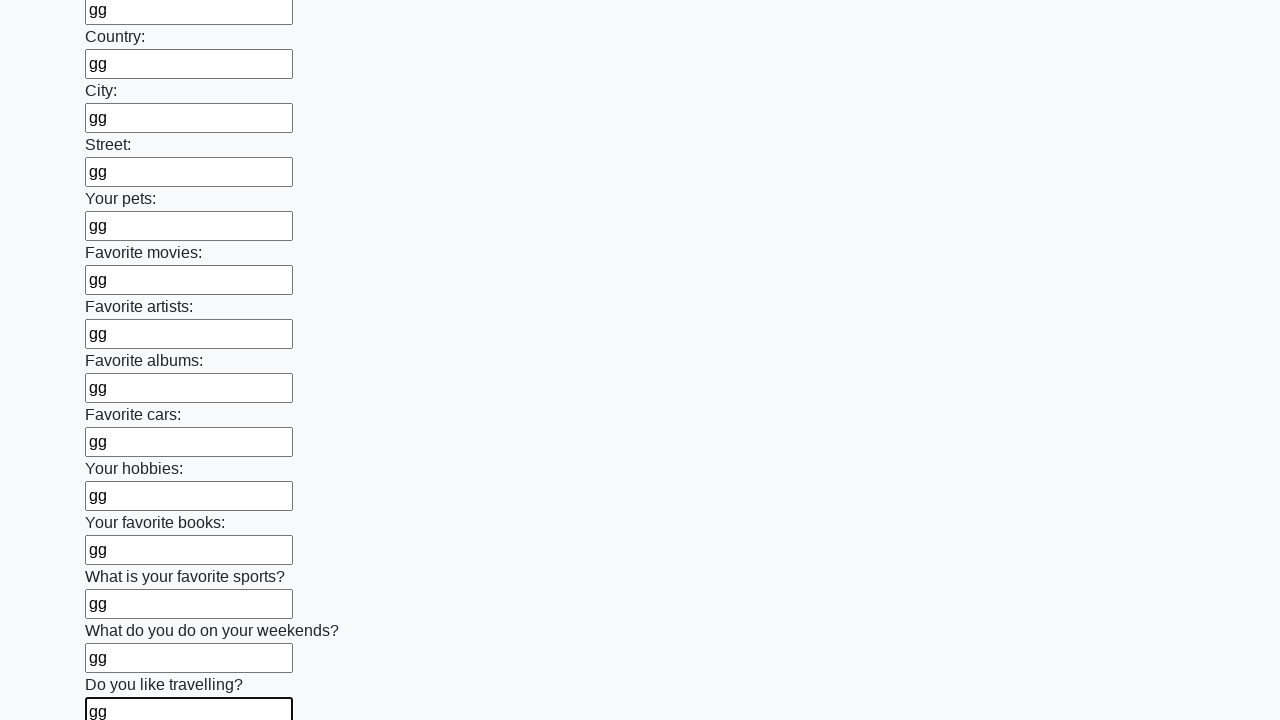

Filled a text input field with 'gg' on [type='text'] >> nth=16
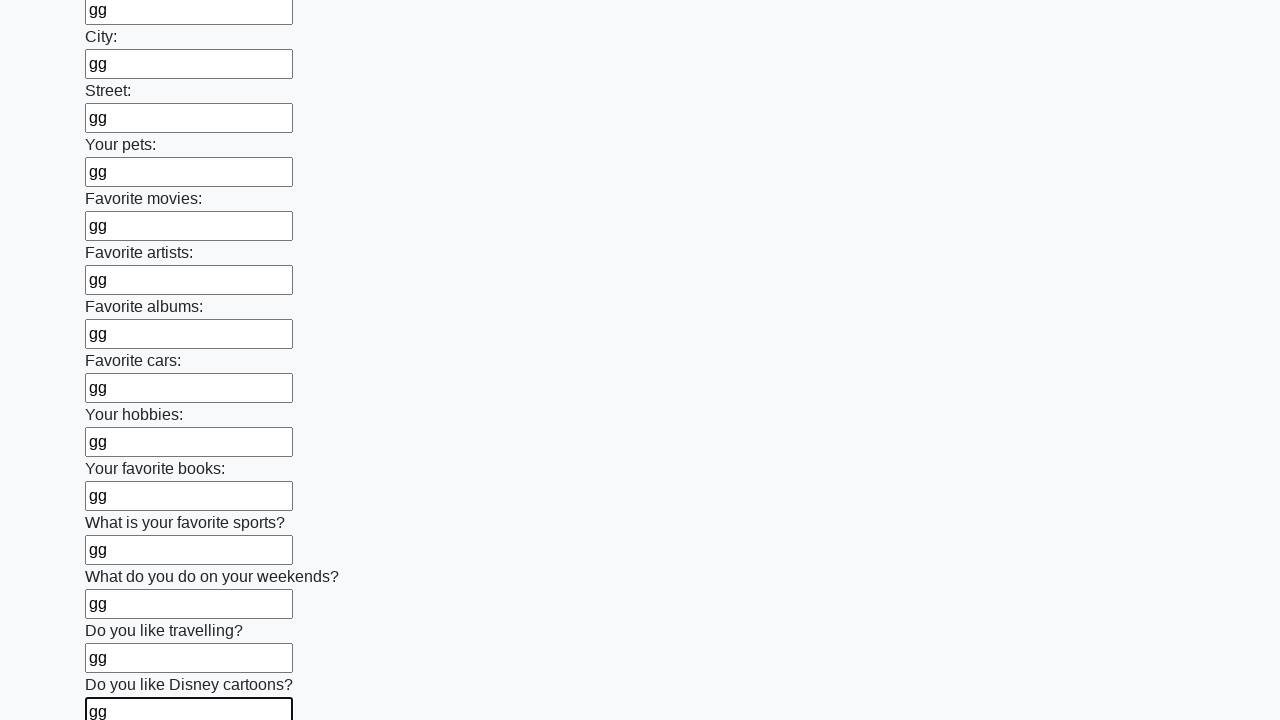

Filled a text input field with 'gg' on [type='text'] >> nth=17
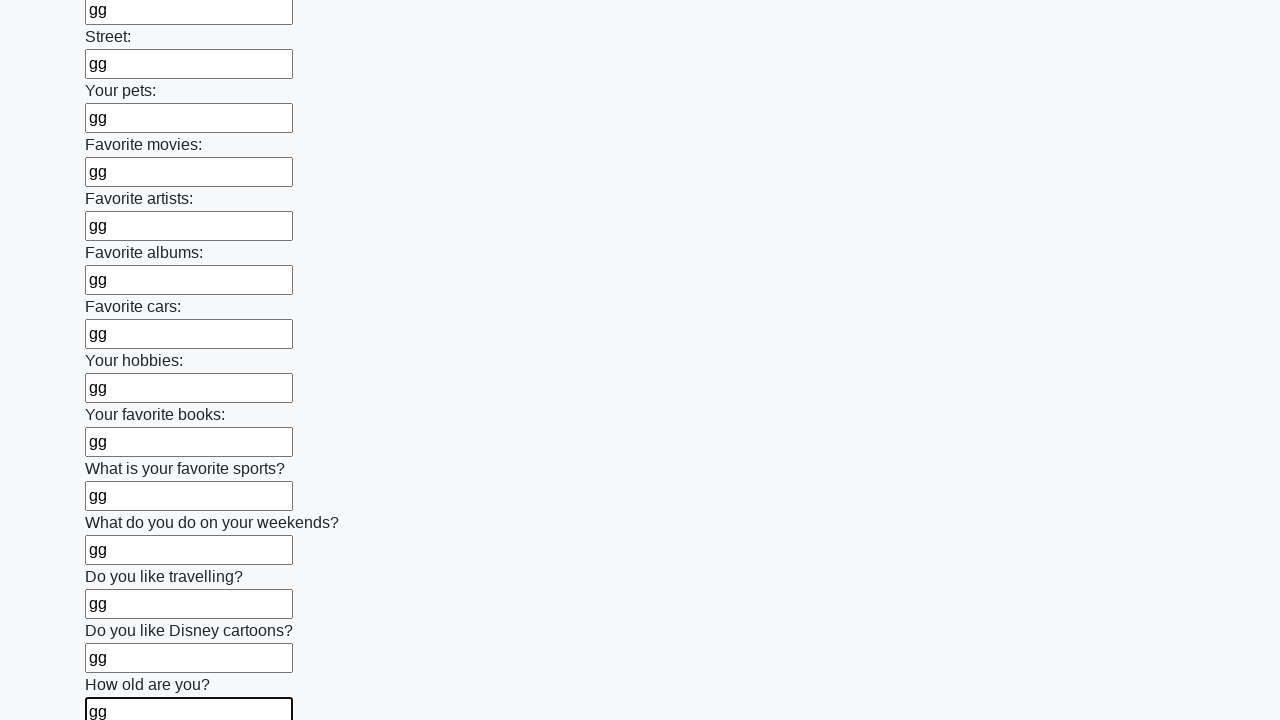

Filled a text input field with 'gg' on [type='text'] >> nth=18
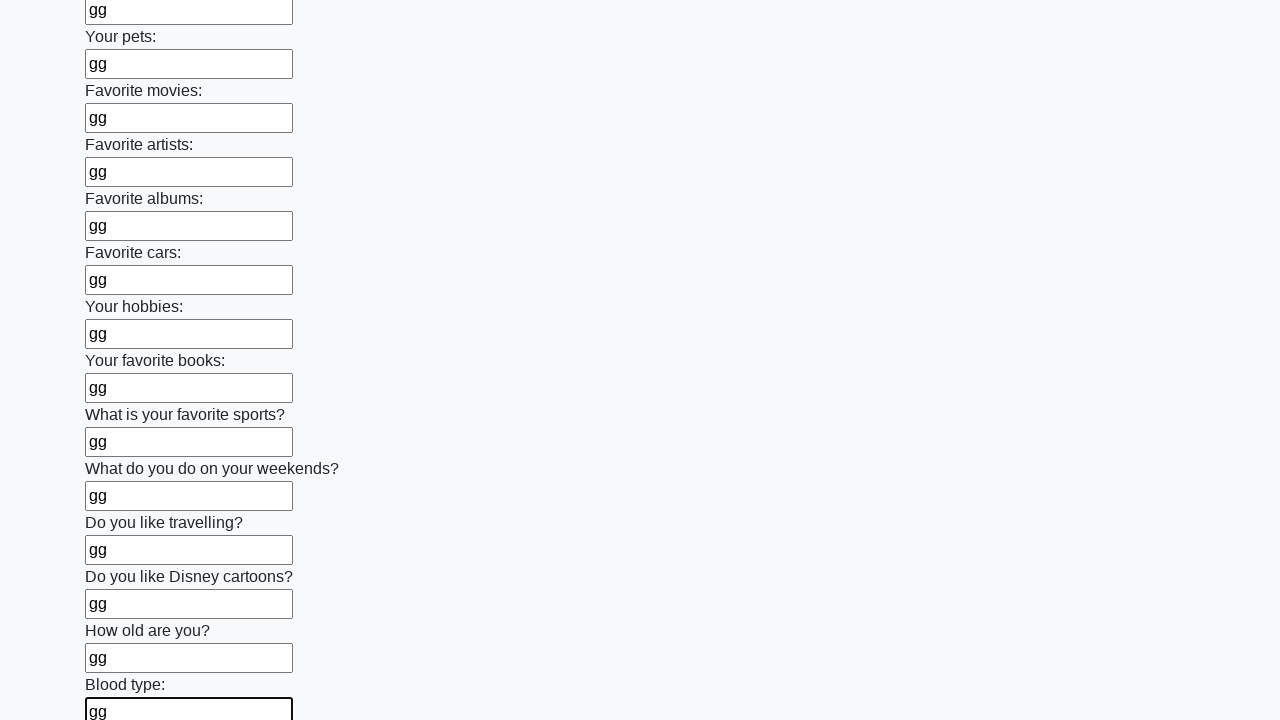

Filled a text input field with 'gg' on [type='text'] >> nth=19
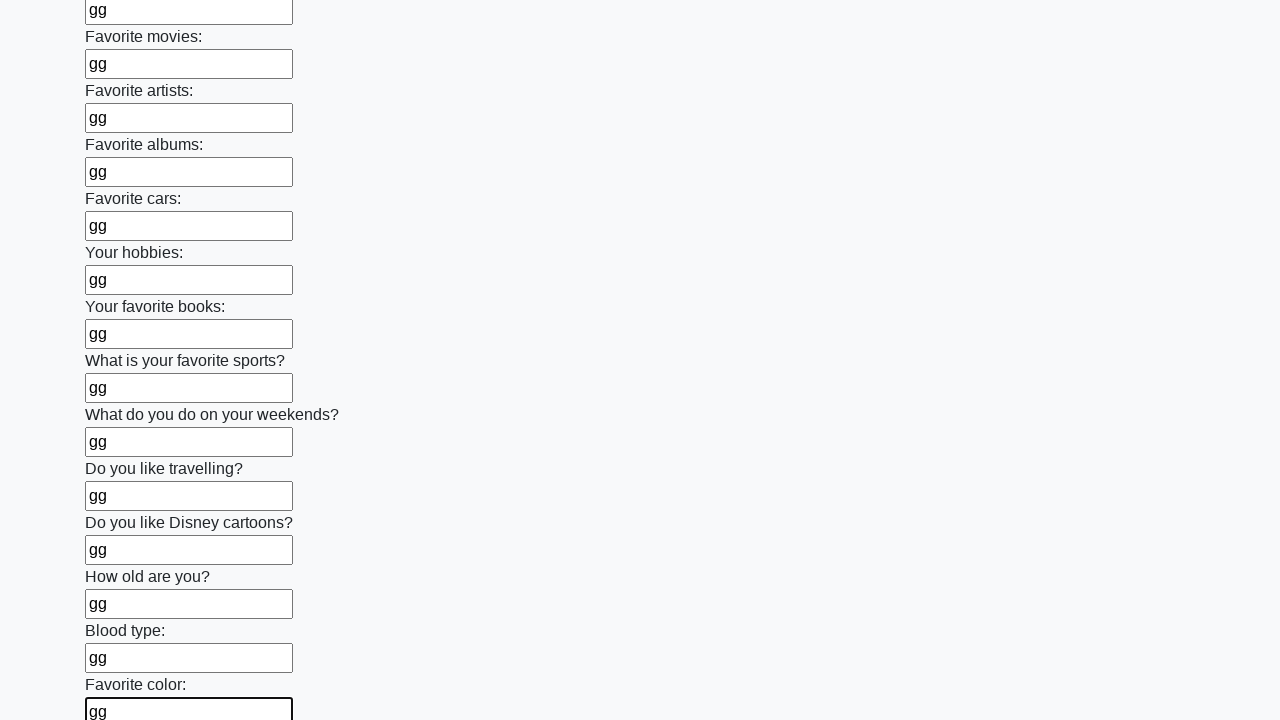

Filled a text input field with 'gg' on [type='text'] >> nth=20
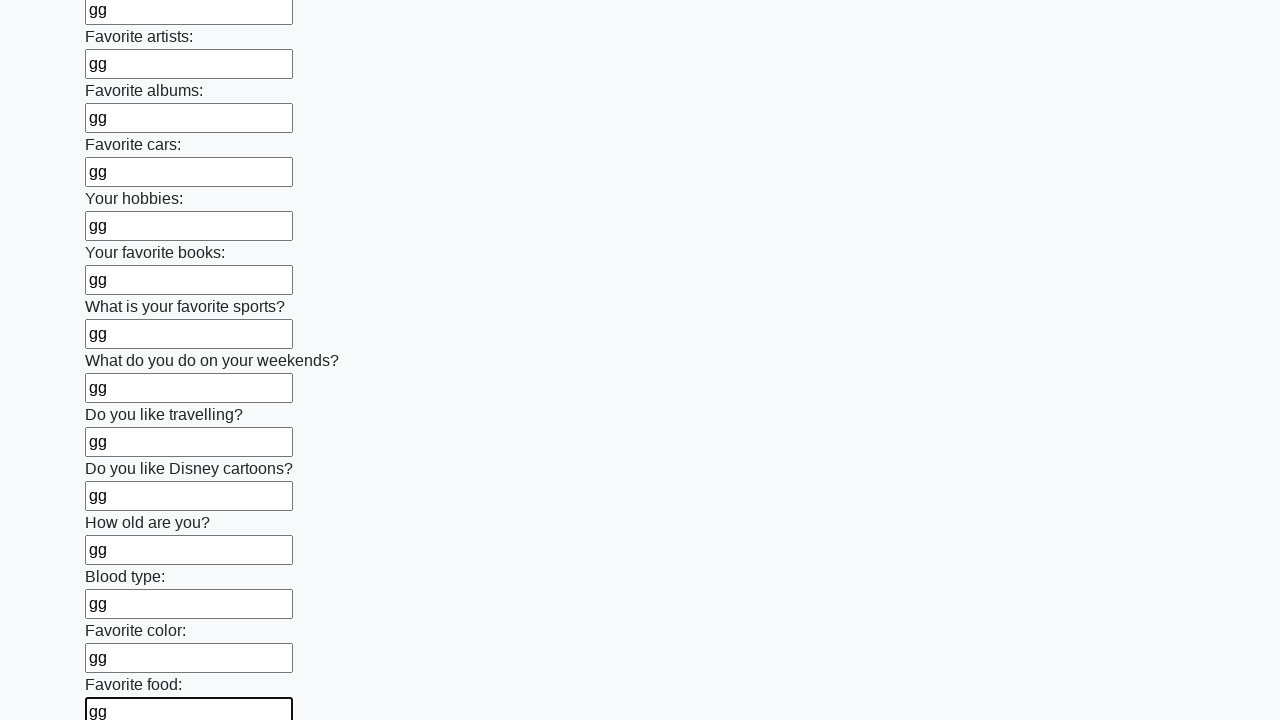

Filled a text input field with 'gg' on [type='text'] >> nth=21
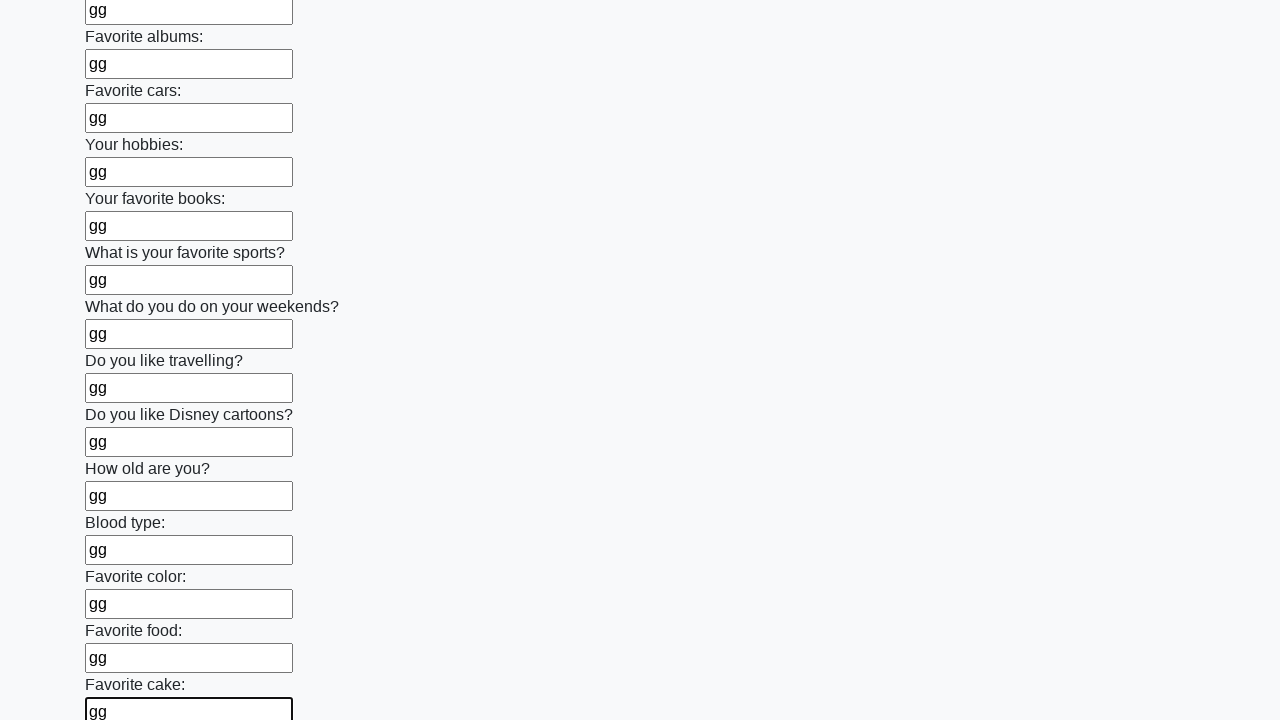

Filled a text input field with 'gg' on [type='text'] >> nth=22
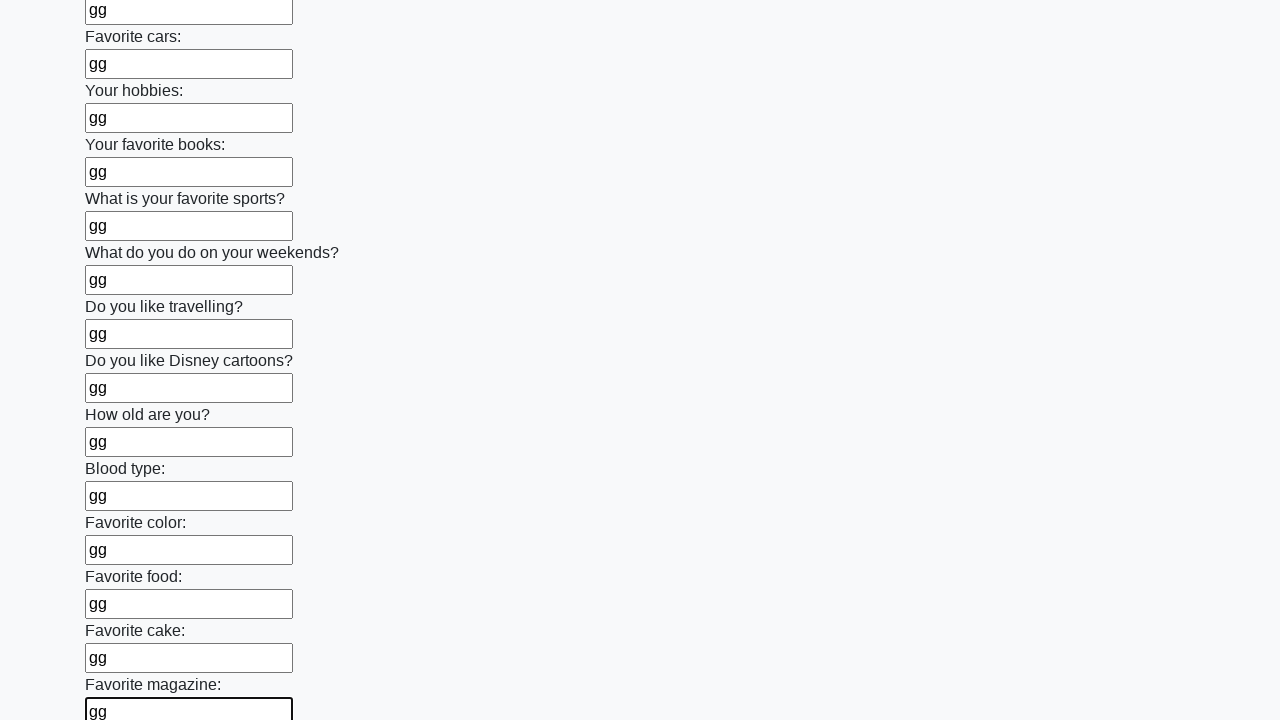

Filled a text input field with 'gg' on [type='text'] >> nth=23
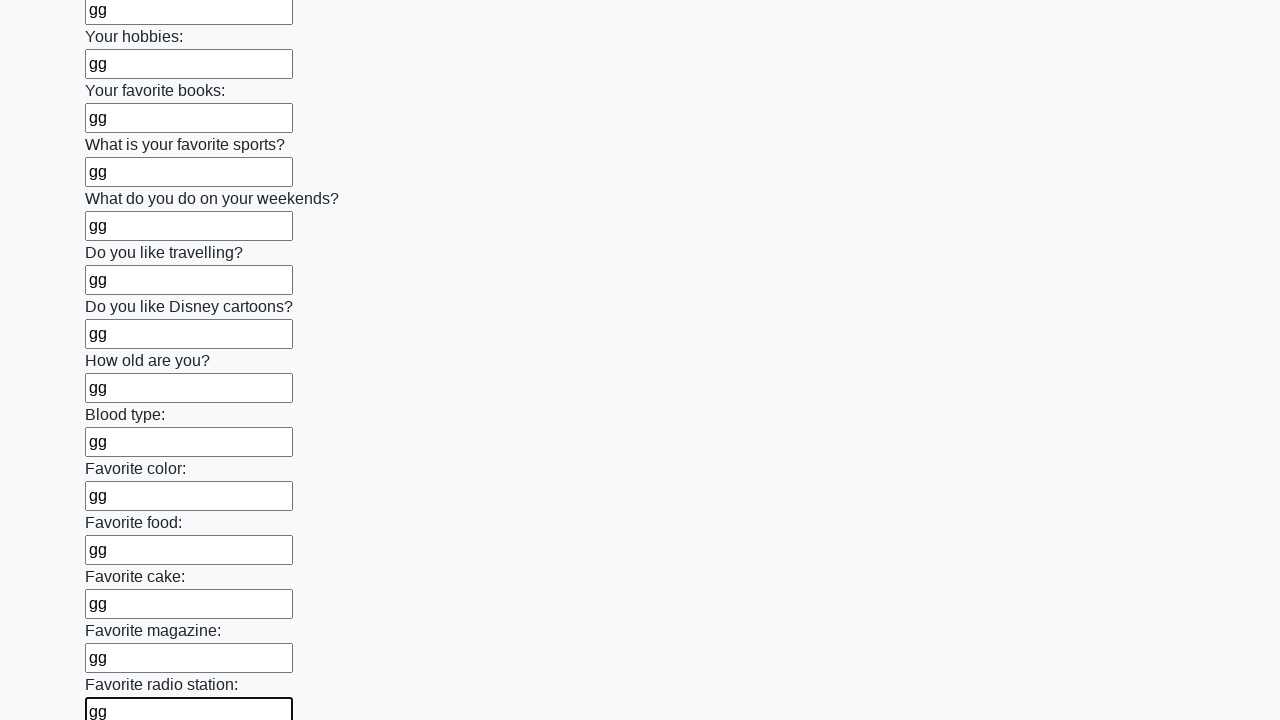

Filled a text input field with 'gg' on [type='text'] >> nth=24
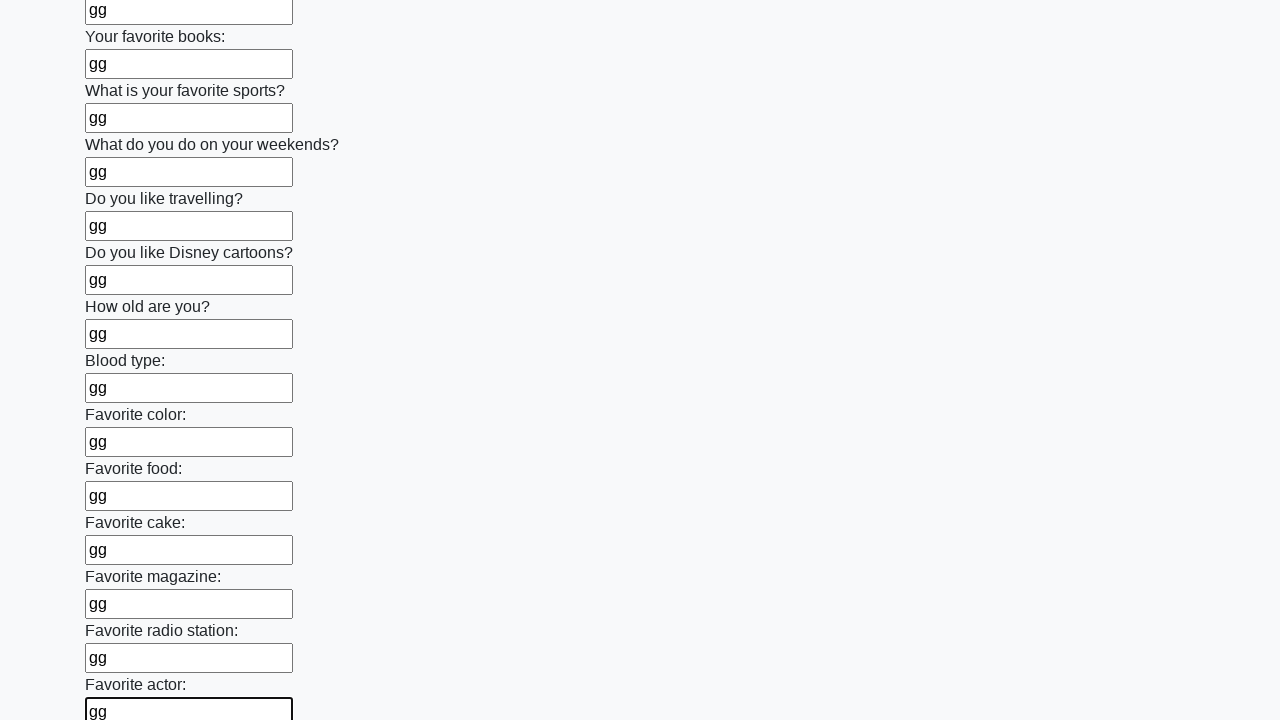

Filled a text input field with 'gg' on [type='text'] >> nth=25
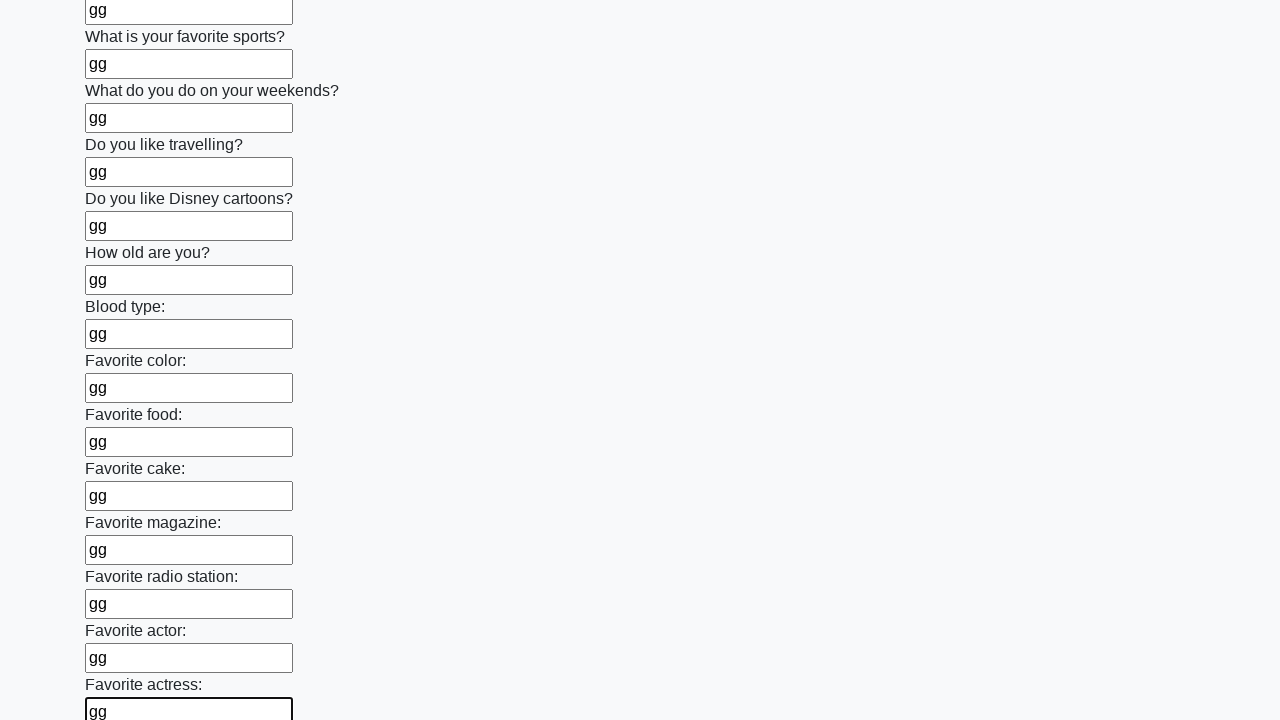

Filled a text input field with 'gg' on [type='text'] >> nth=26
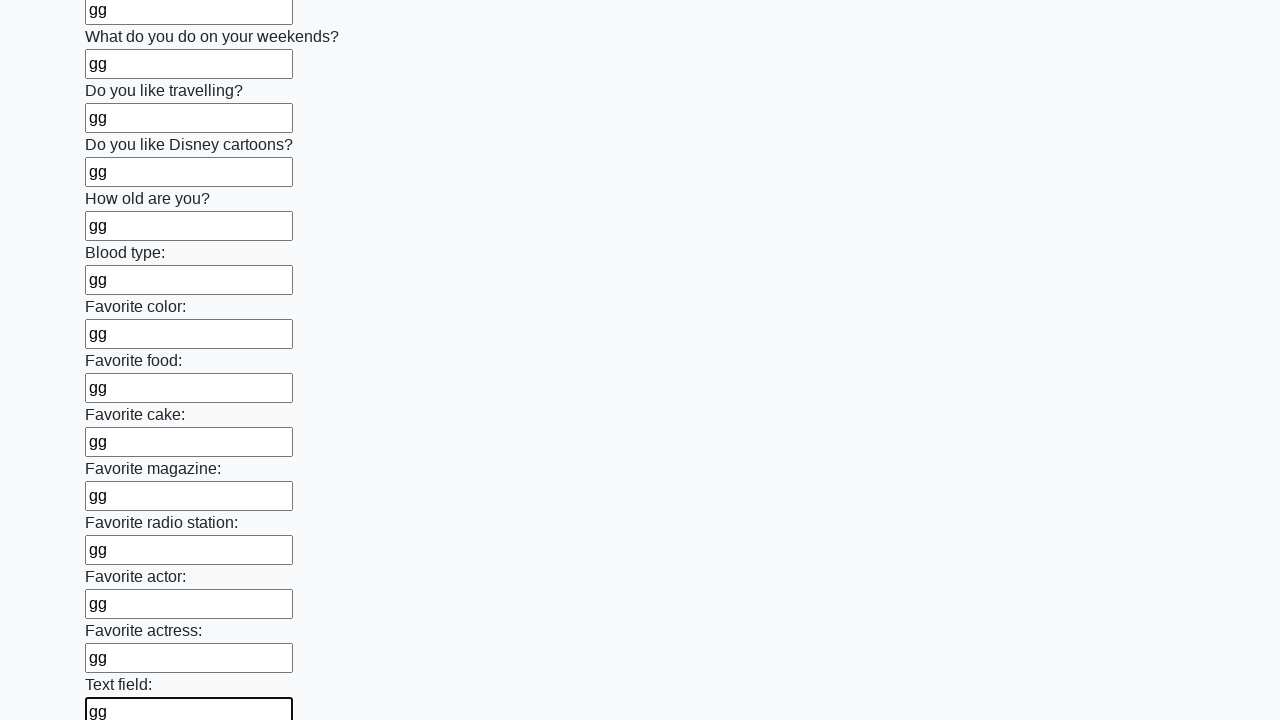

Filled a text input field with 'gg' on [type='text'] >> nth=27
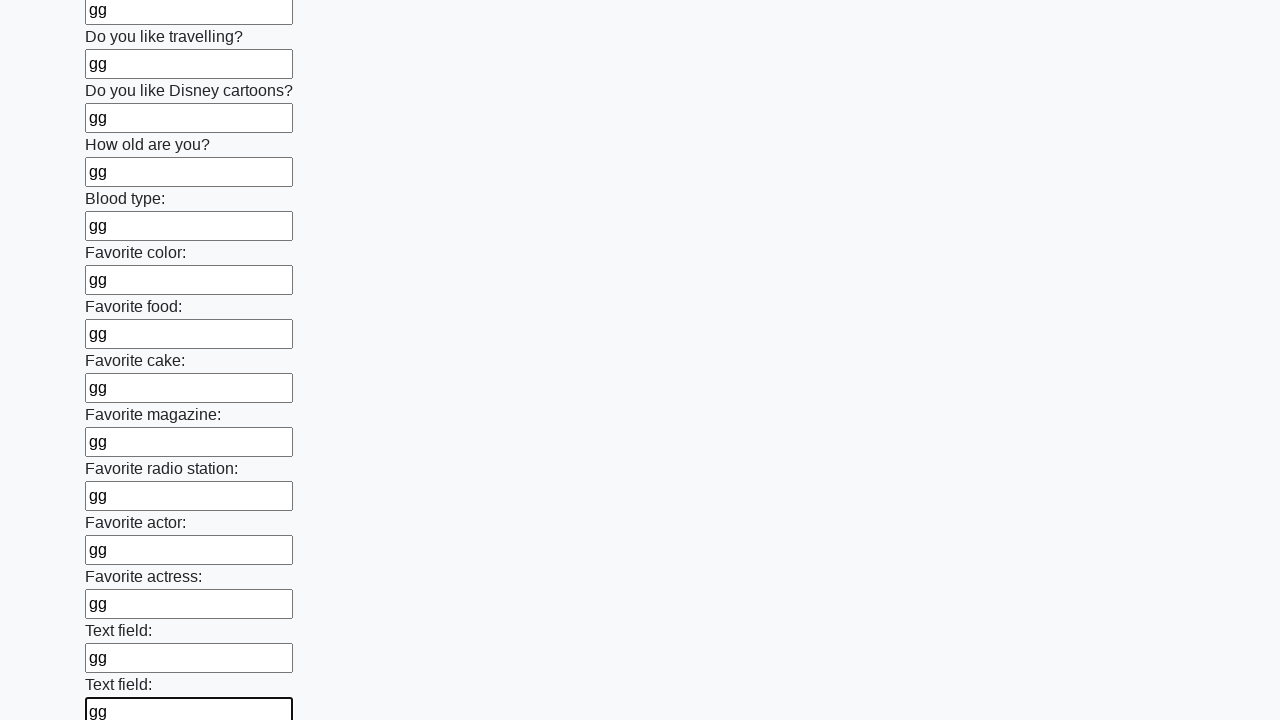

Filled a text input field with 'gg' on [type='text'] >> nth=28
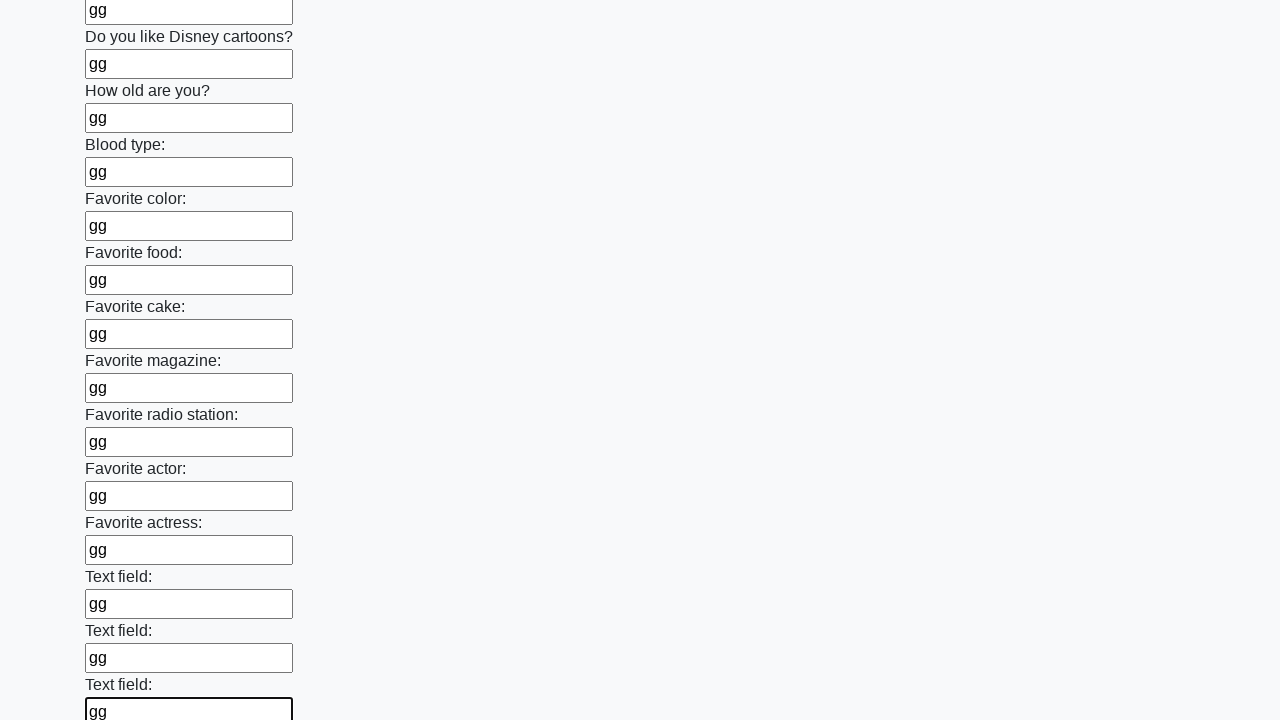

Filled a text input field with 'gg' on [type='text'] >> nth=29
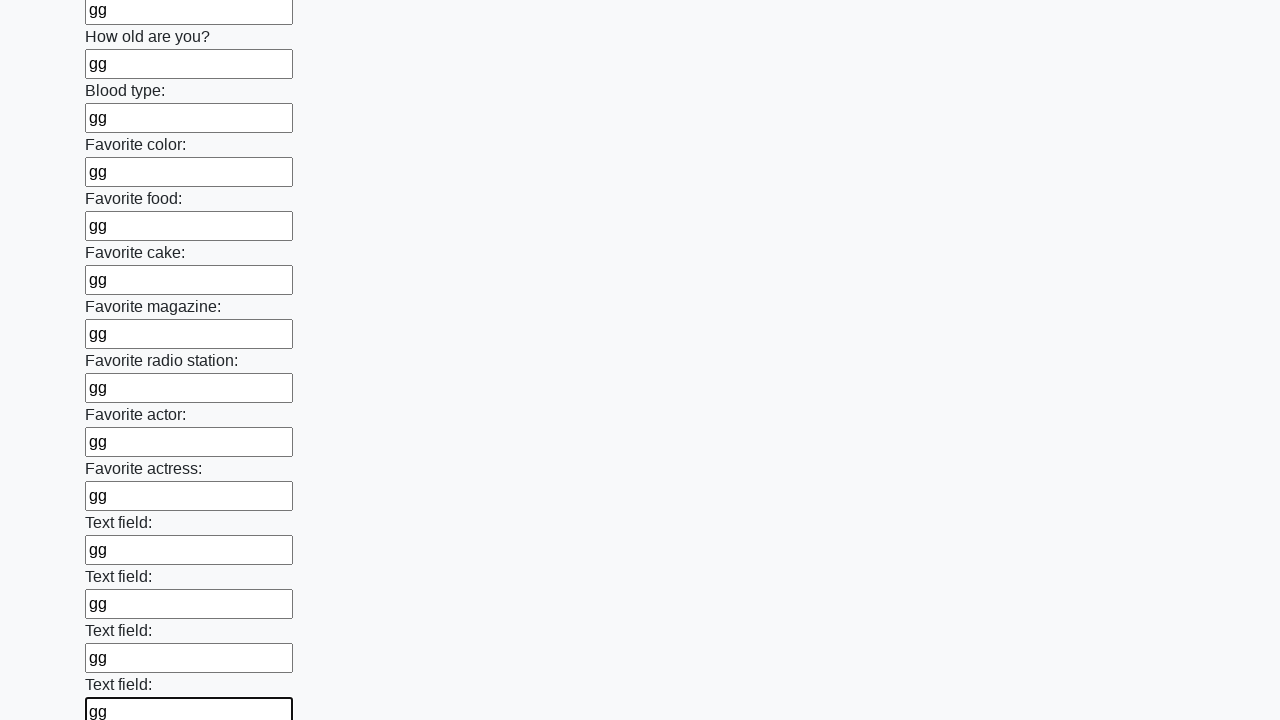

Filled a text input field with 'gg' on [type='text'] >> nth=30
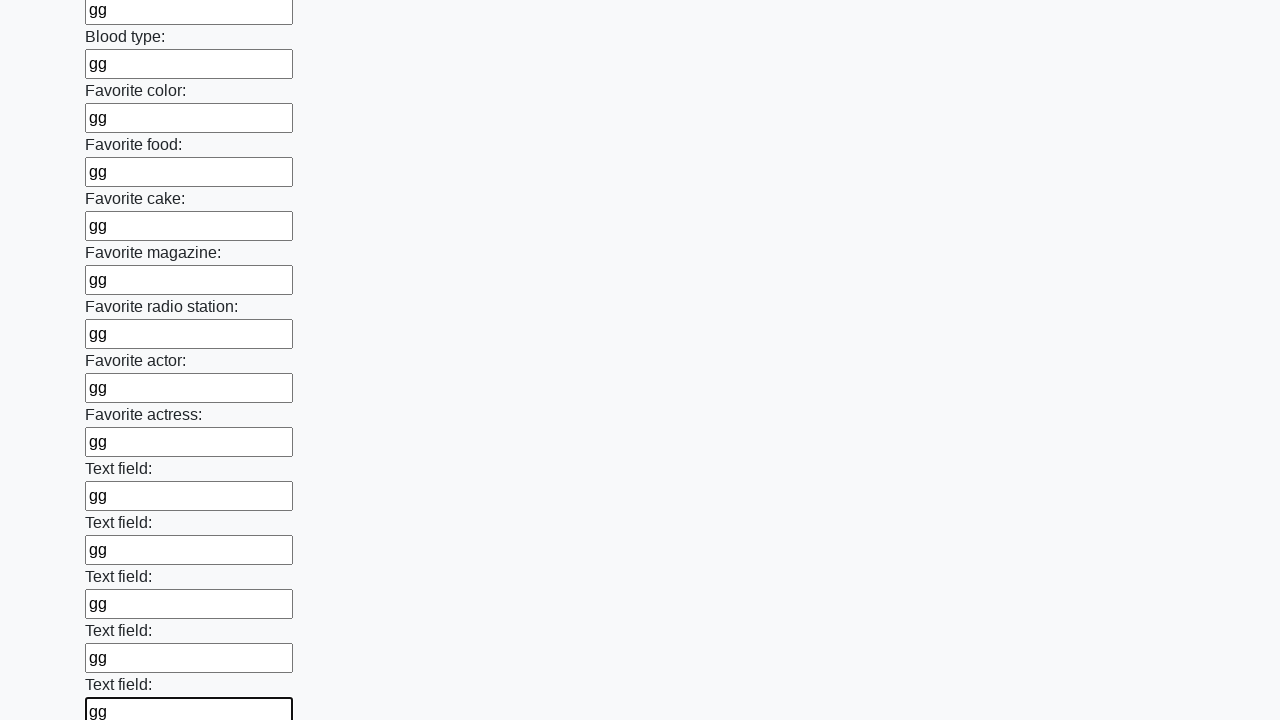

Filled a text input field with 'gg' on [type='text'] >> nth=31
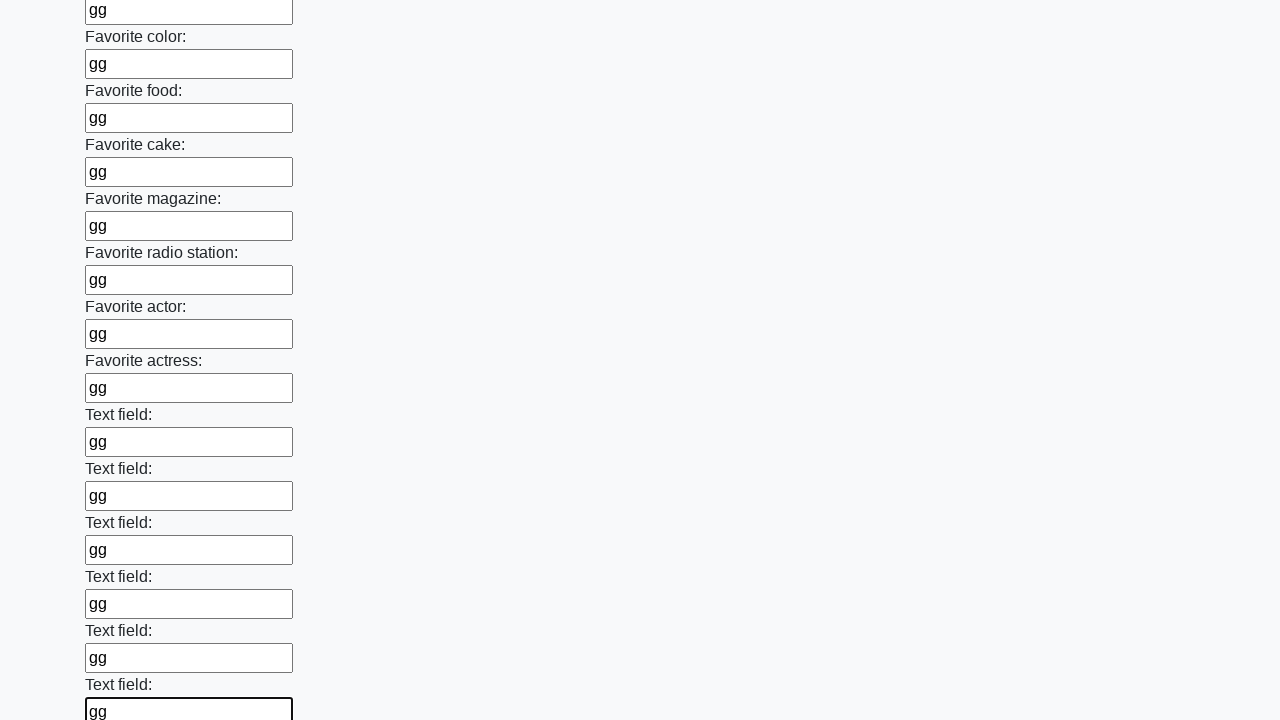

Filled a text input field with 'gg' on [type='text'] >> nth=32
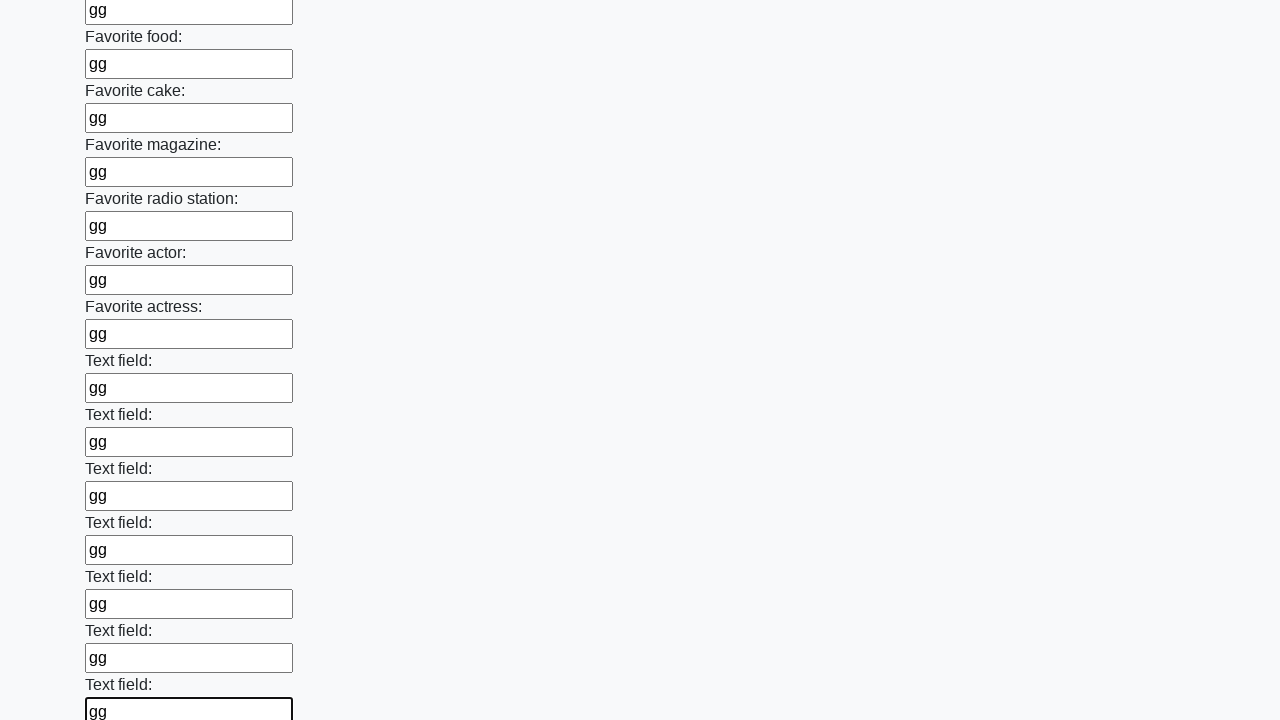

Filled a text input field with 'gg' on [type='text'] >> nth=33
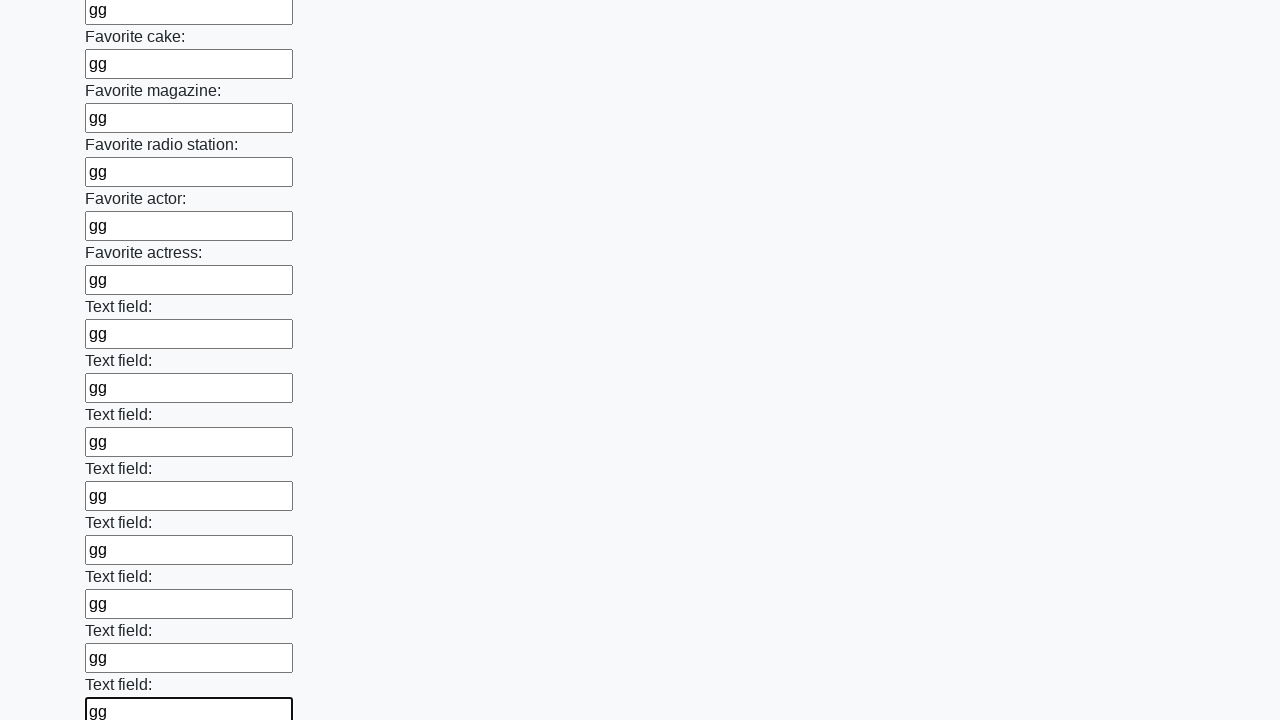

Filled a text input field with 'gg' on [type='text'] >> nth=34
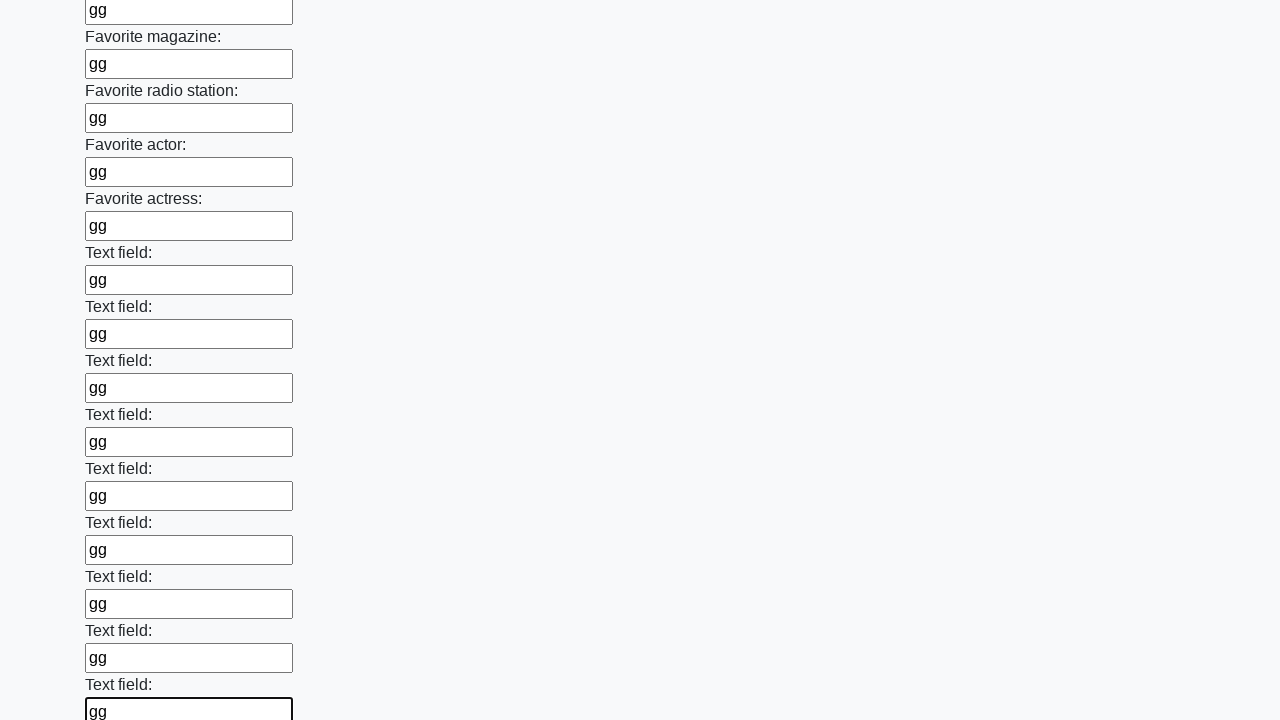

Filled a text input field with 'gg' on [type='text'] >> nth=35
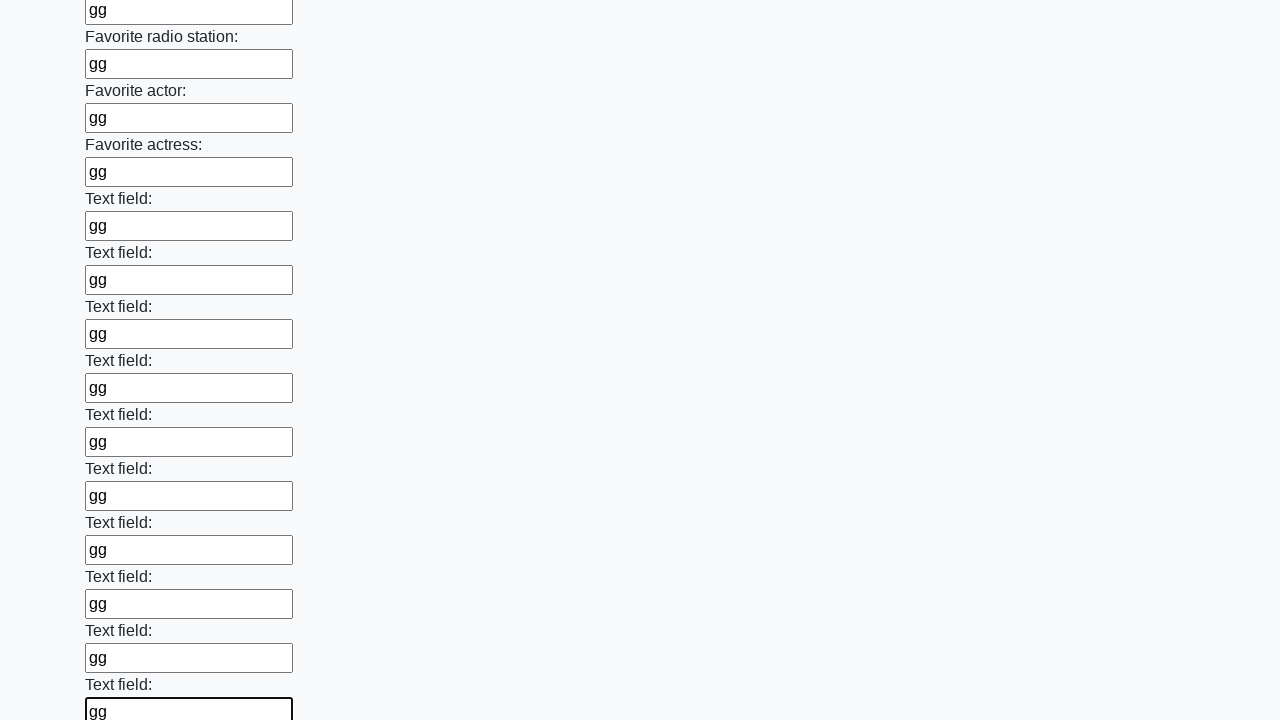

Filled a text input field with 'gg' on [type='text'] >> nth=36
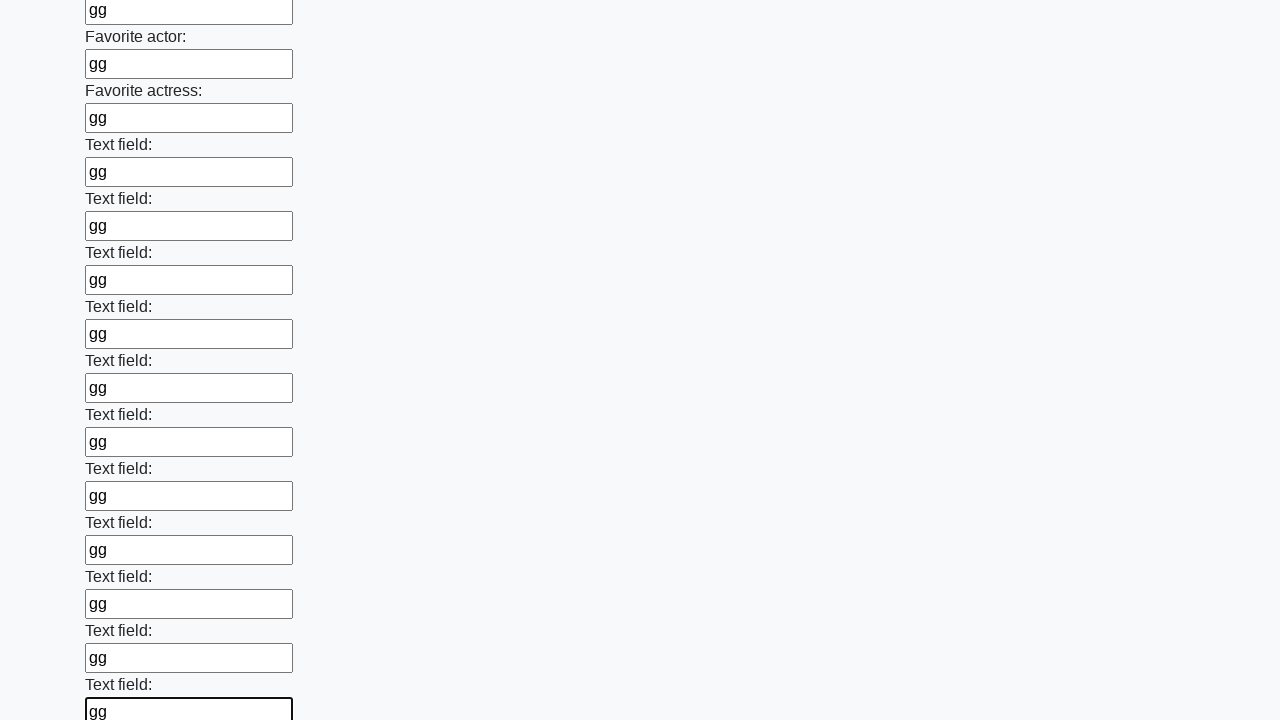

Filled a text input field with 'gg' on [type='text'] >> nth=37
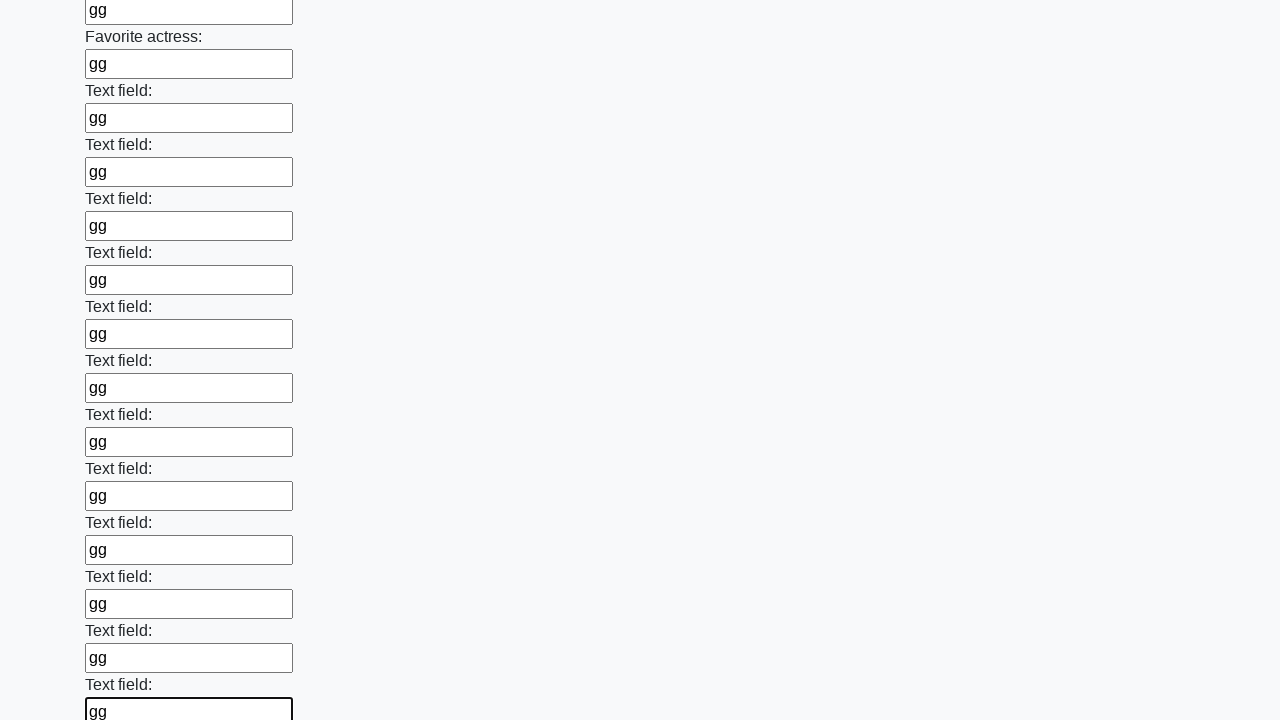

Filled a text input field with 'gg' on [type='text'] >> nth=38
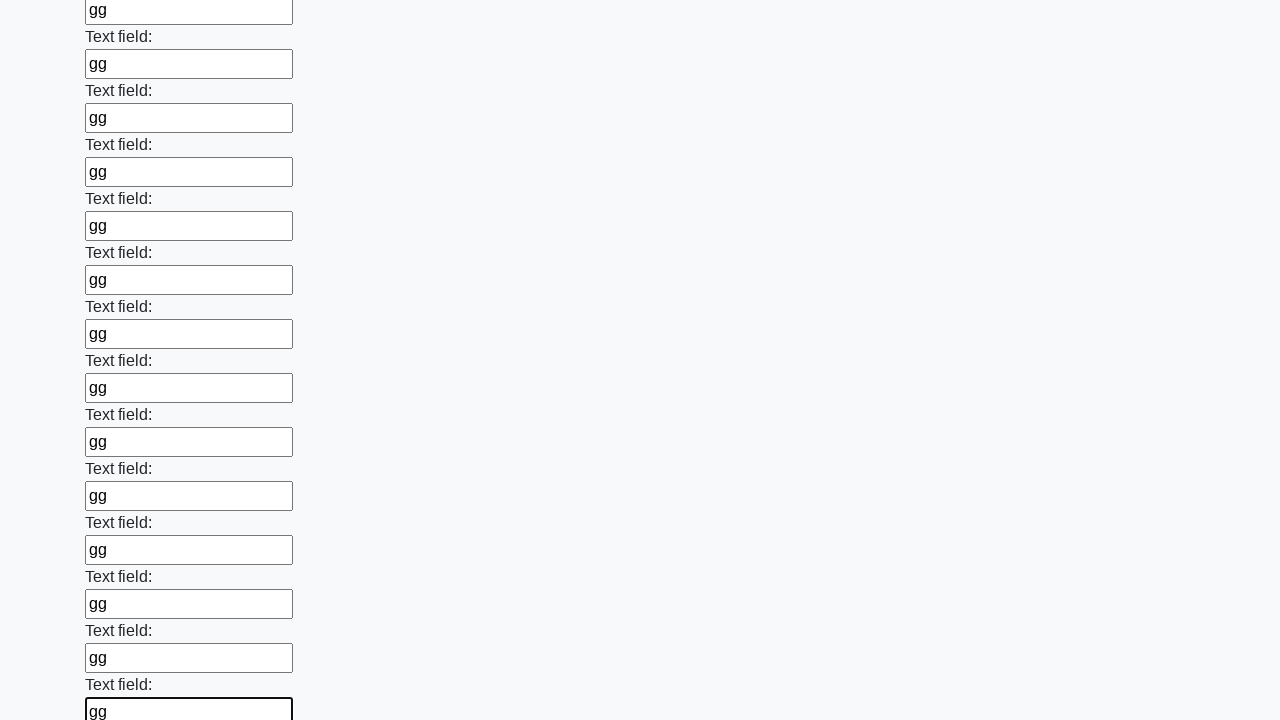

Filled a text input field with 'gg' on [type='text'] >> nth=39
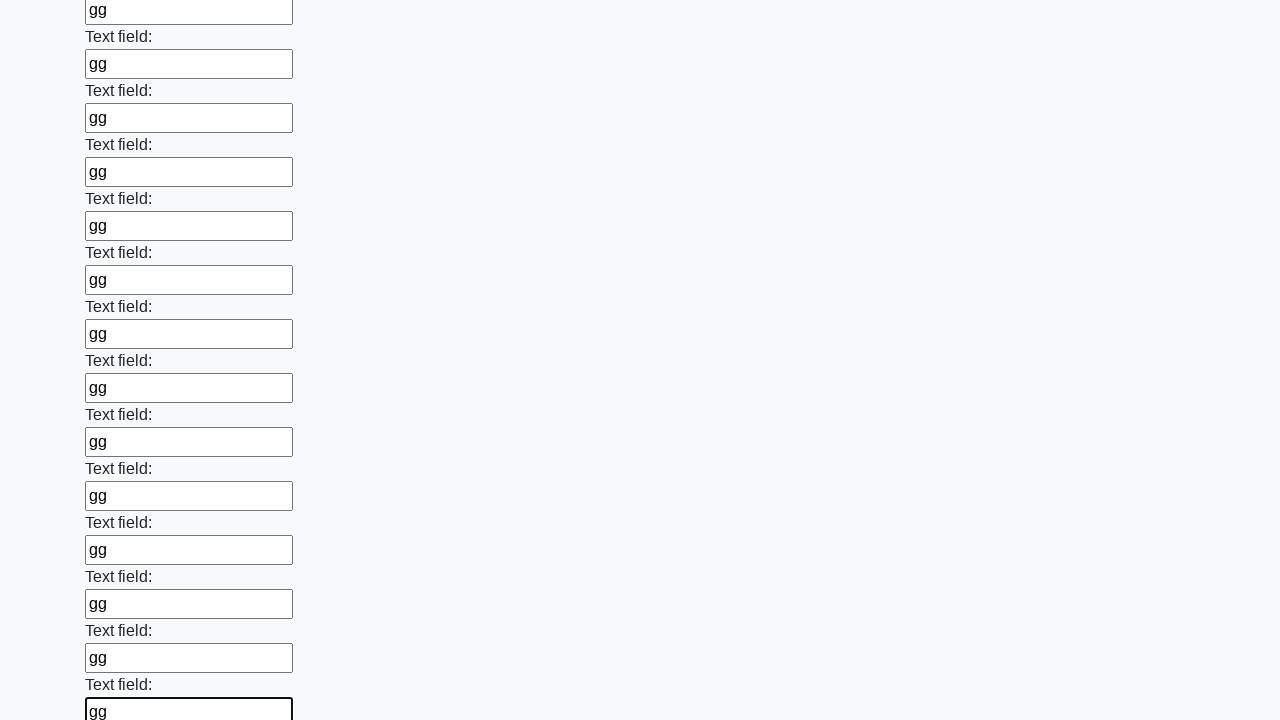

Filled a text input field with 'gg' on [type='text'] >> nth=40
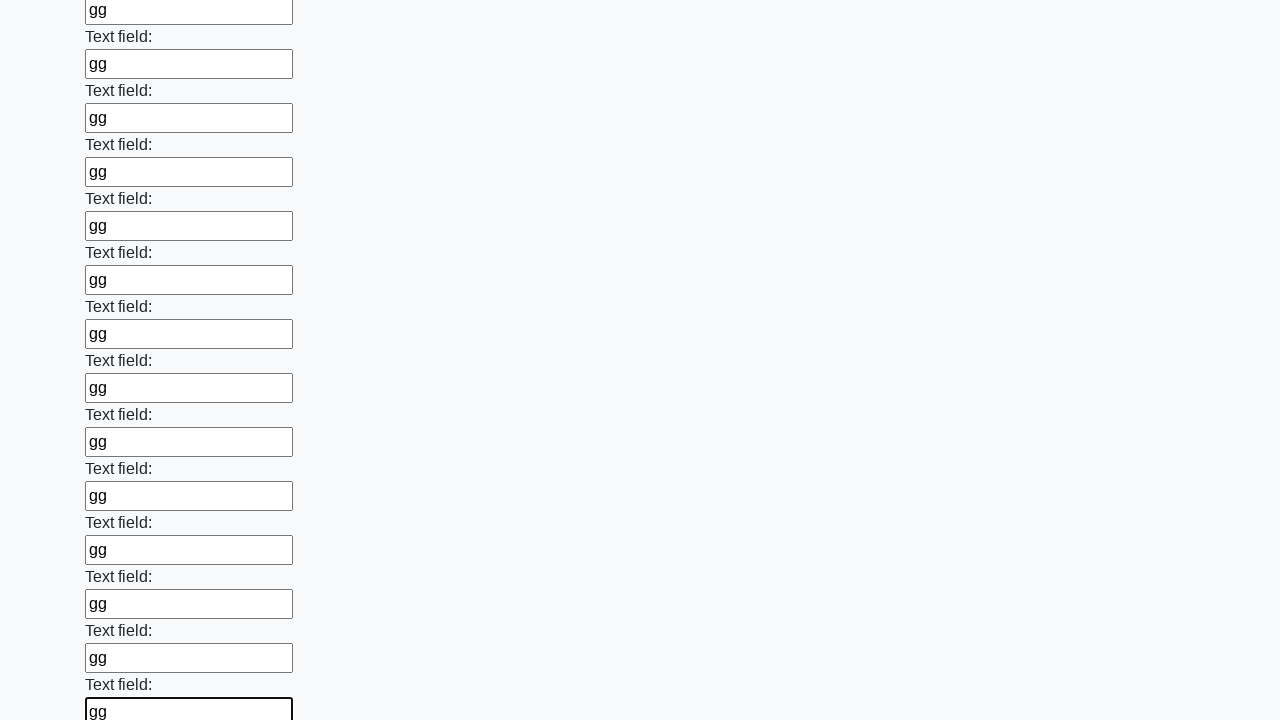

Filled a text input field with 'gg' on [type='text'] >> nth=41
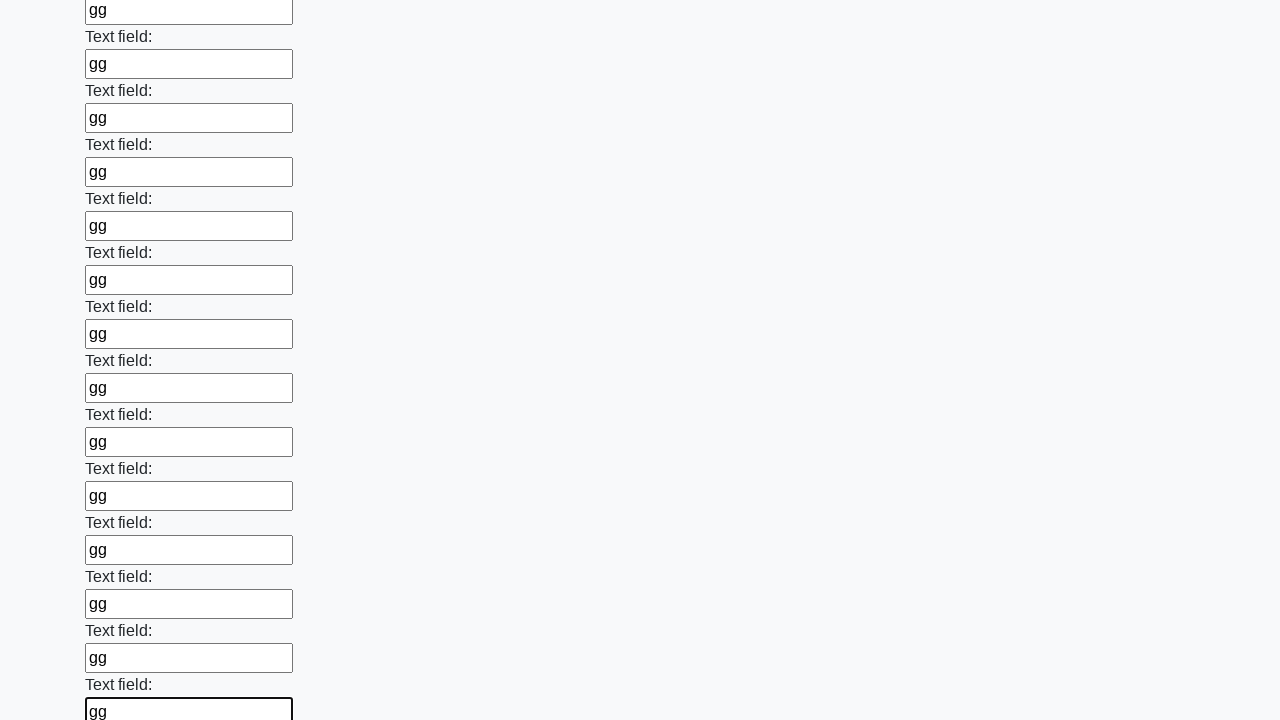

Filled a text input field with 'gg' on [type='text'] >> nth=42
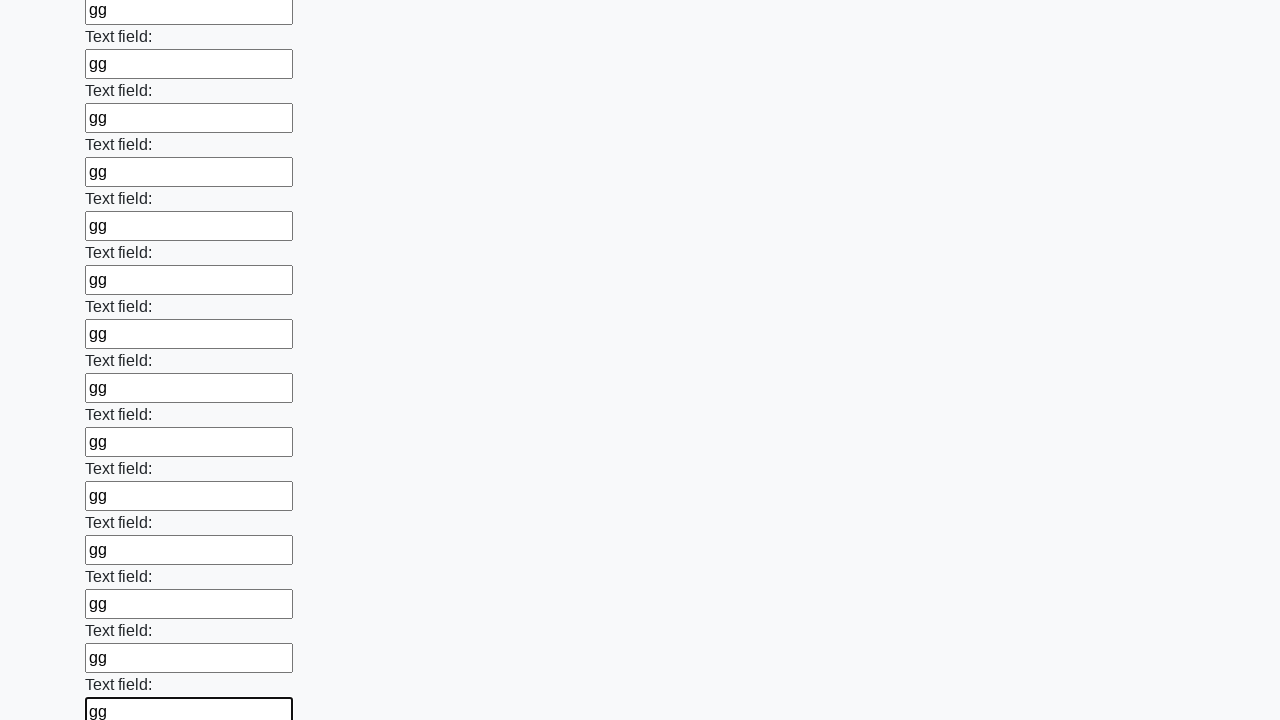

Filled a text input field with 'gg' on [type='text'] >> nth=43
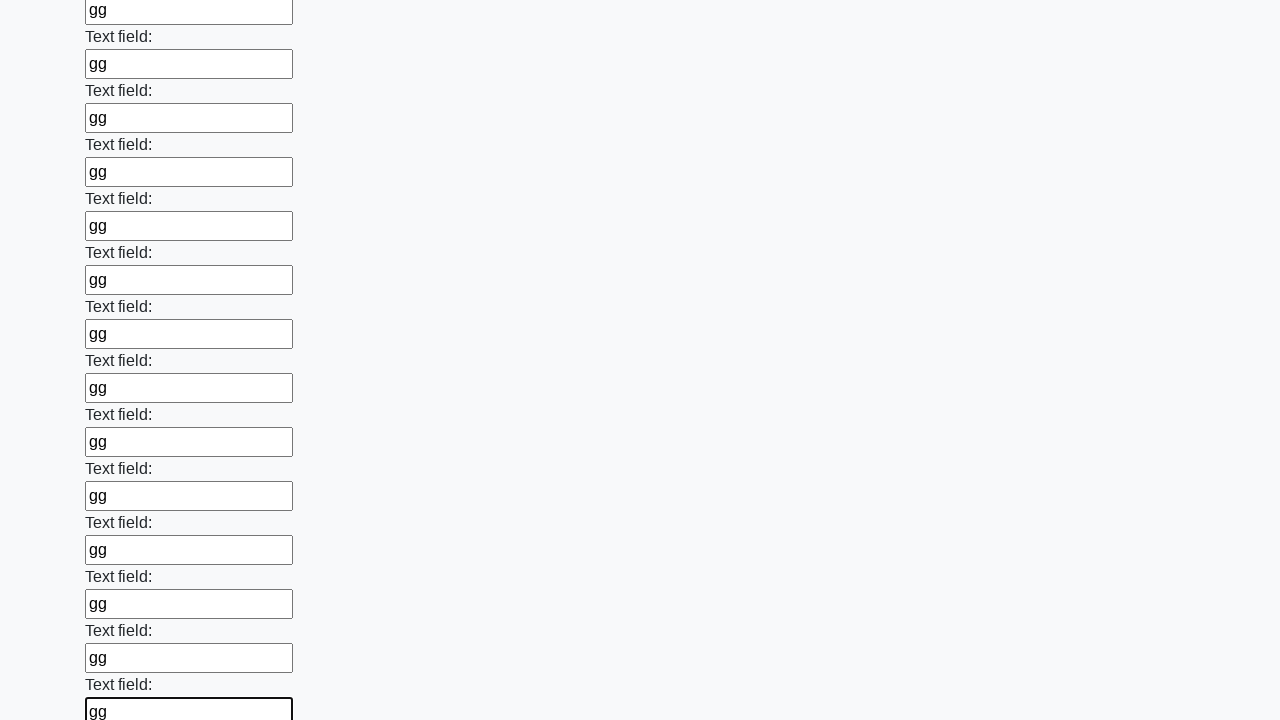

Filled a text input field with 'gg' on [type='text'] >> nth=44
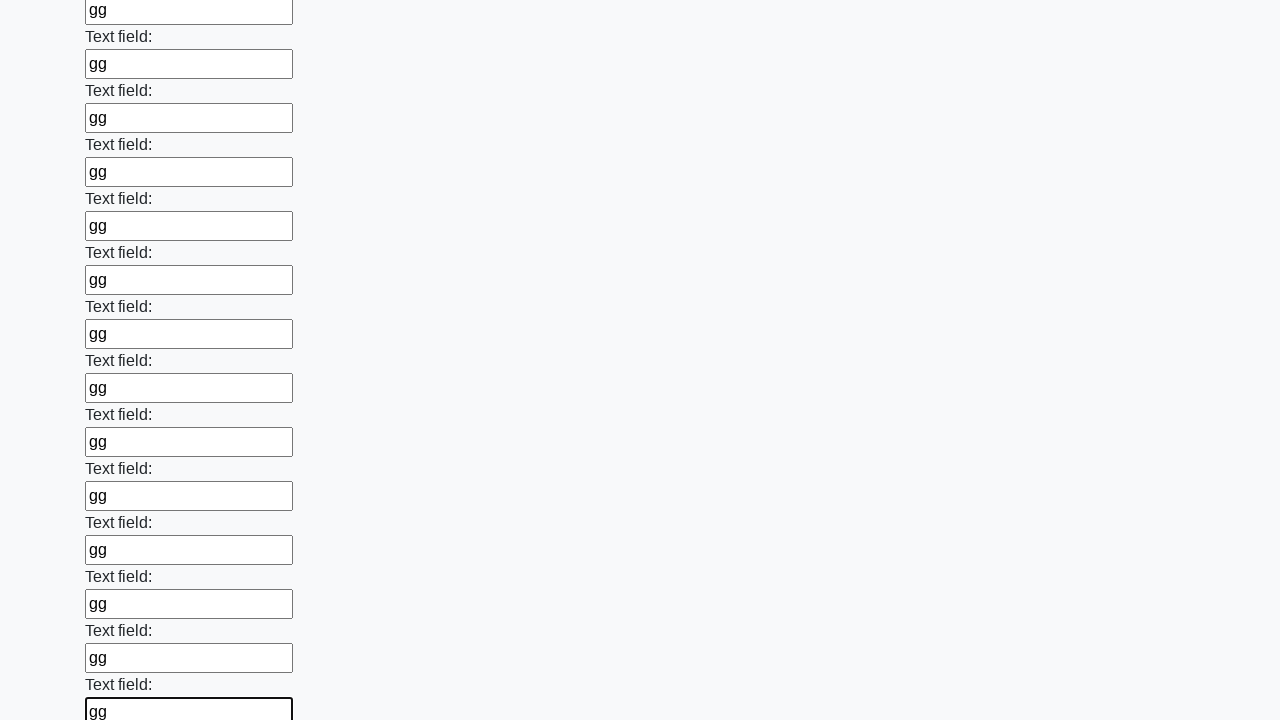

Filled a text input field with 'gg' on [type='text'] >> nth=45
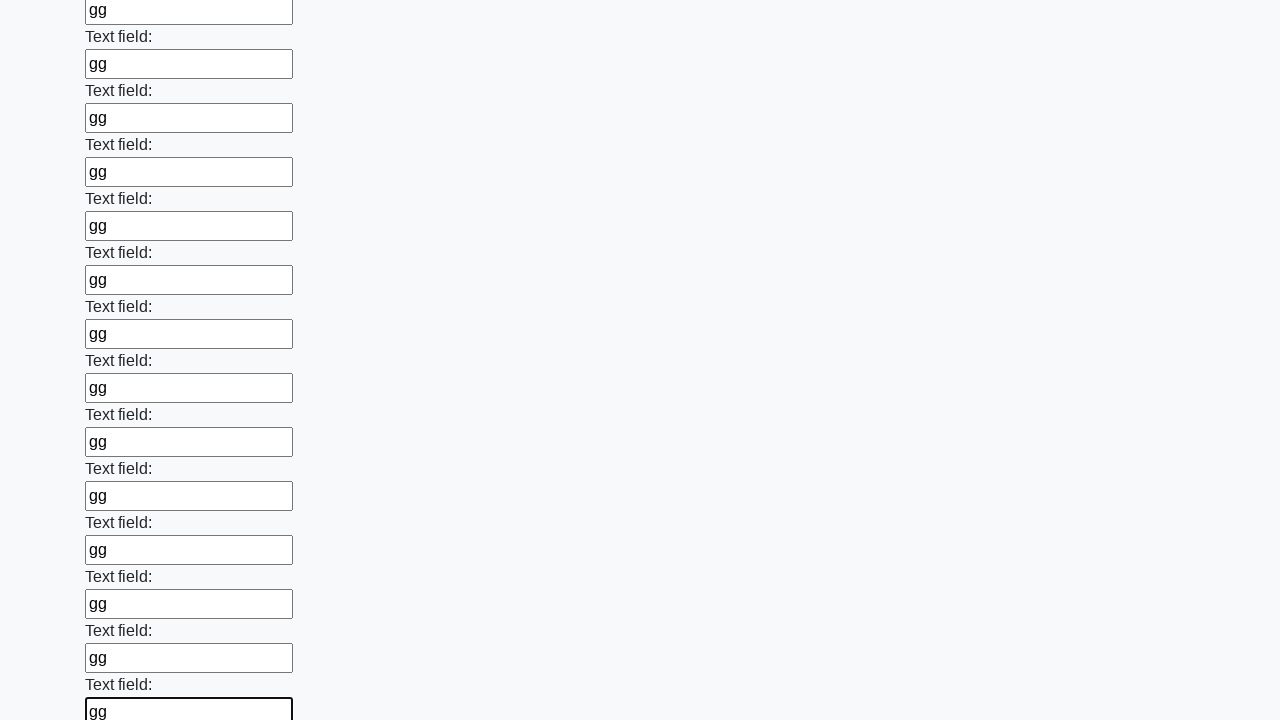

Filled a text input field with 'gg' on [type='text'] >> nth=46
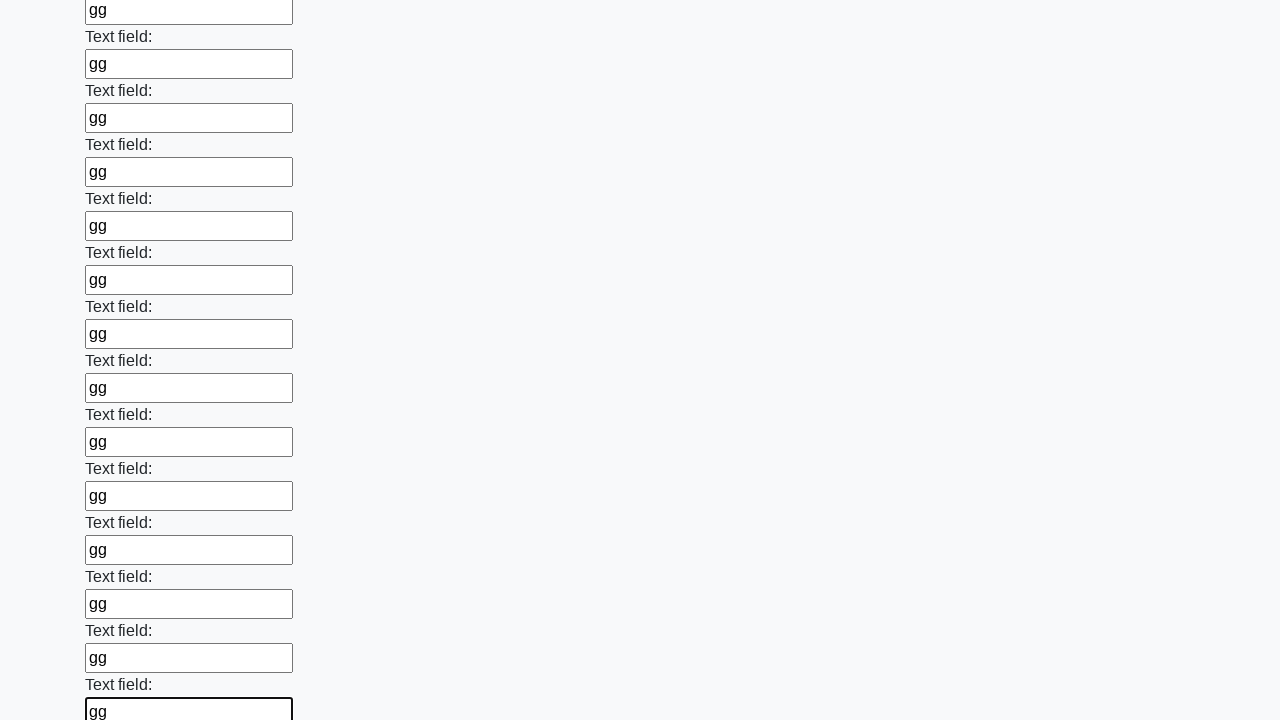

Filled a text input field with 'gg' on [type='text'] >> nth=47
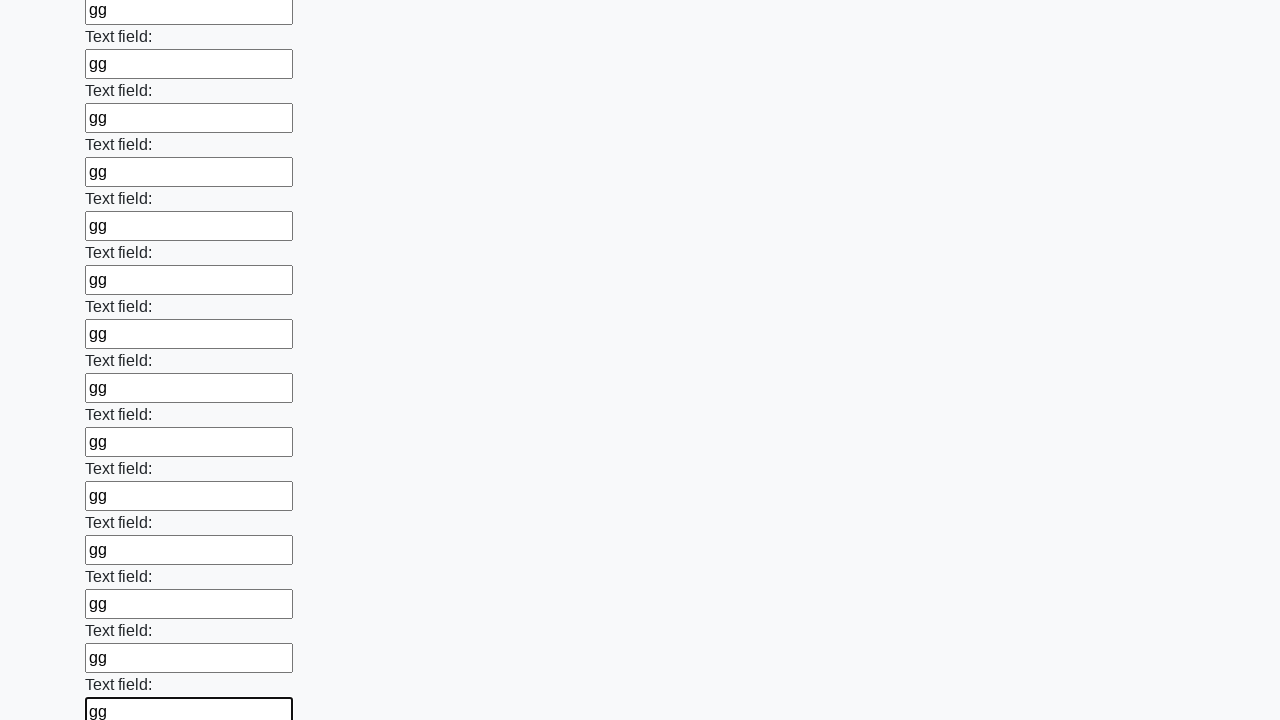

Filled a text input field with 'gg' on [type='text'] >> nth=48
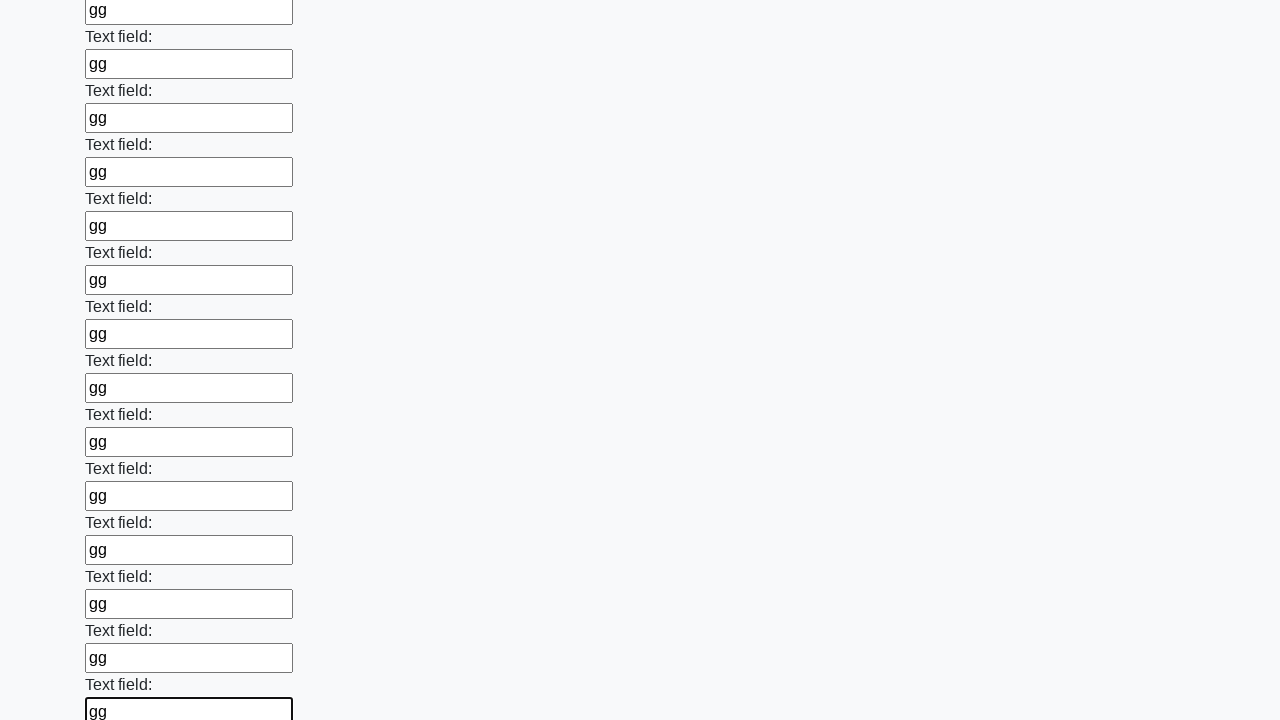

Filled a text input field with 'gg' on [type='text'] >> nth=49
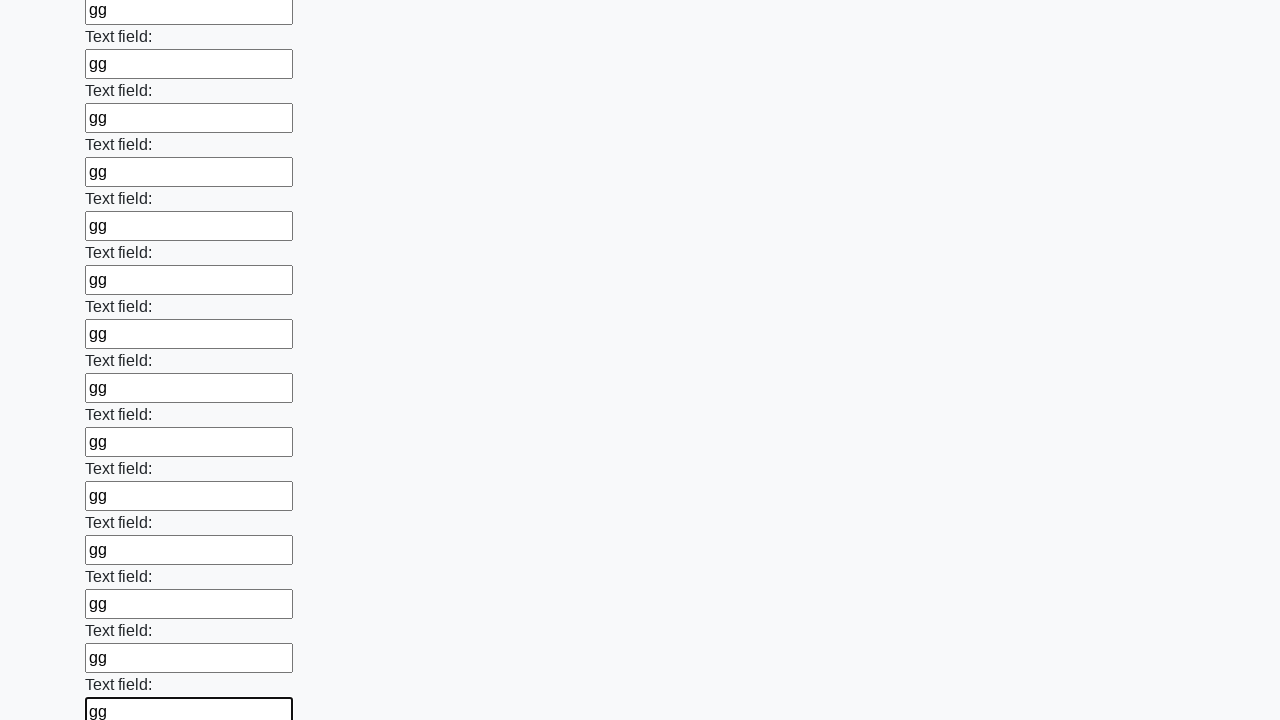

Filled a text input field with 'gg' on [type='text'] >> nth=50
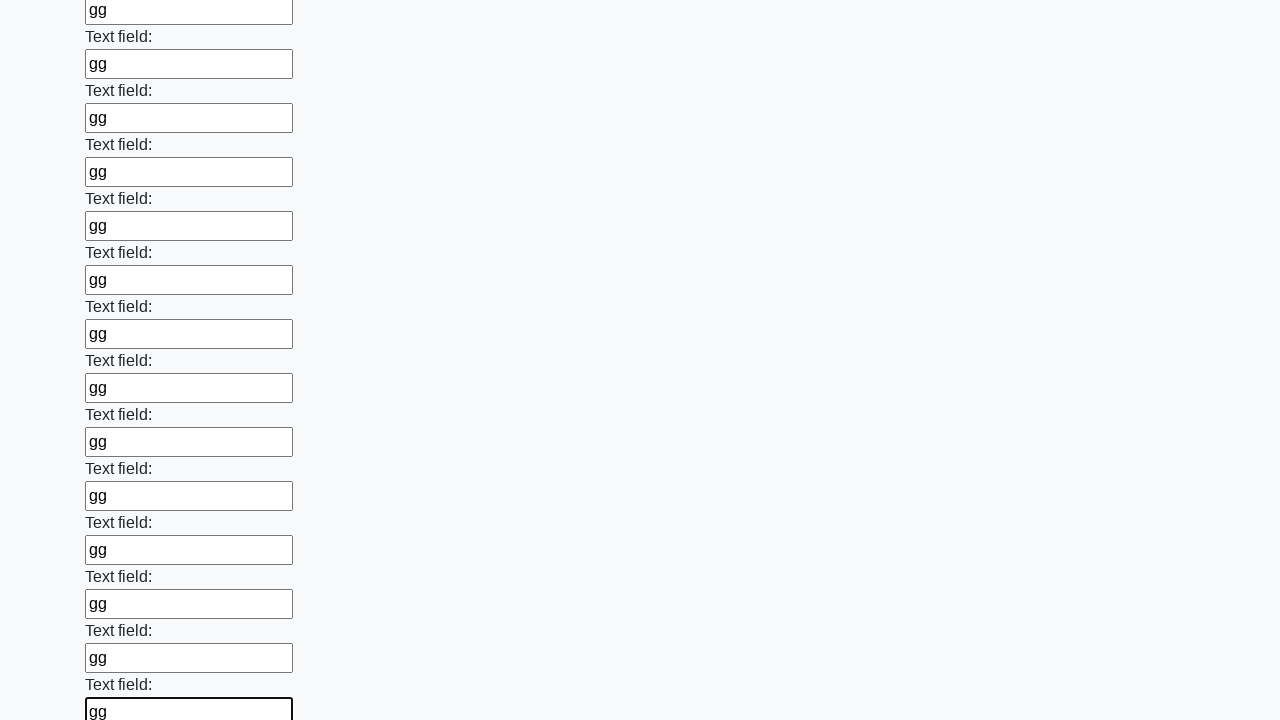

Filled a text input field with 'gg' on [type='text'] >> nth=51
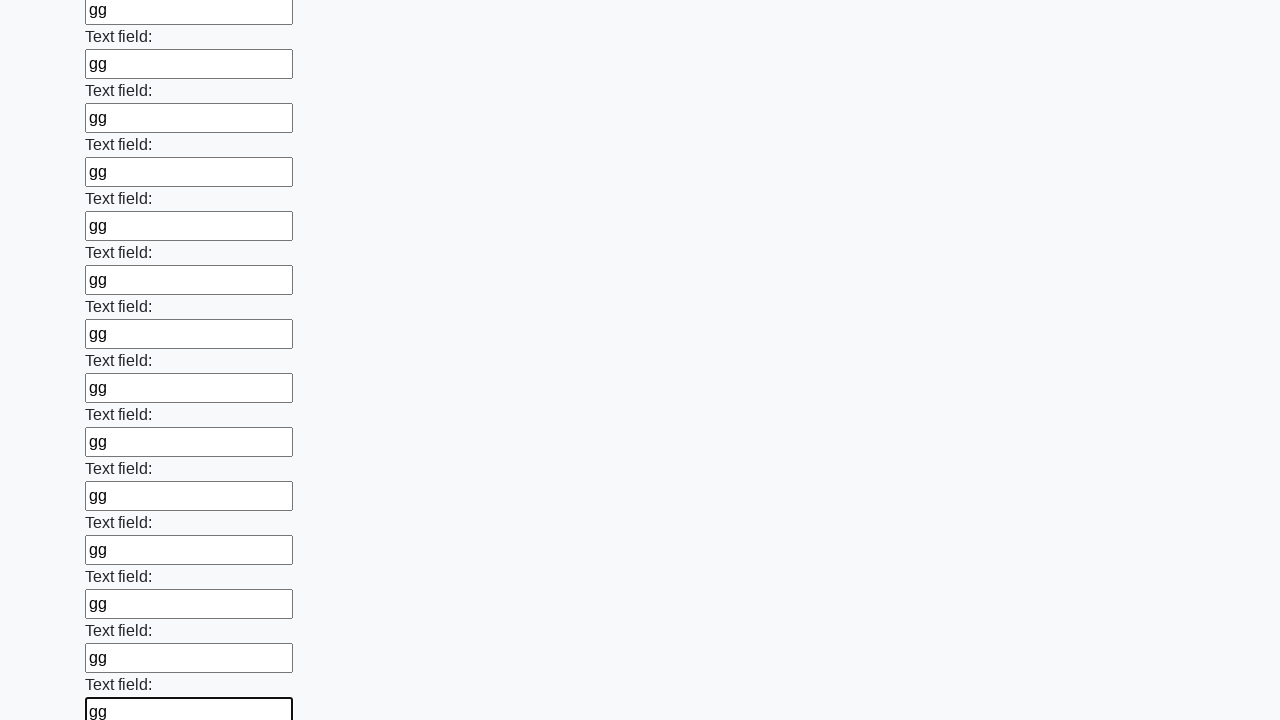

Filled a text input field with 'gg' on [type='text'] >> nth=52
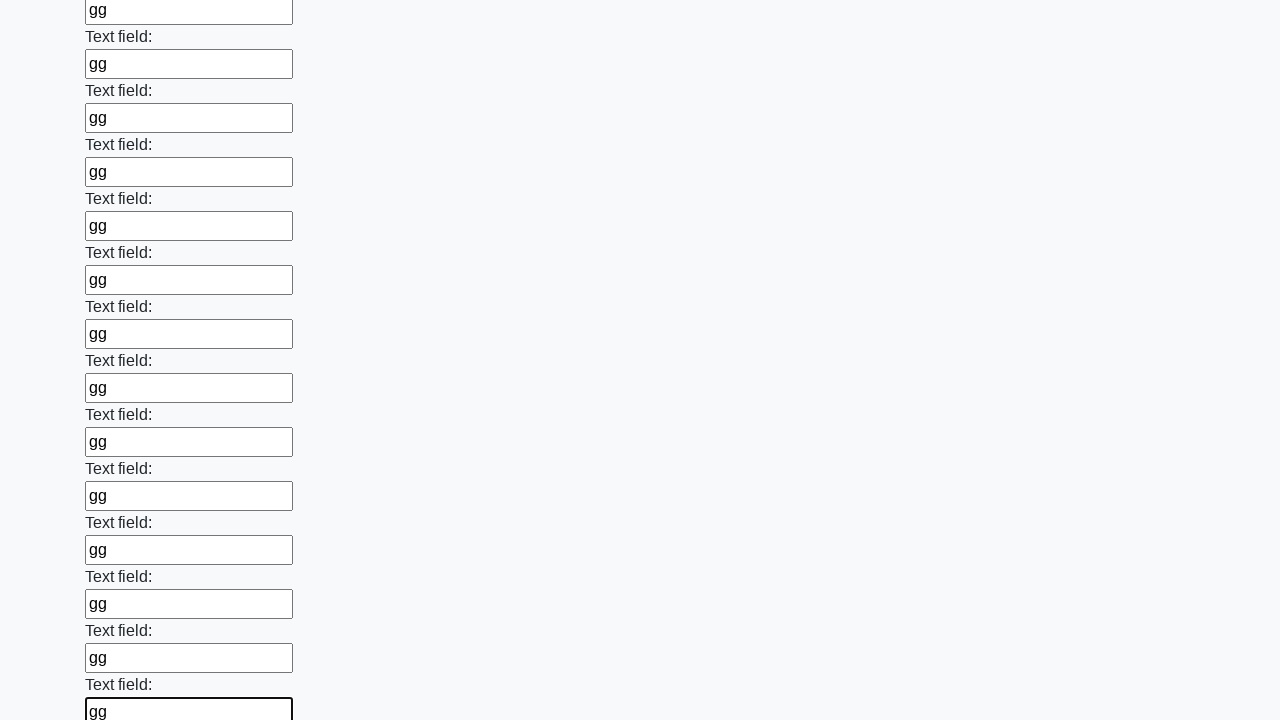

Filled a text input field with 'gg' on [type='text'] >> nth=53
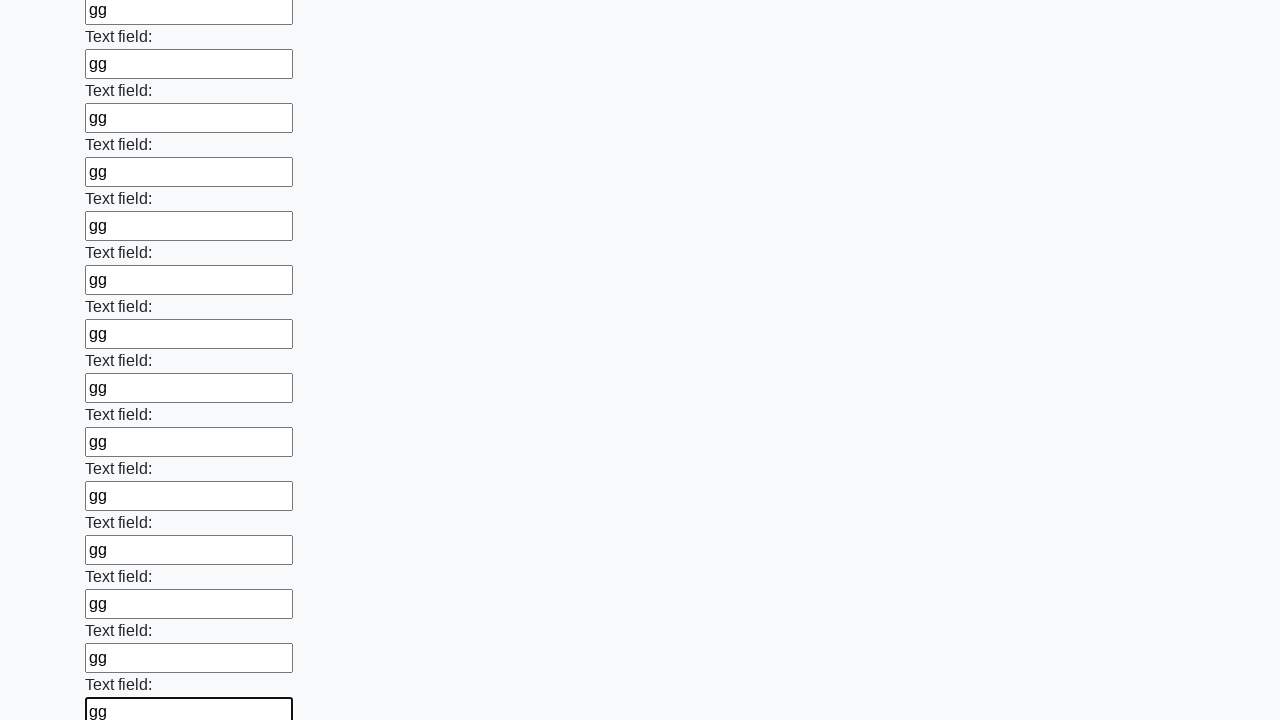

Filled a text input field with 'gg' on [type='text'] >> nth=54
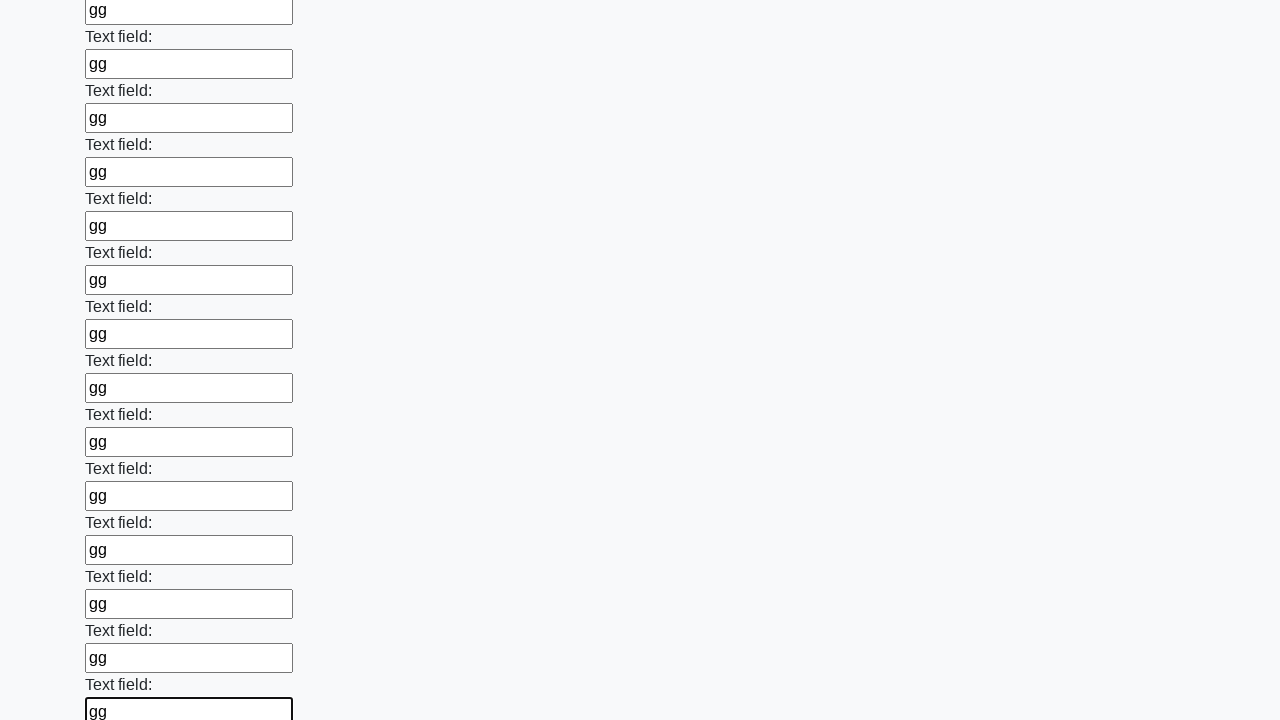

Filled a text input field with 'gg' on [type='text'] >> nth=55
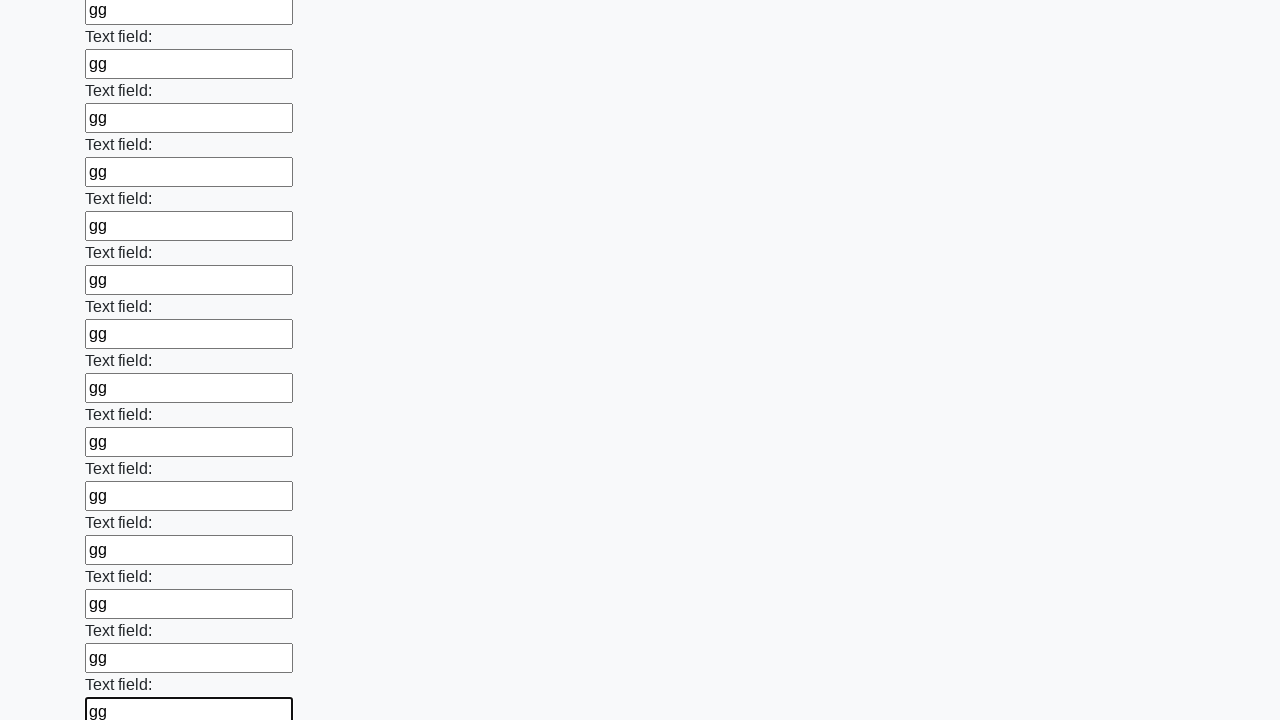

Filled a text input field with 'gg' on [type='text'] >> nth=56
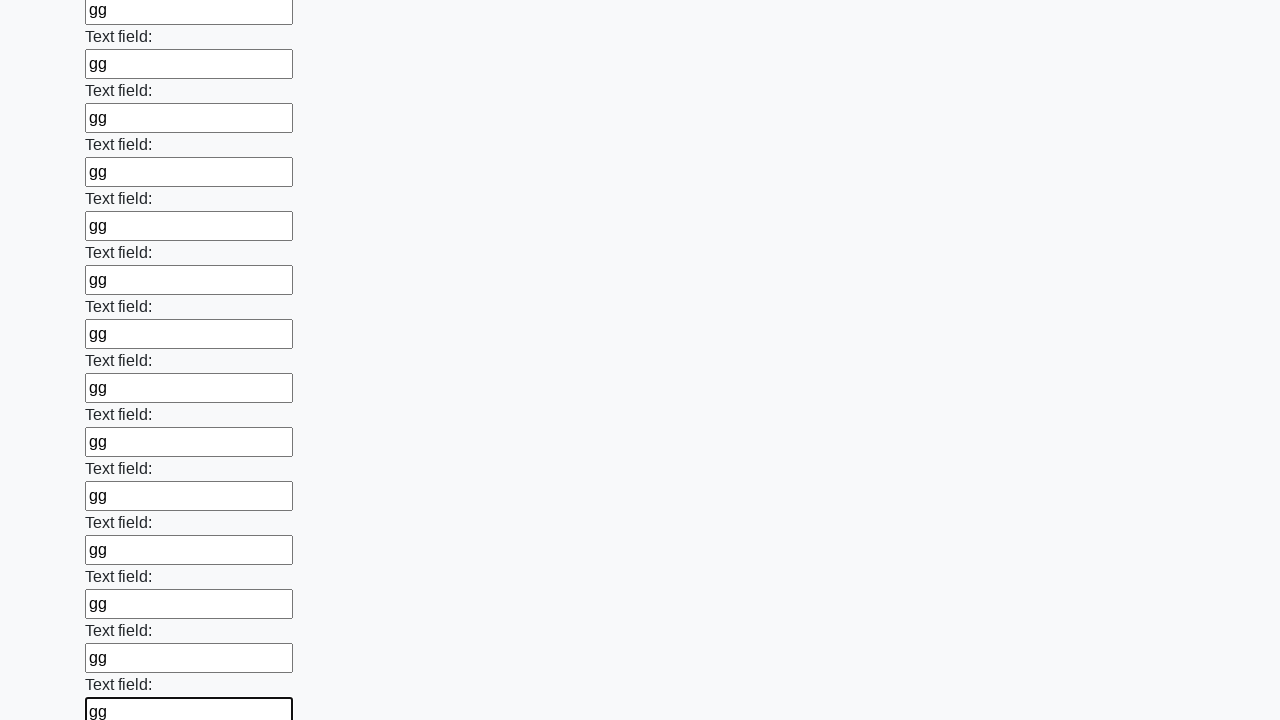

Filled a text input field with 'gg' on [type='text'] >> nth=57
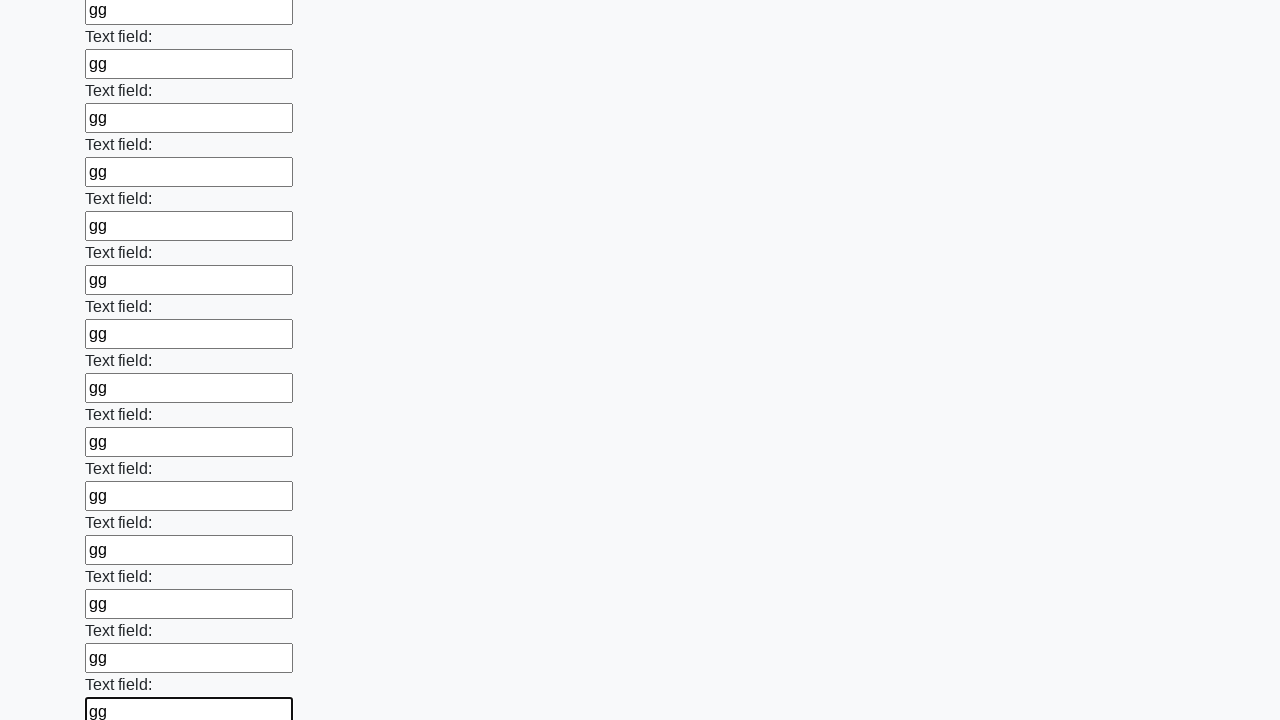

Filled a text input field with 'gg' on [type='text'] >> nth=58
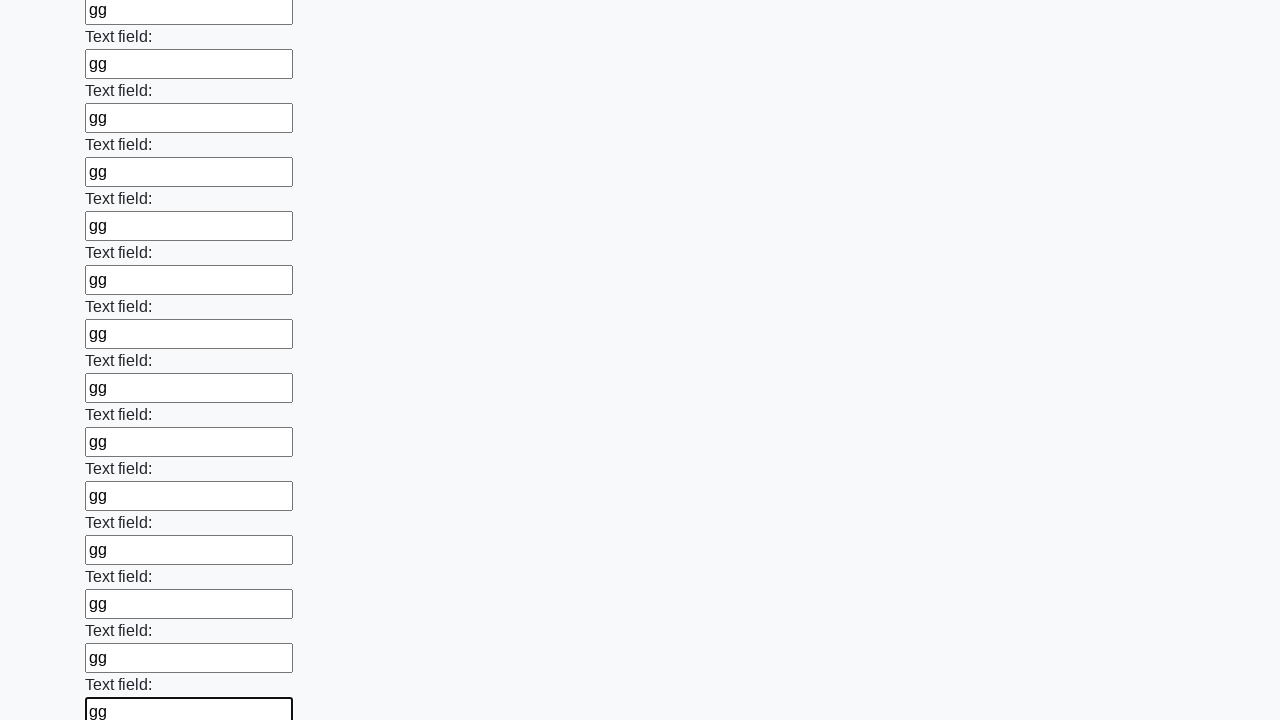

Filled a text input field with 'gg' on [type='text'] >> nth=59
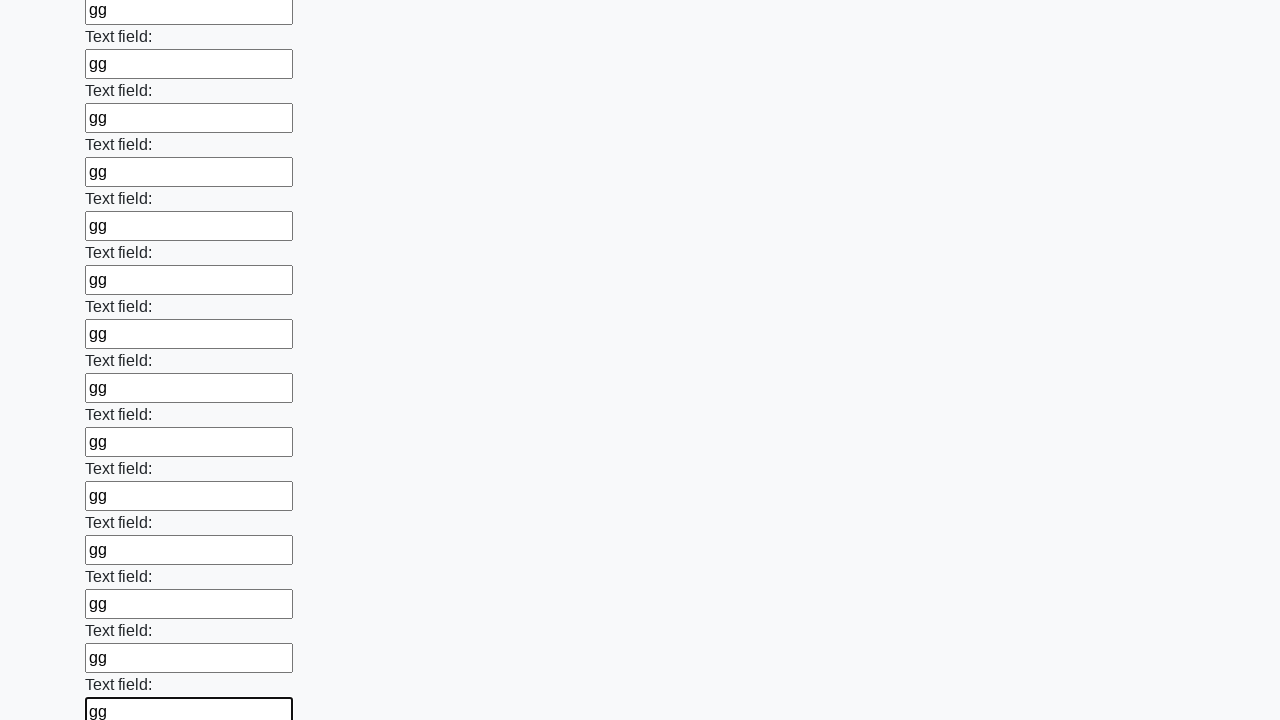

Filled a text input field with 'gg' on [type='text'] >> nth=60
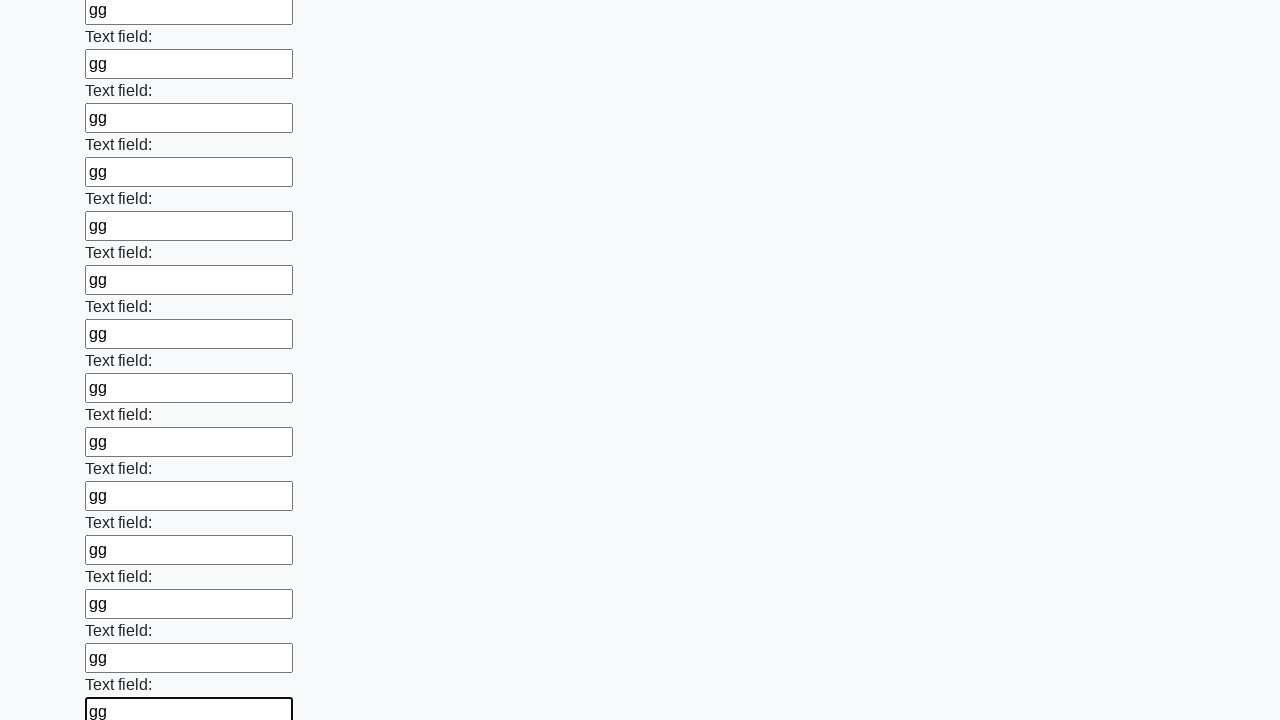

Filled a text input field with 'gg' on [type='text'] >> nth=61
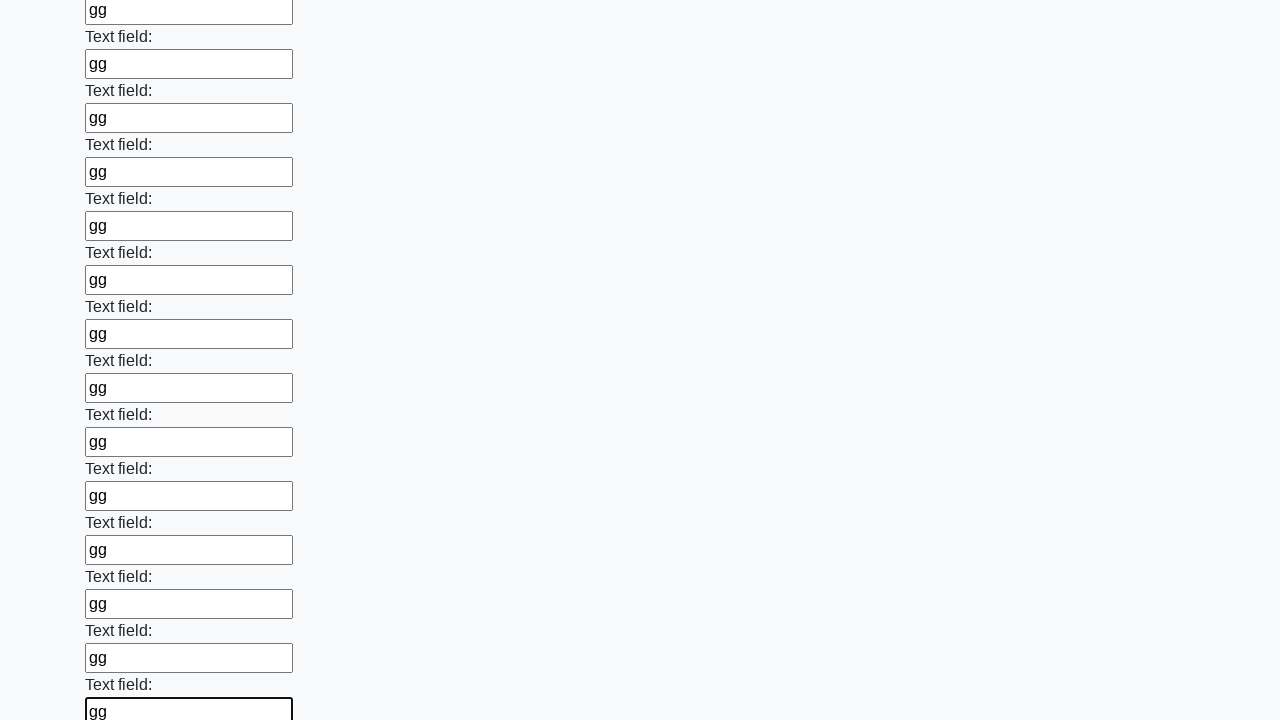

Filled a text input field with 'gg' on [type='text'] >> nth=62
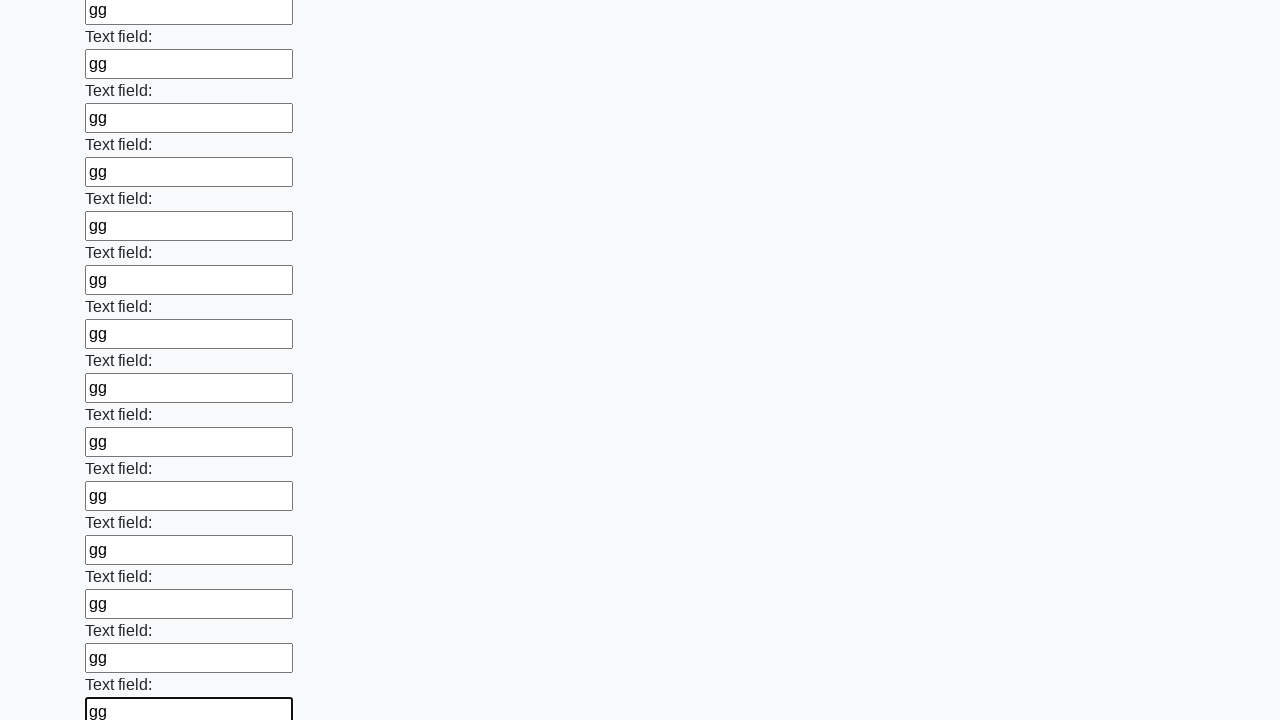

Filled a text input field with 'gg' on [type='text'] >> nth=63
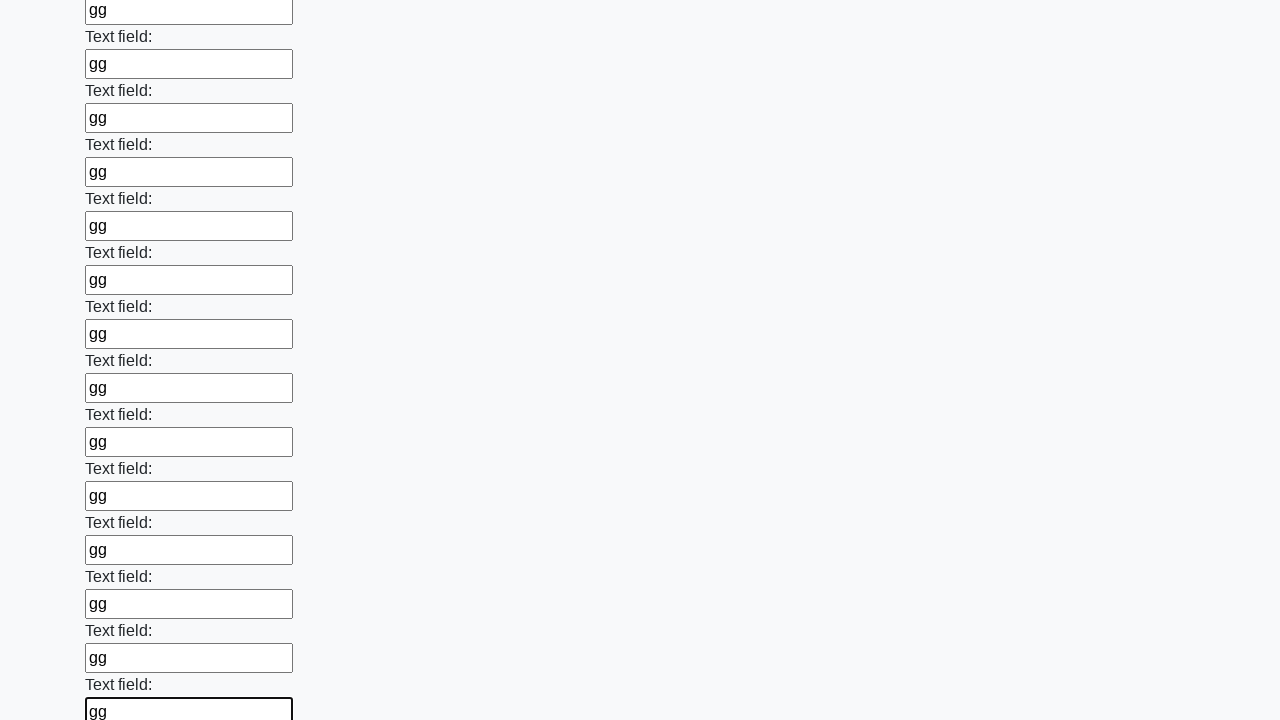

Filled a text input field with 'gg' on [type='text'] >> nth=64
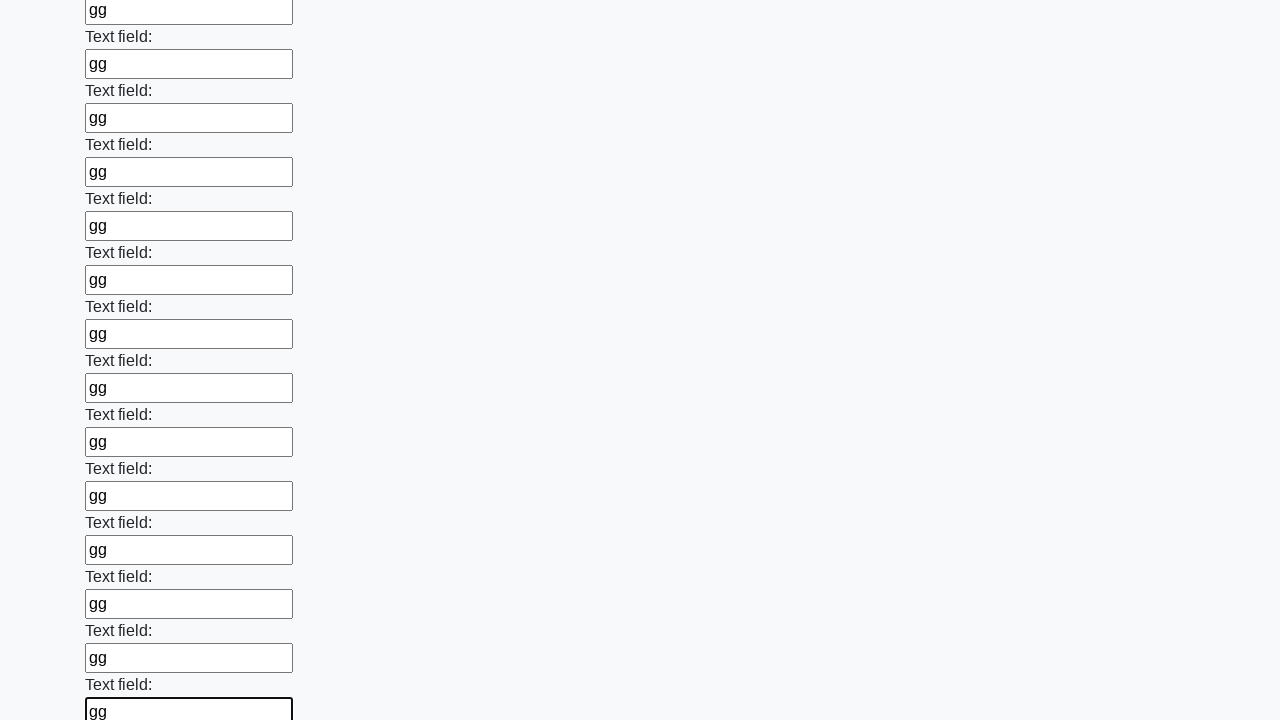

Filled a text input field with 'gg' on [type='text'] >> nth=65
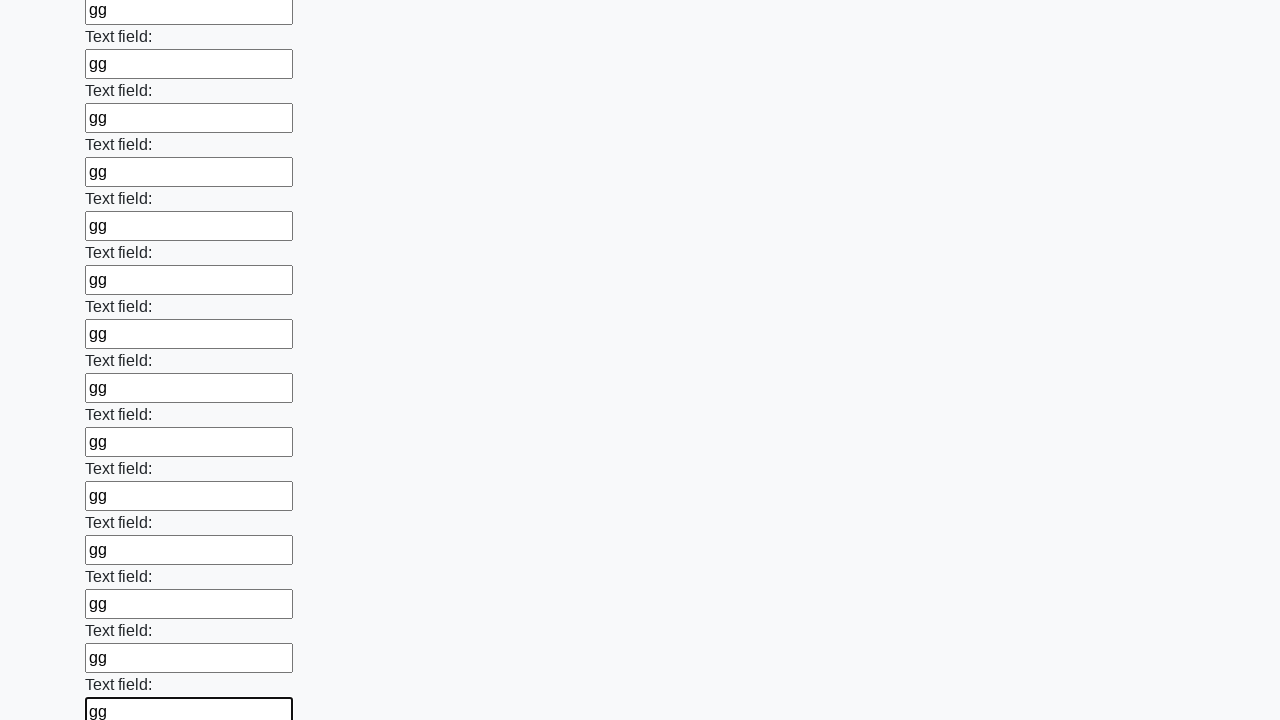

Filled a text input field with 'gg' on [type='text'] >> nth=66
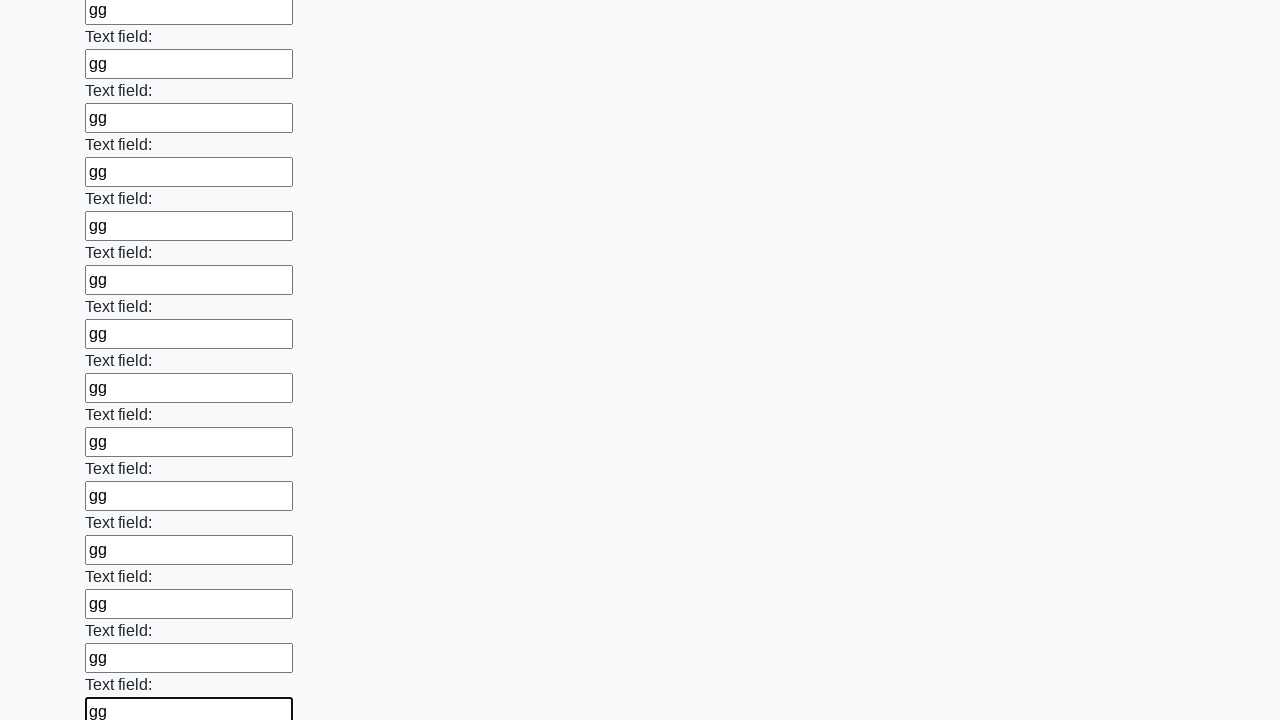

Filled a text input field with 'gg' on [type='text'] >> nth=67
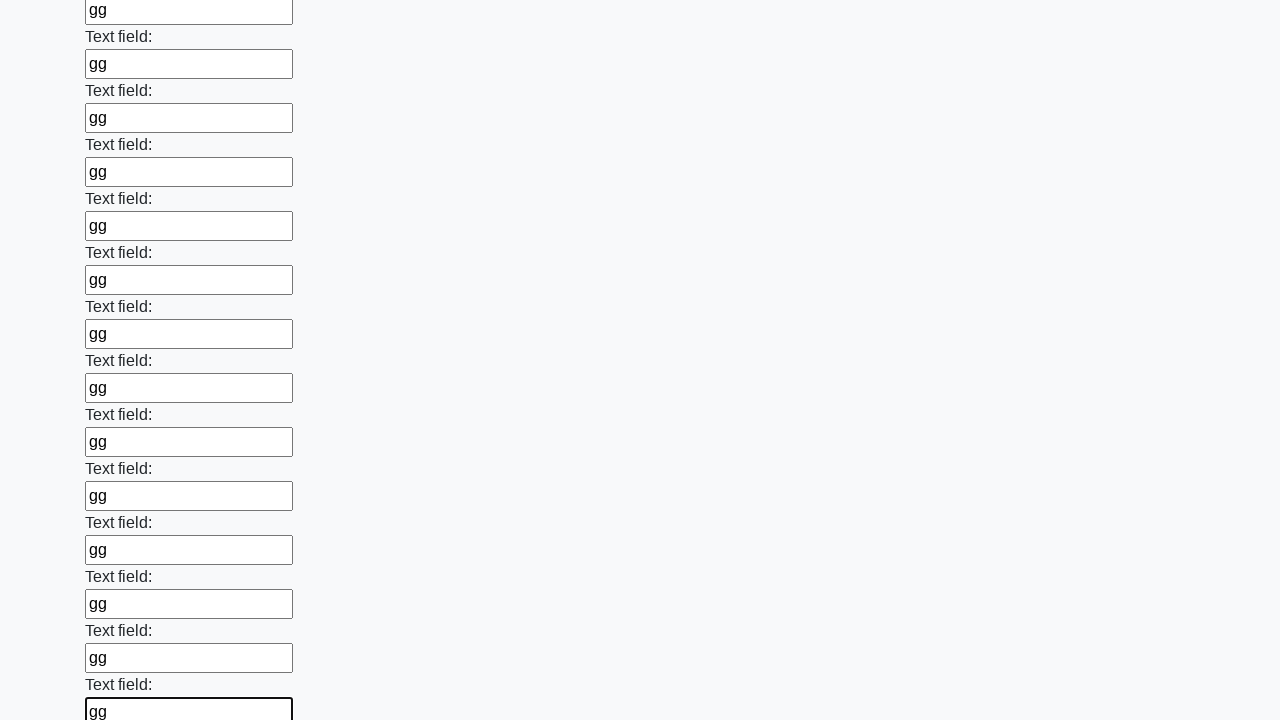

Filled a text input field with 'gg' on [type='text'] >> nth=68
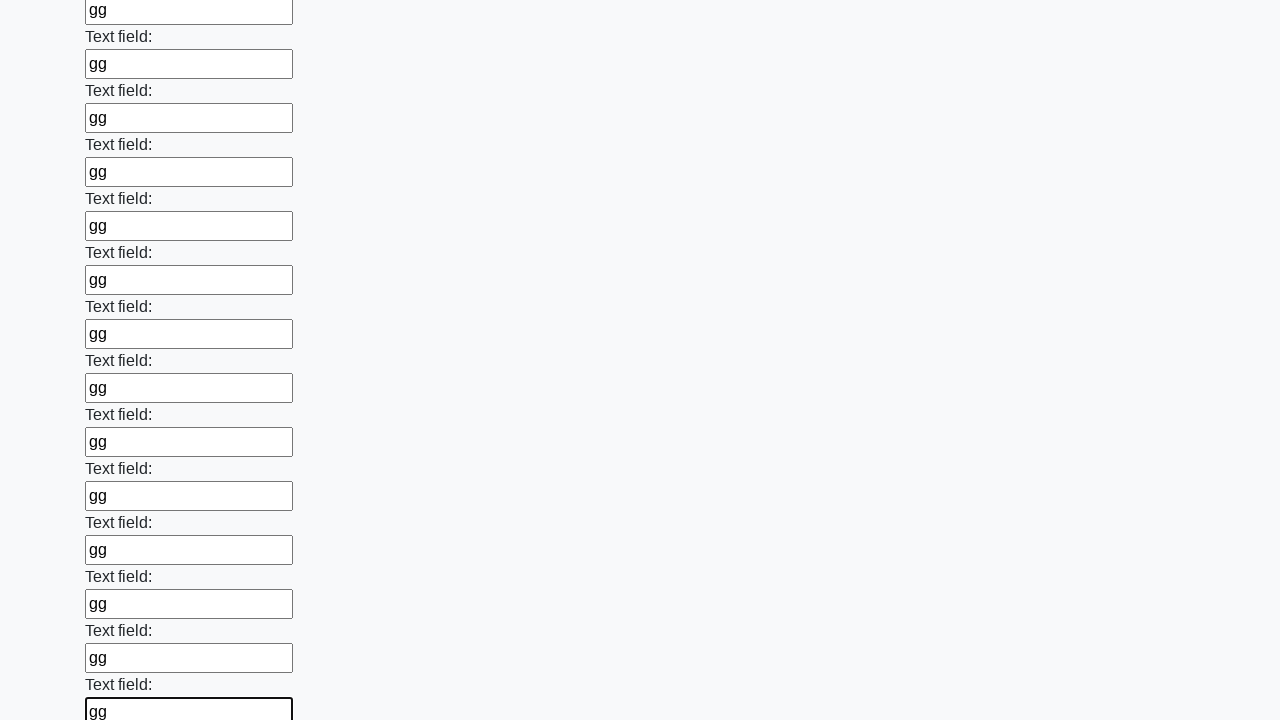

Filled a text input field with 'gg' on [type='text'] >> nth=69
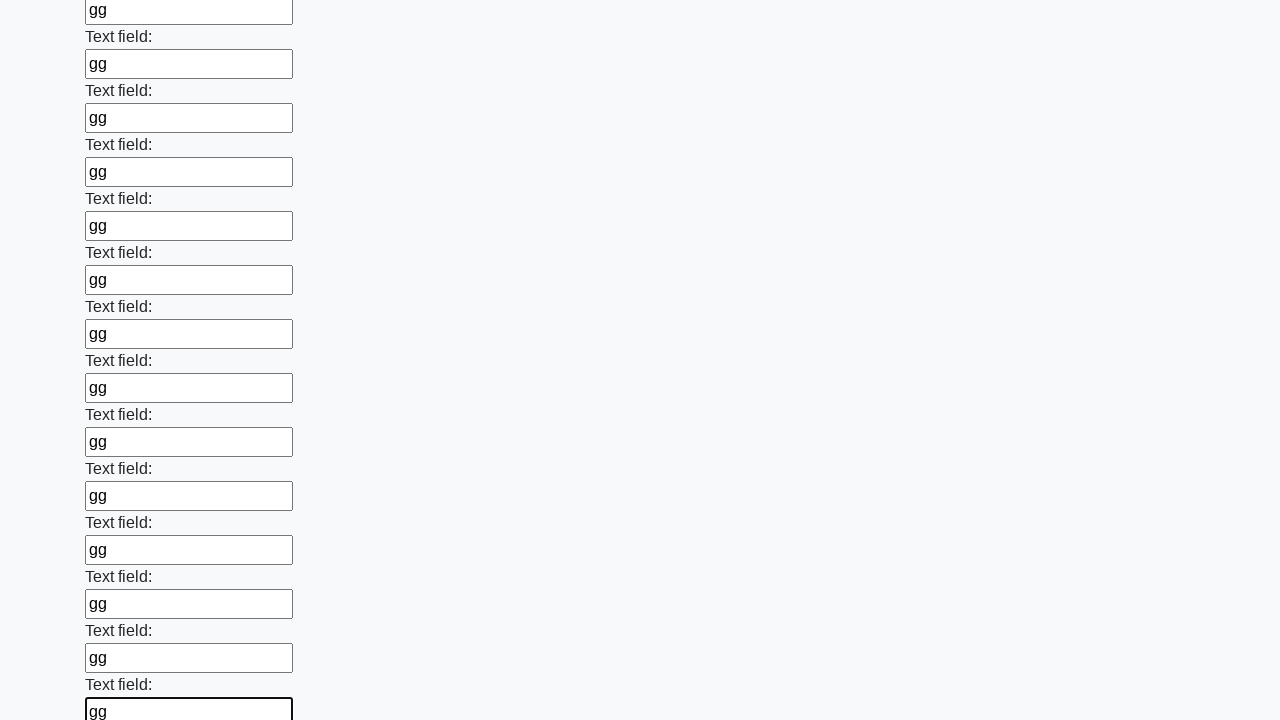

Filled a text input field with 'gg' on [type='text'] >> nth=70
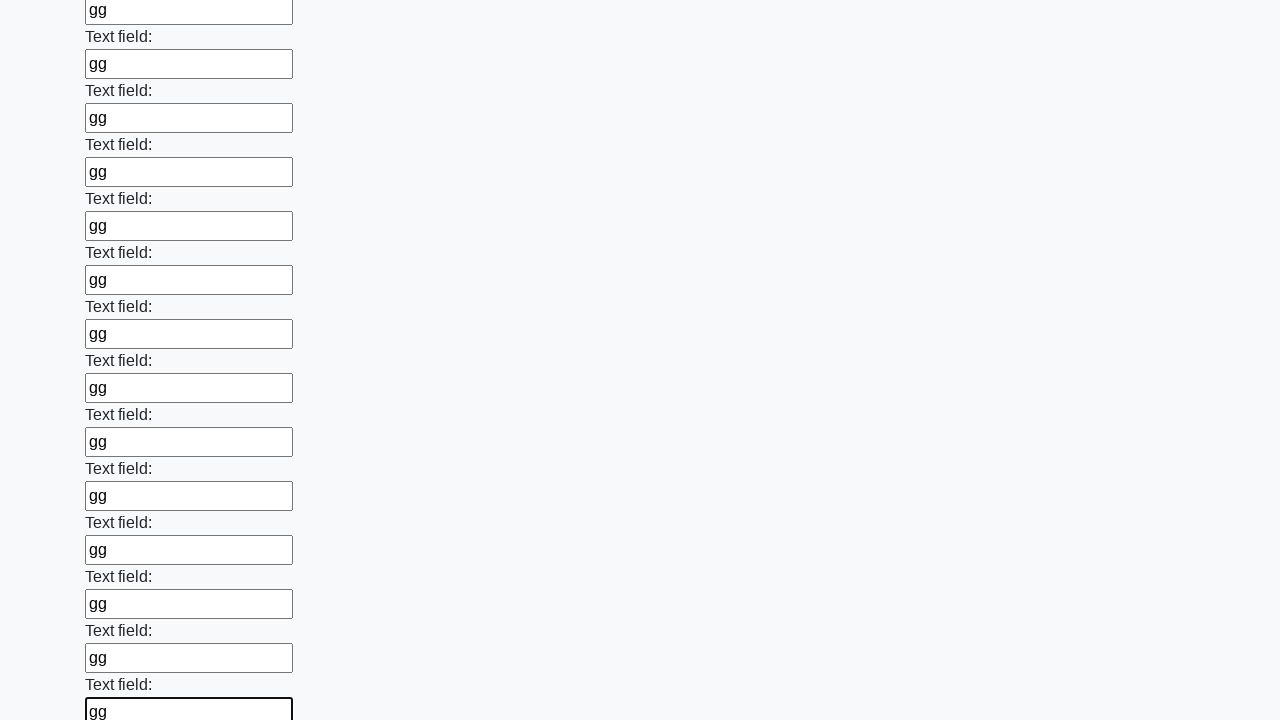

Filled a text input field with 'gg' on [type='text'] >> nth=71
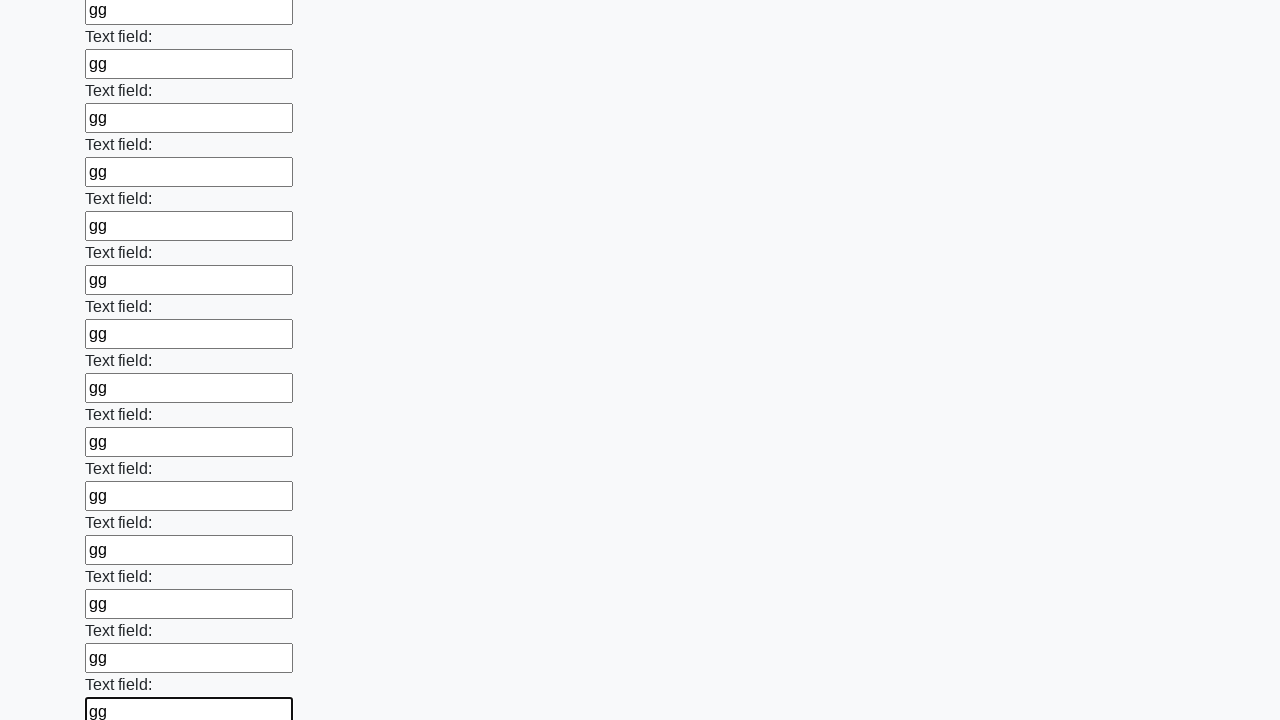

Filled a text input field with 'gg' on [type='text'] >> nth=72
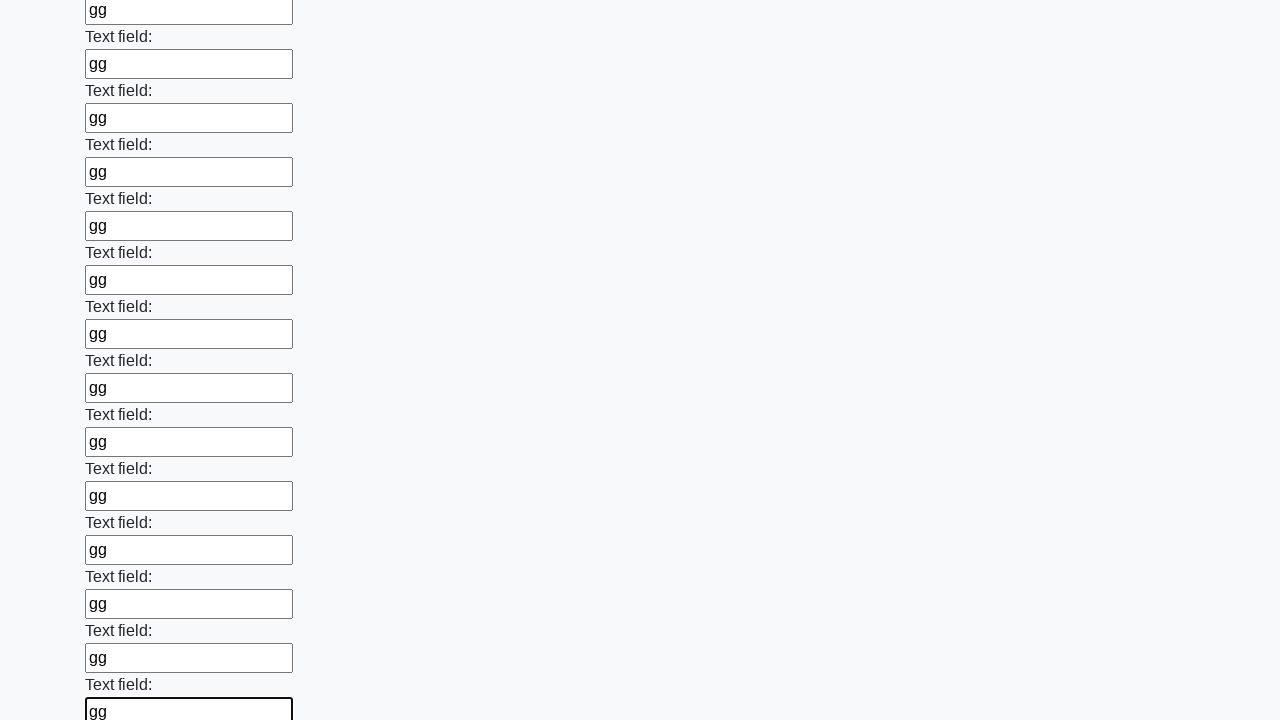

Filled a text input field with 'gg' on [type='text'] >> nth=73
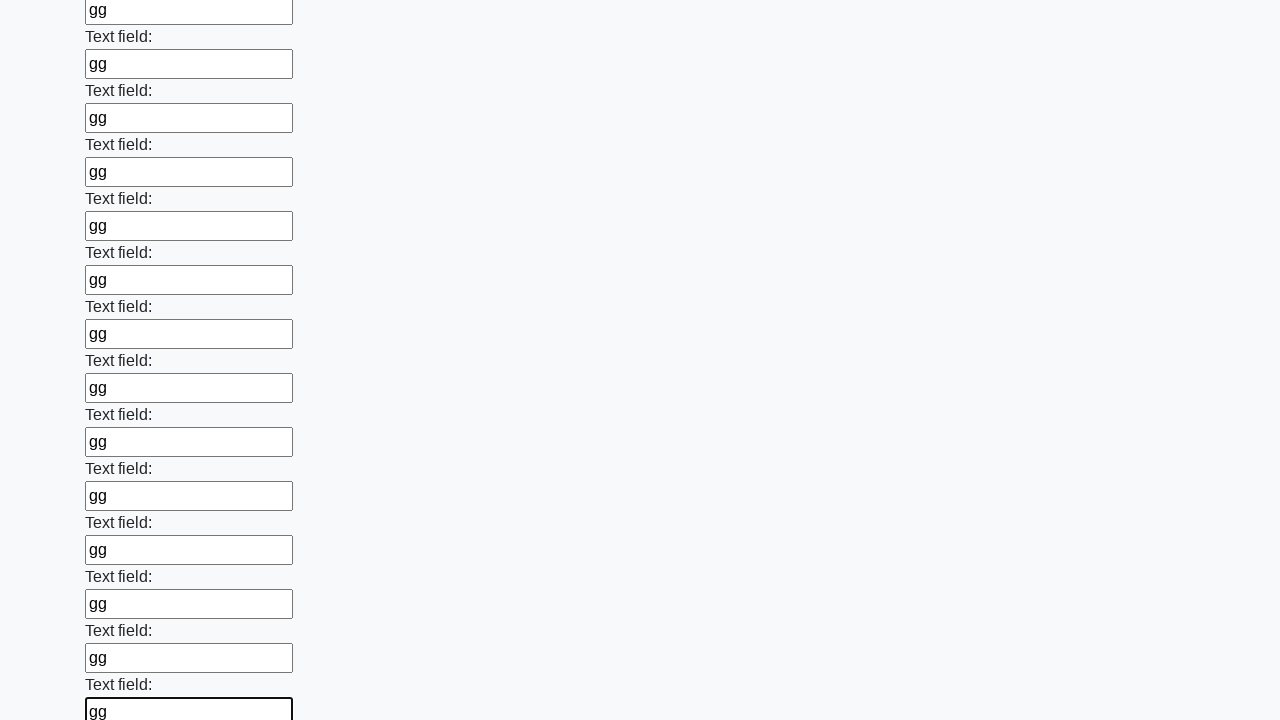

Filled a text input field with 'gg' on [type='text'] >> nth=74
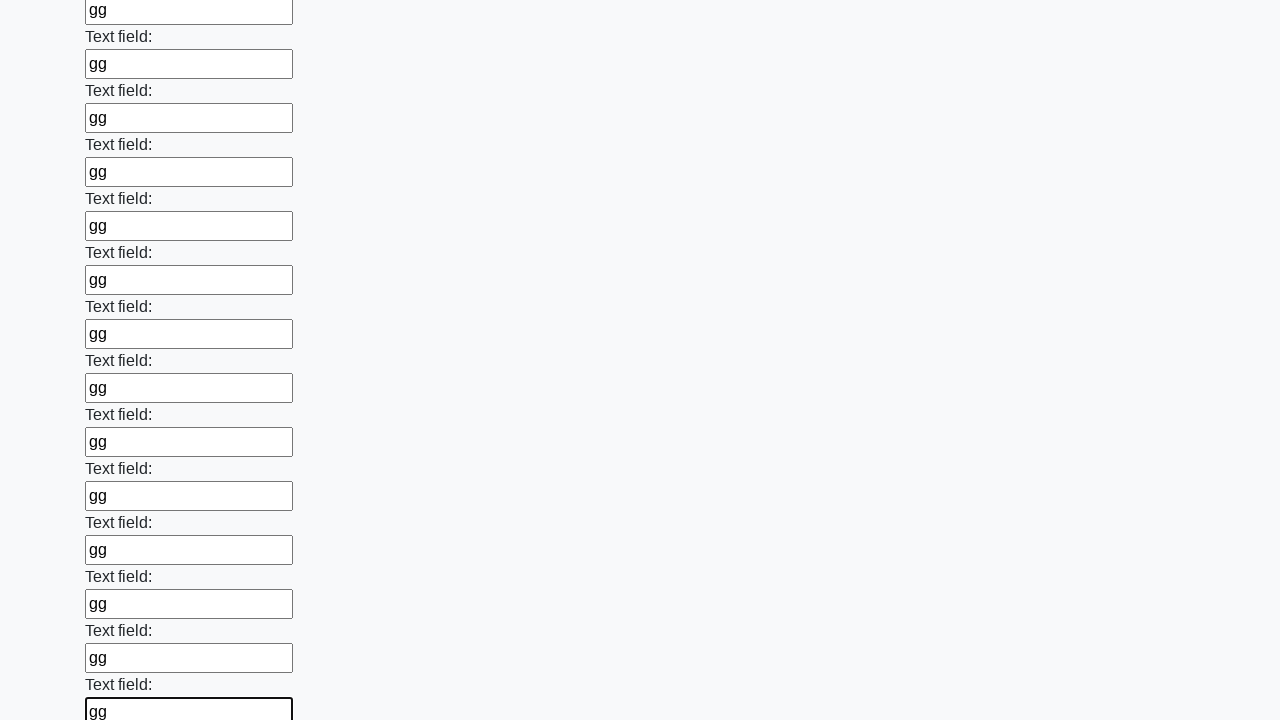

Filled a text input field with 'gg' on [type='text'] >> nth=75
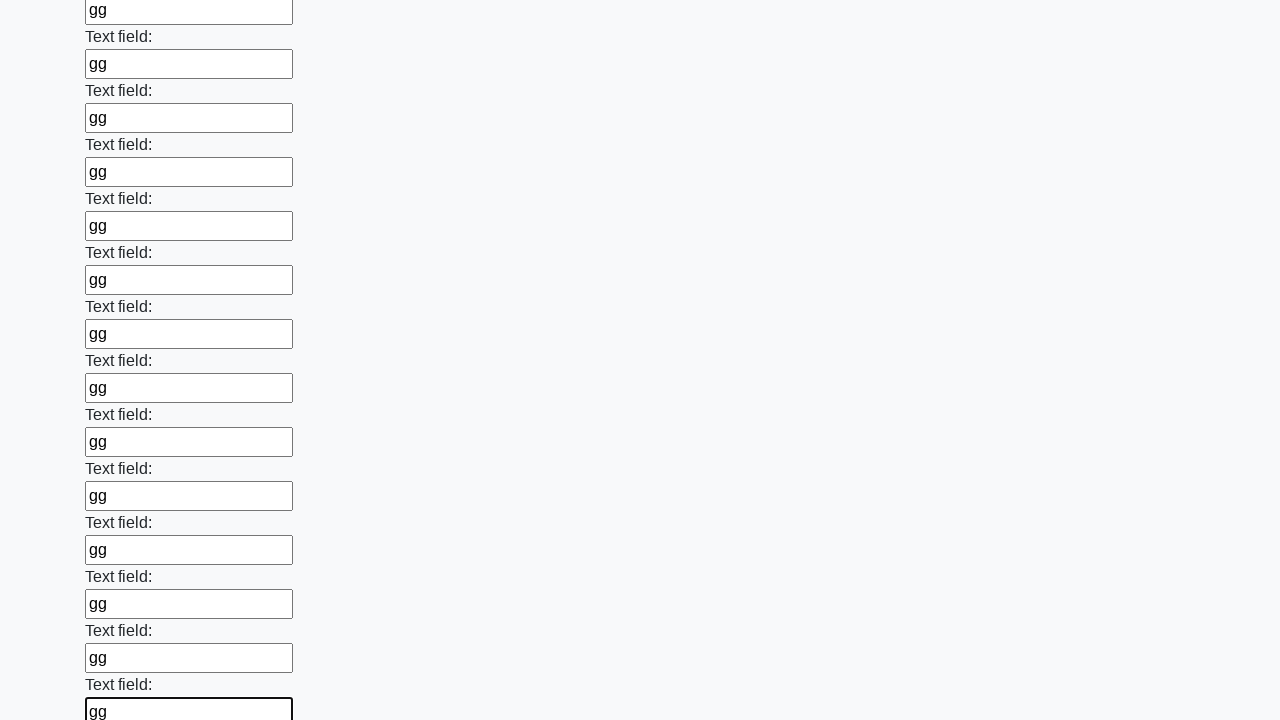

Filled a text input field with 'gg' on [type='text'] >> nth=76
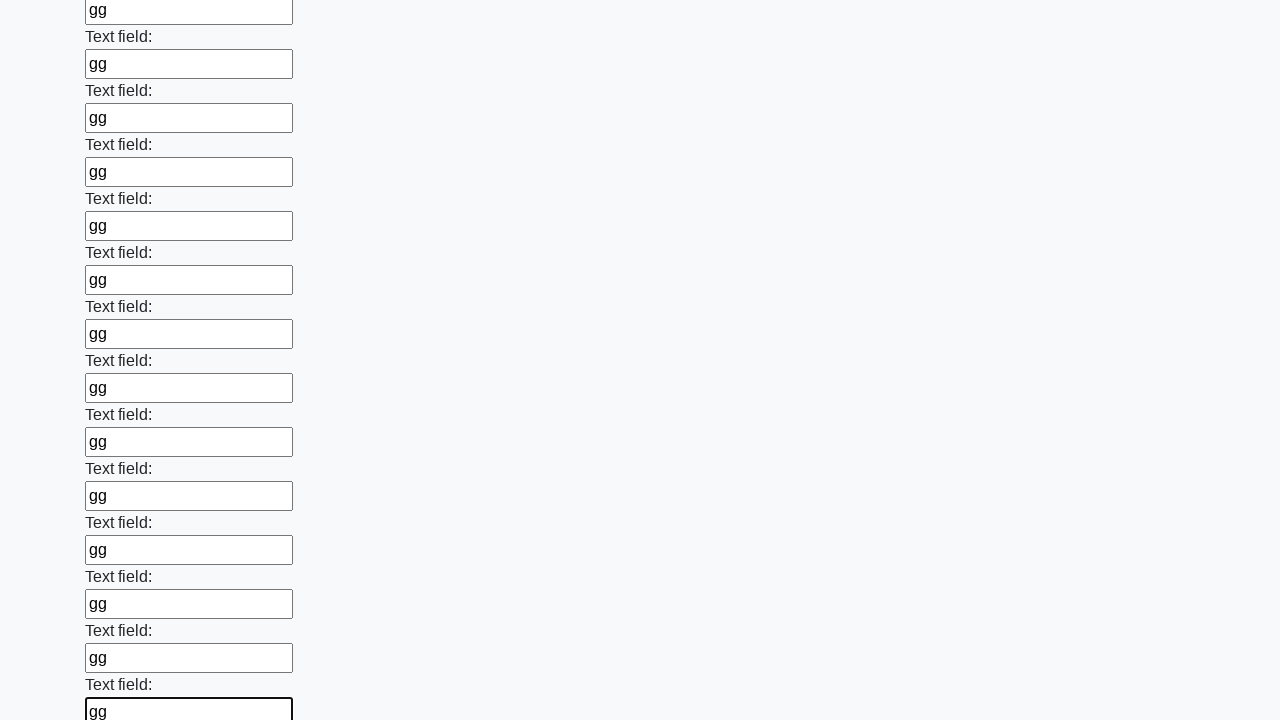

Filled a text input field with 'gg' on [type='text'] >> nth=77
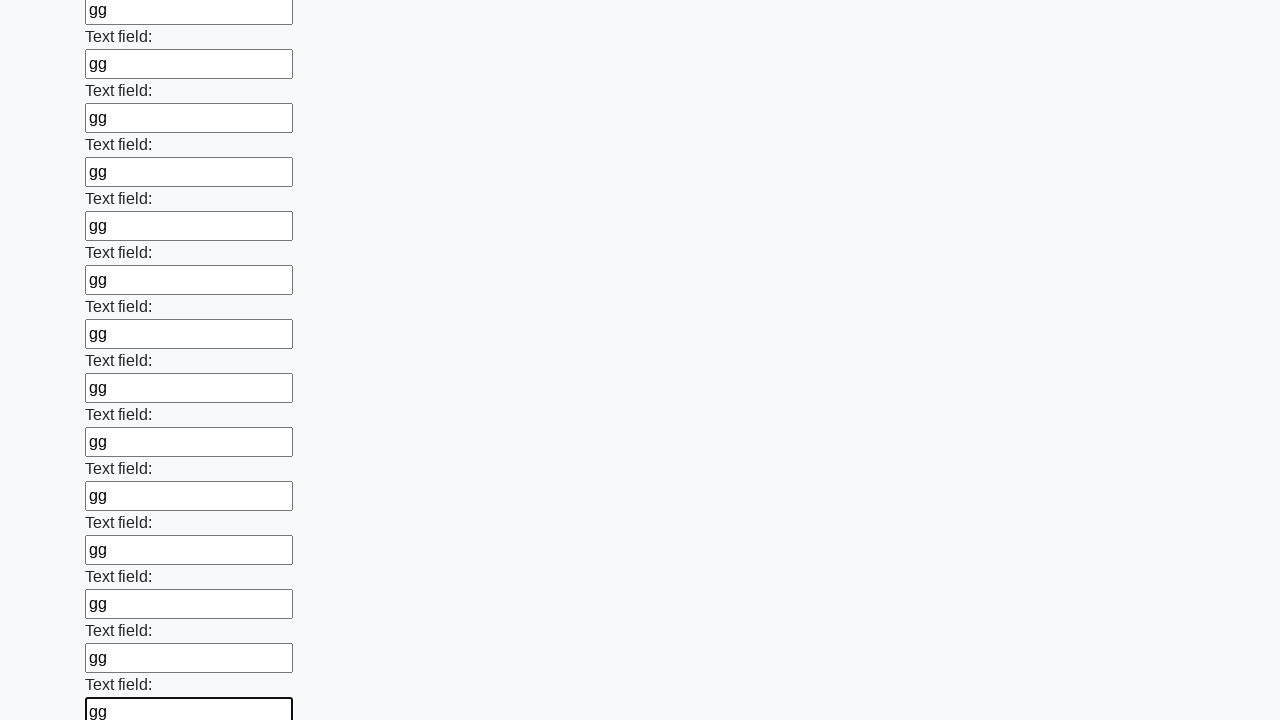

Filled a text input field with 'gg' on [type='text'] >> nth=78
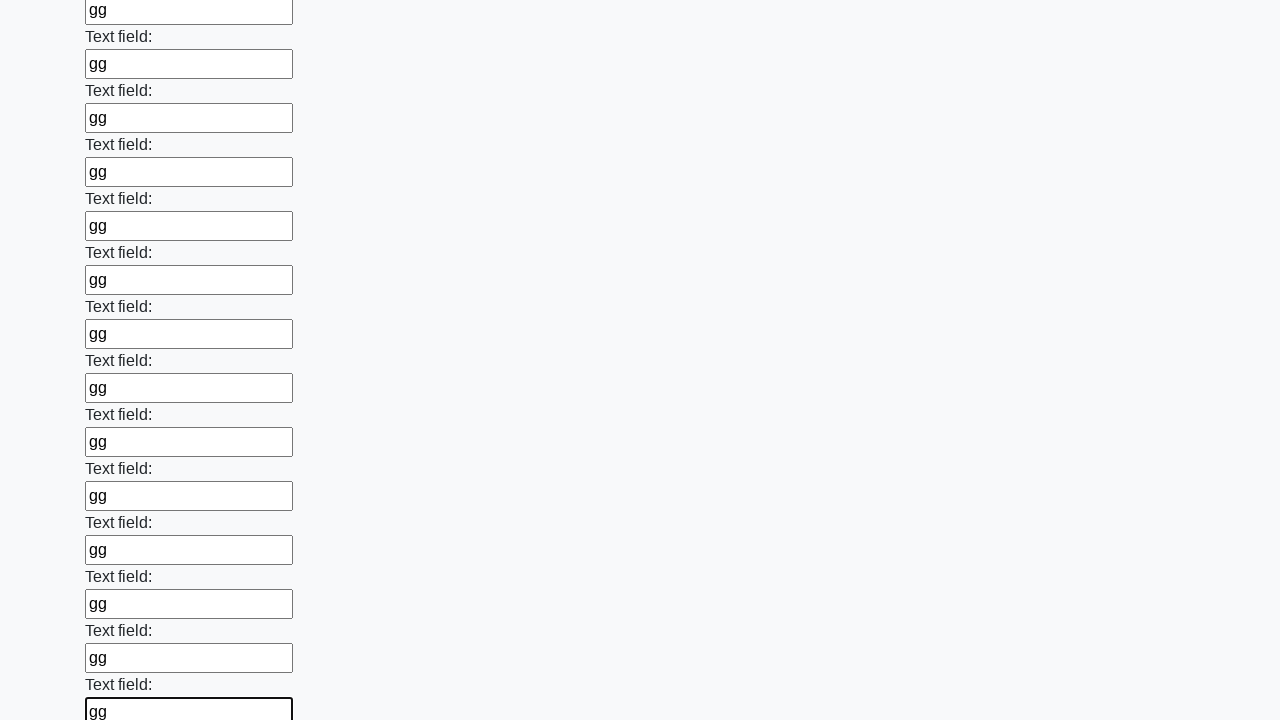

Filled a text input field with 'gg' on [type='text'] >> nth=79
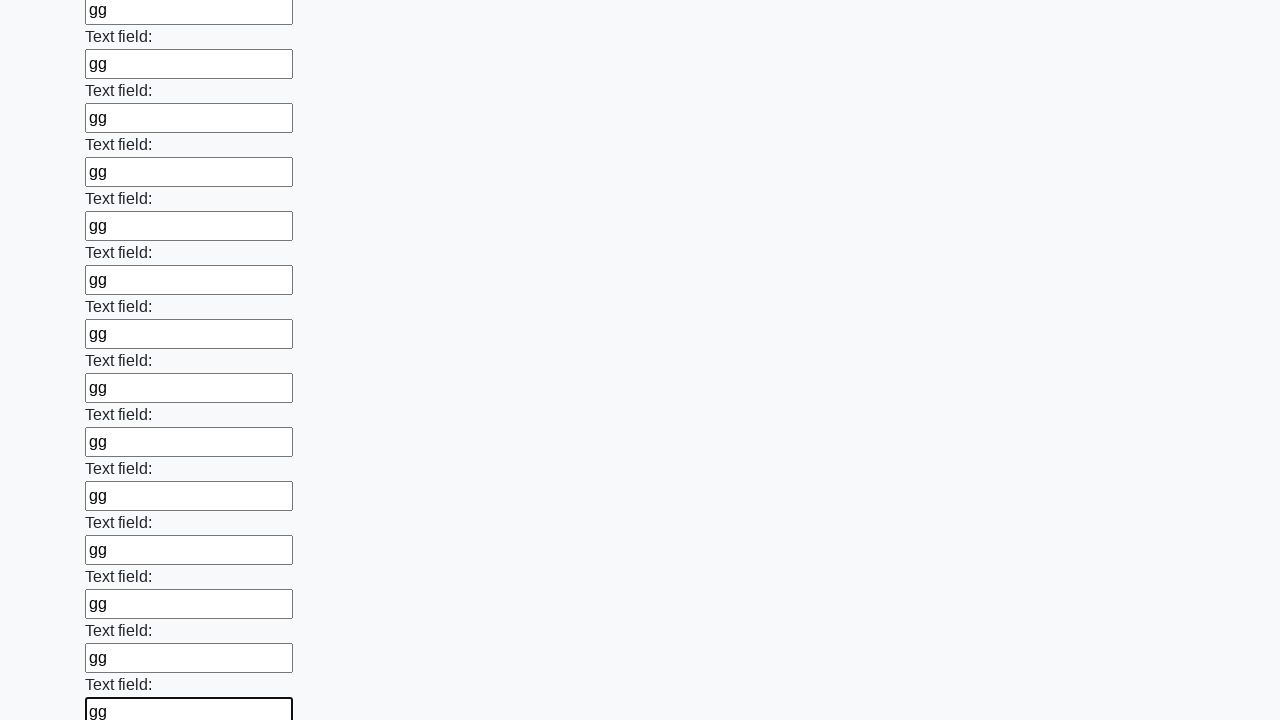

Filled a text input field with 'gg' on [type='text'] >> nth=80
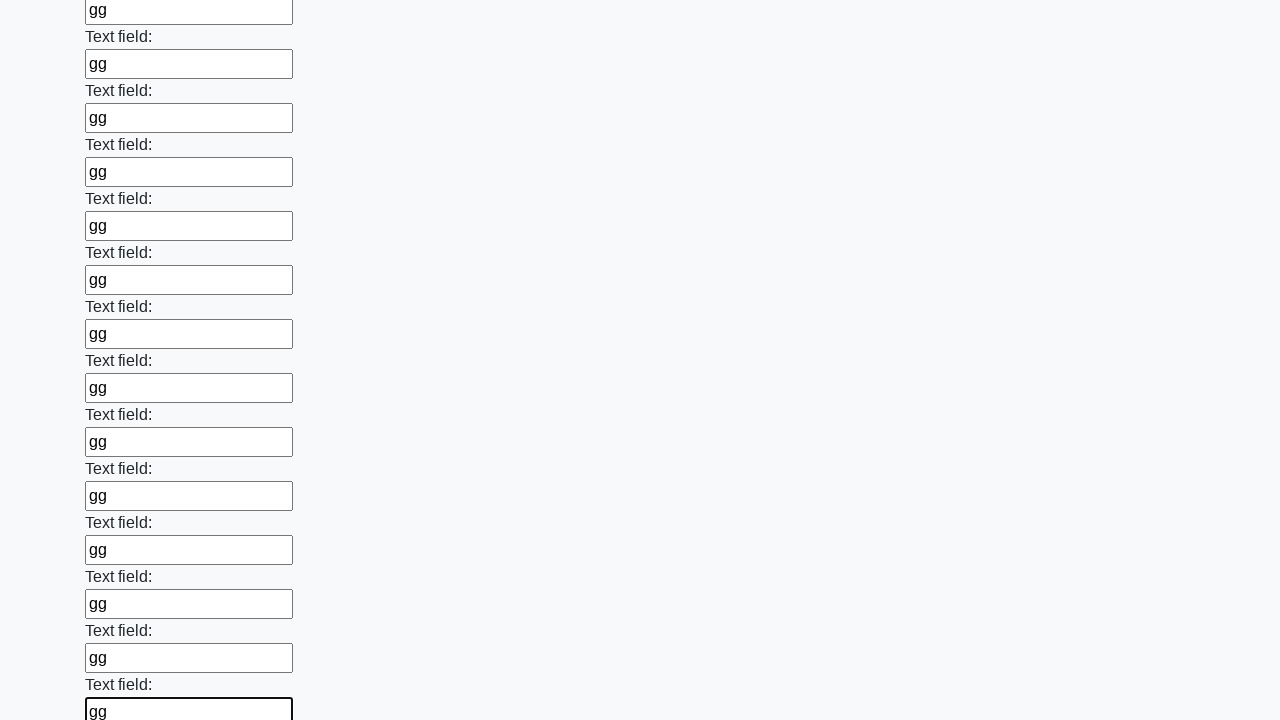

Filled a text input field with 'gg' on [type='text'] >> nth=81
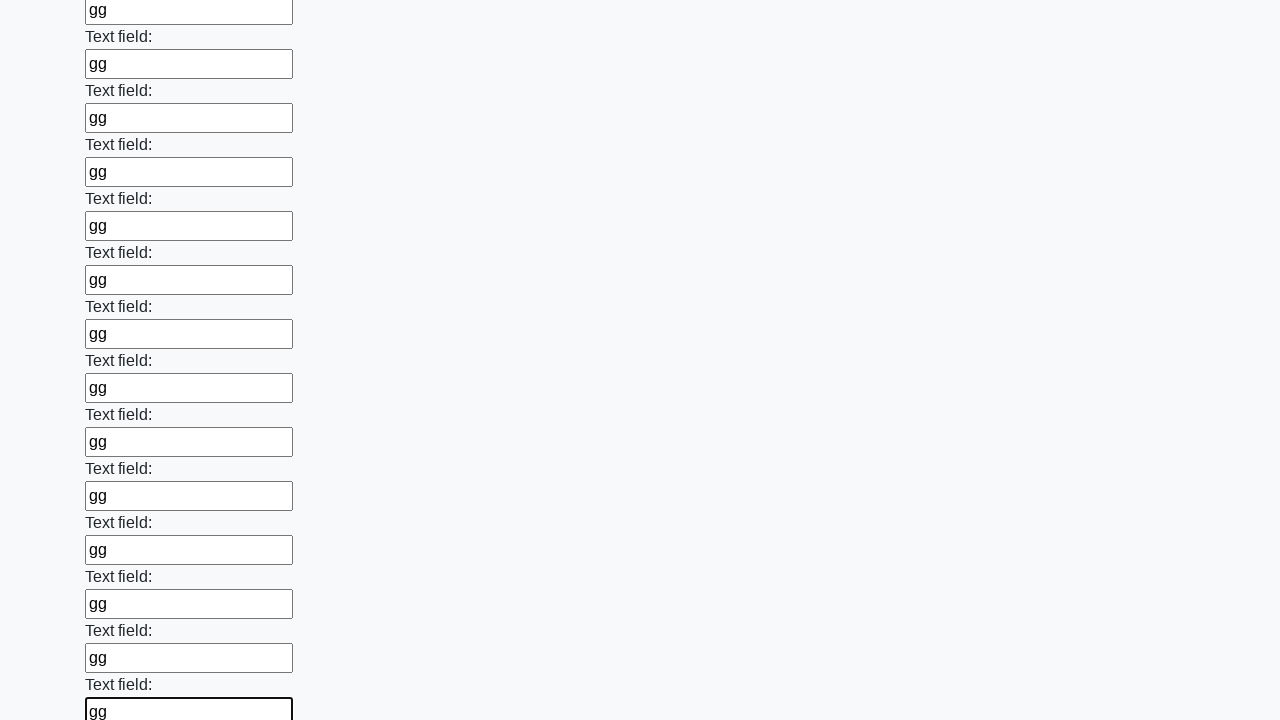

Filled a text input field with 'gg' on [type='text'] >> nth=82
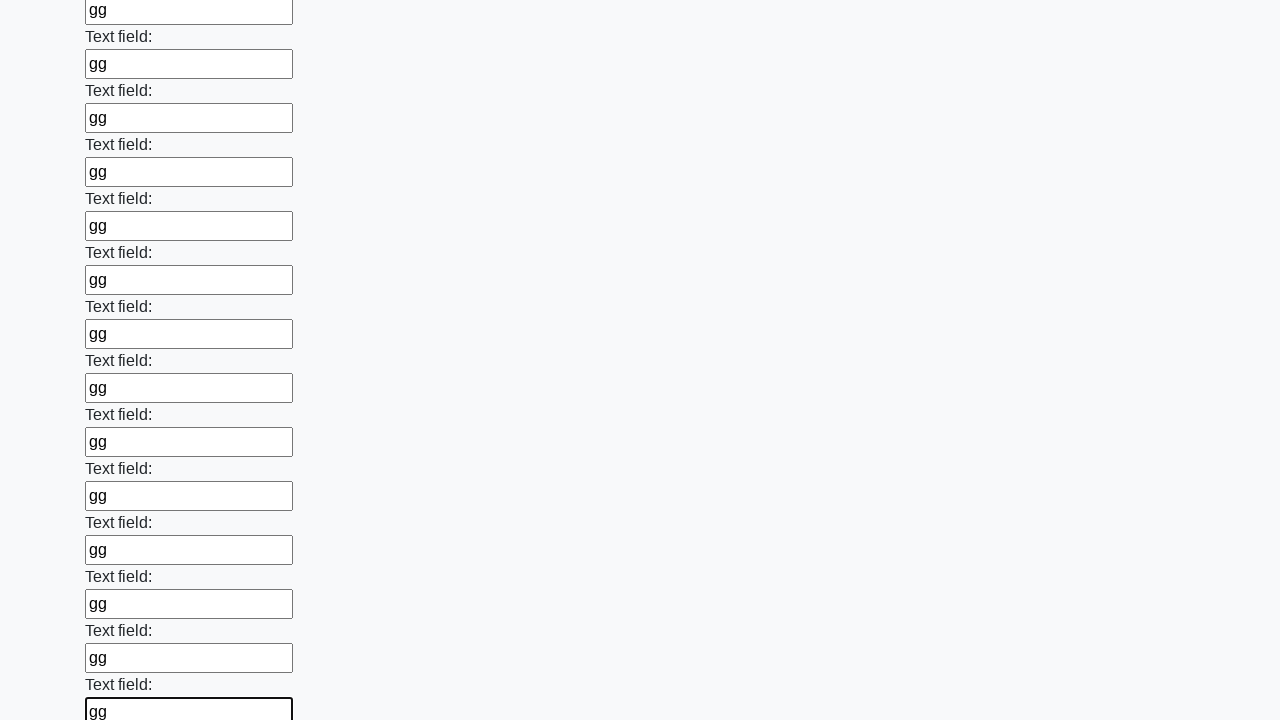

Filled a text input field with 'gg' on [type='text'] >> nth=83
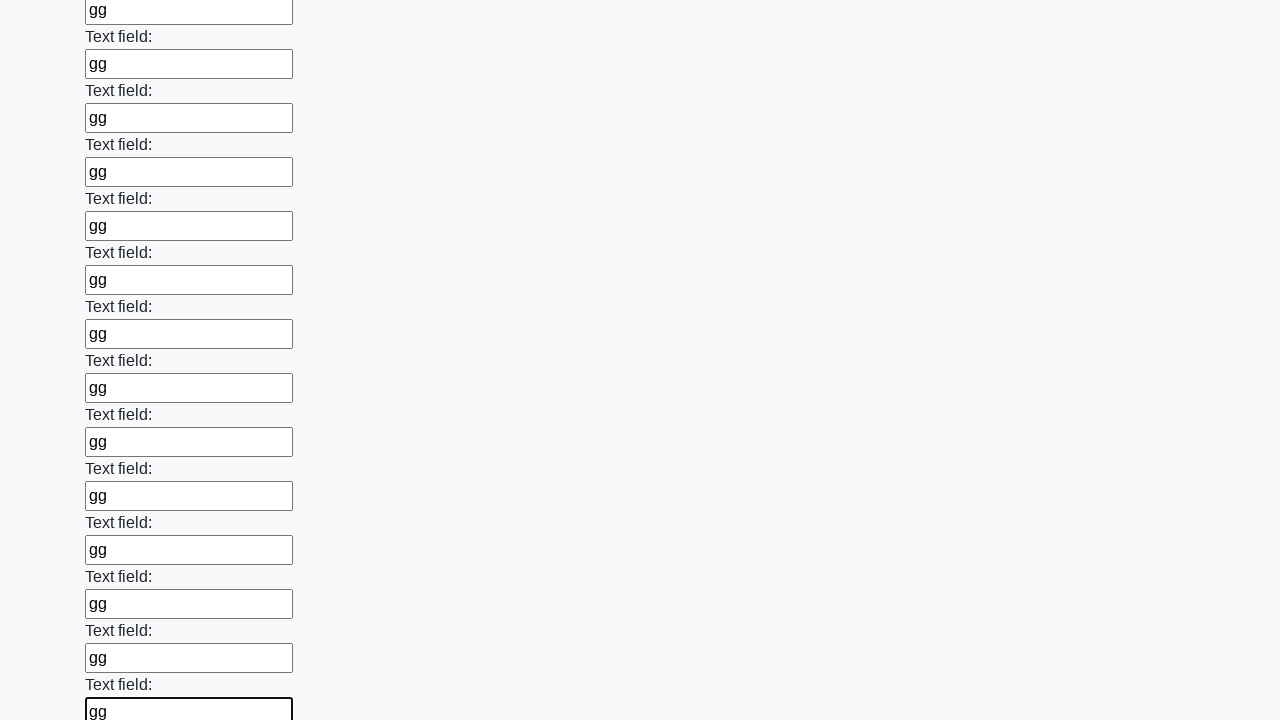

Filled a text input field with 'gg' on [type='text'] >> nth=84
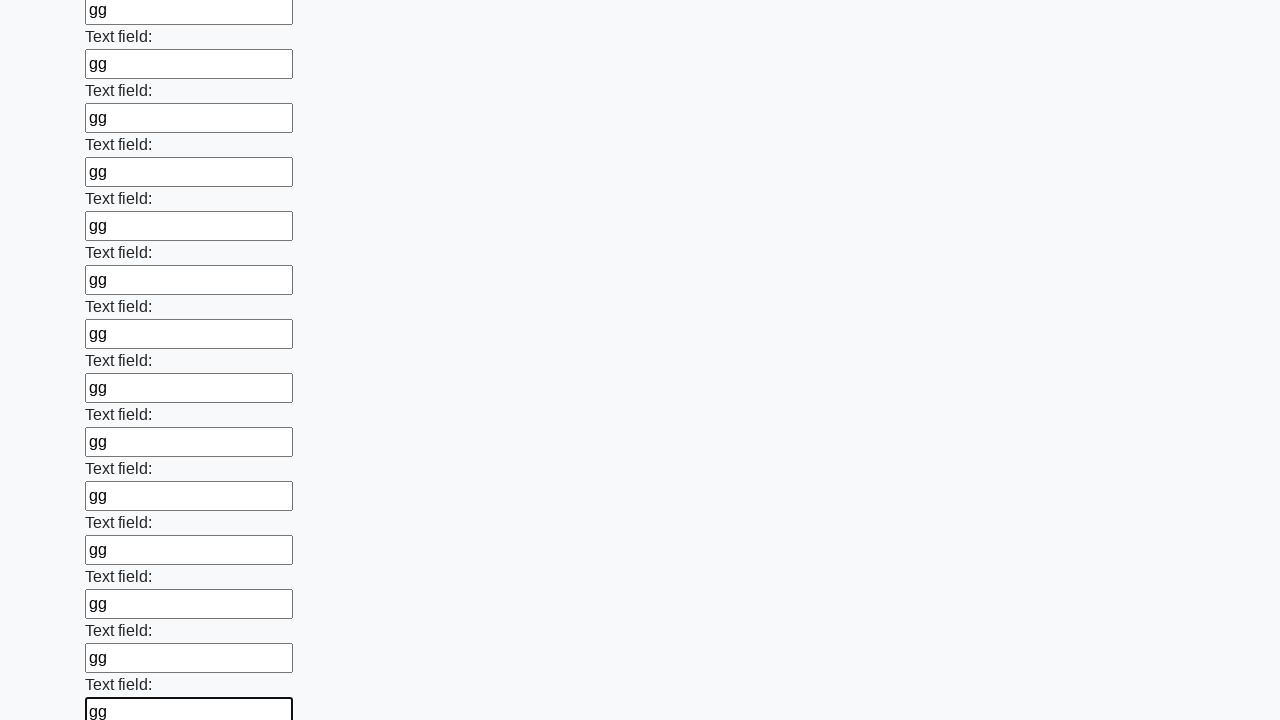

Filled a text input field with 'gg' on [type='text'] >> nth=85
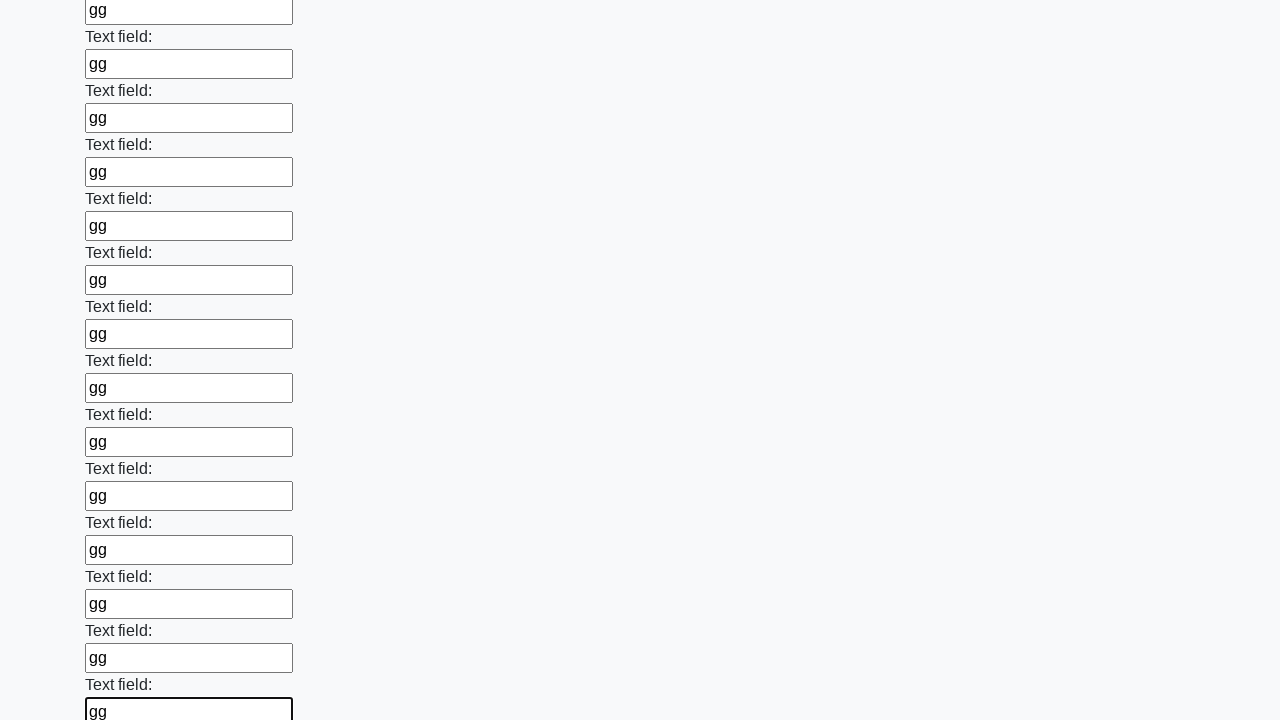

Filled a text input field with 'gg' on [type='text'] >> nth=86
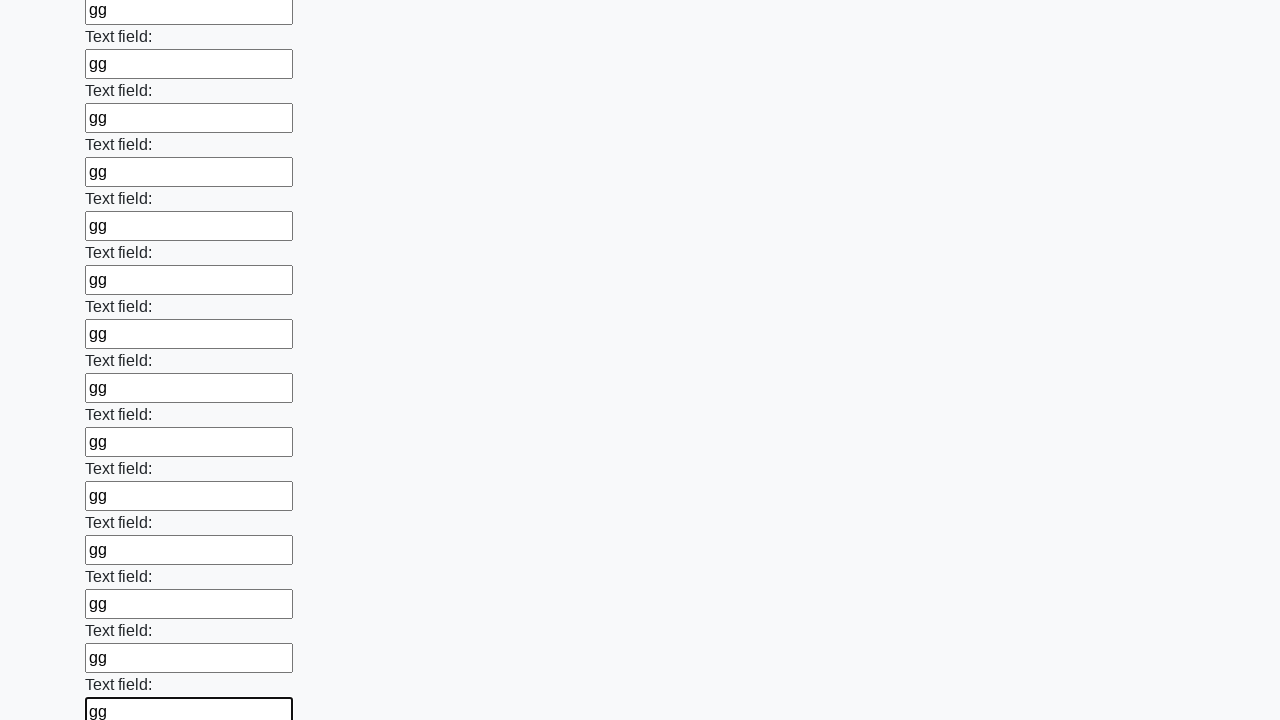

Filled a text input field with 'gg' on [type='text'] >> nth=87
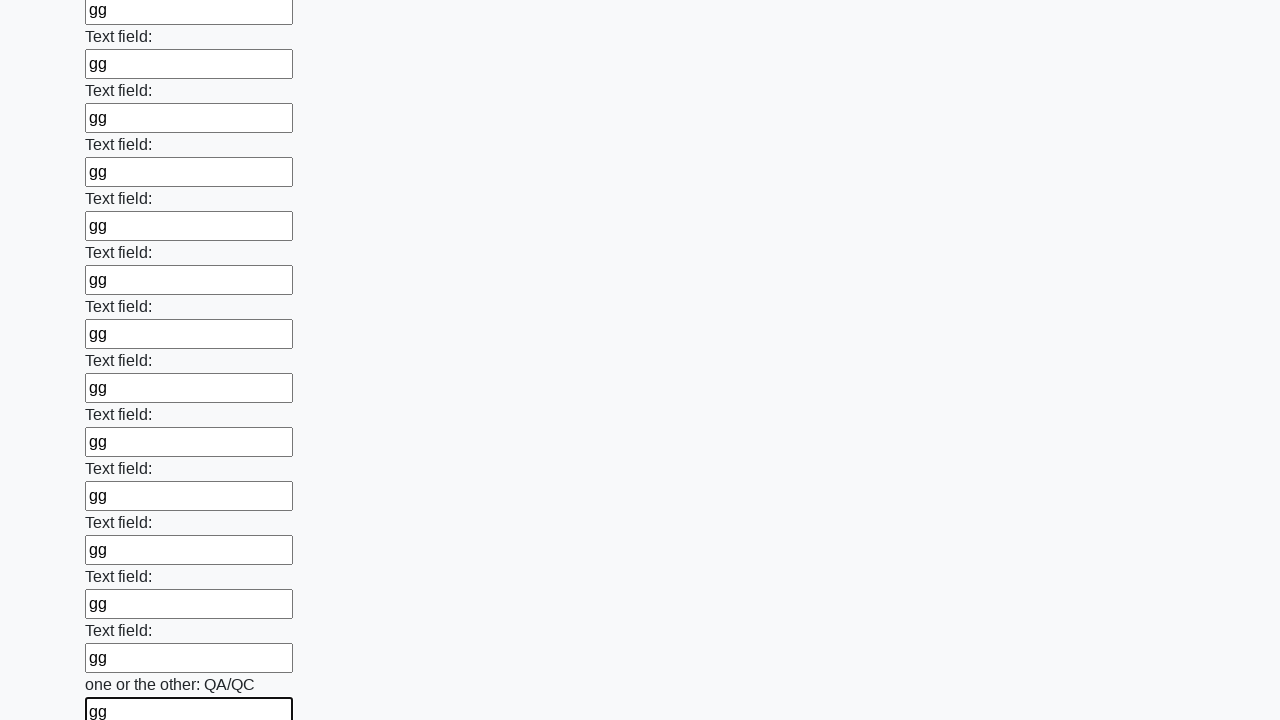

Filled a text input field with 'gg' on [type='text'] >> nth=88
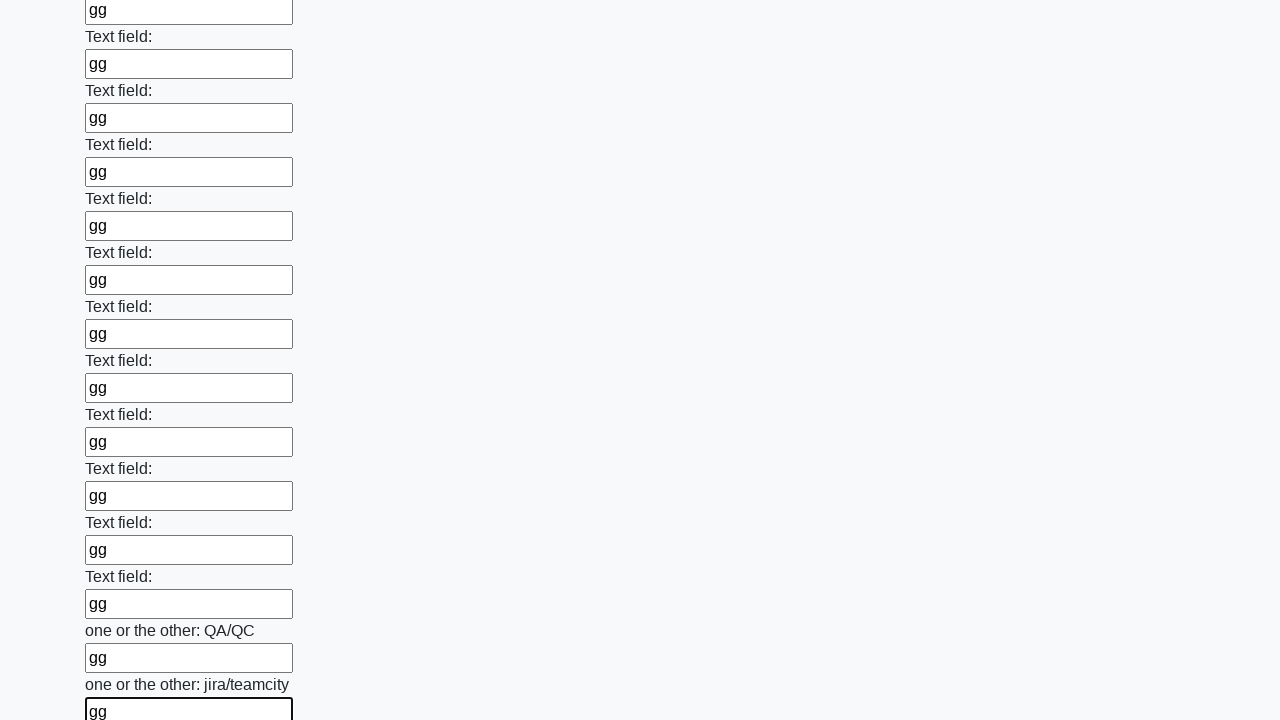

Filled a text input field with 'gg' on [type='text'] >> nth=89
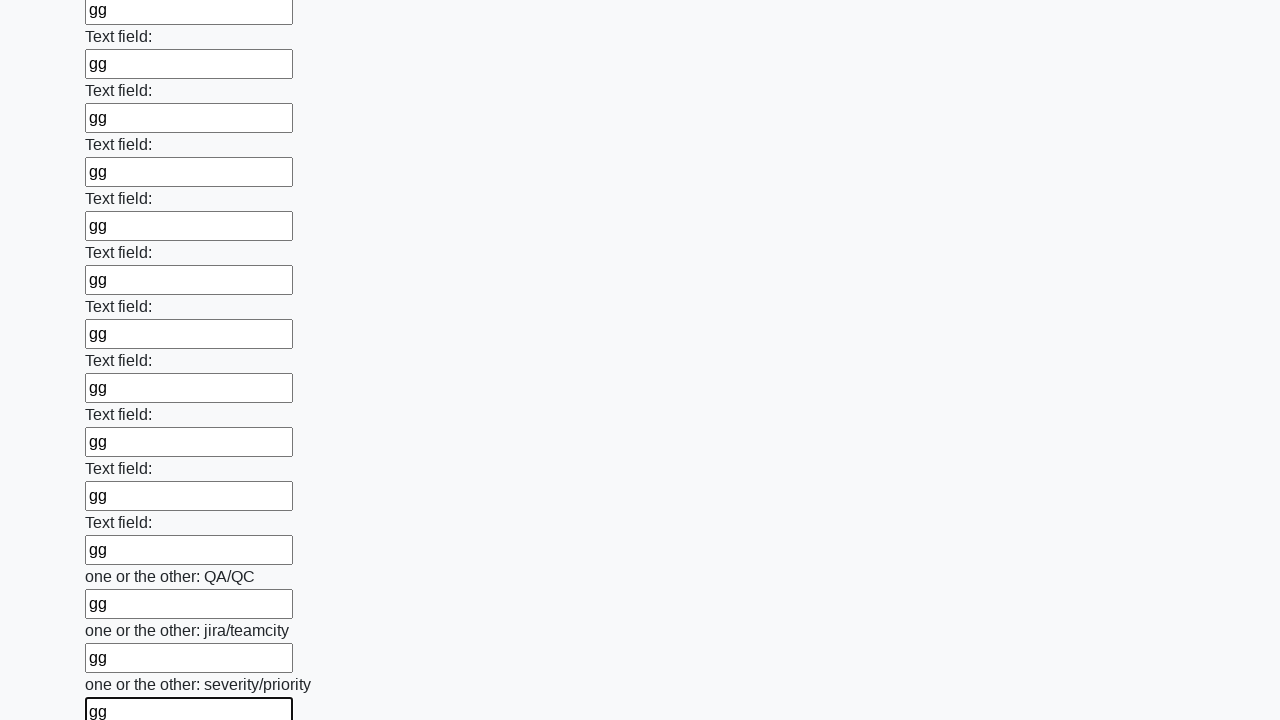

Filled a text input field with 'gg' on [type='text'] >> nth=90
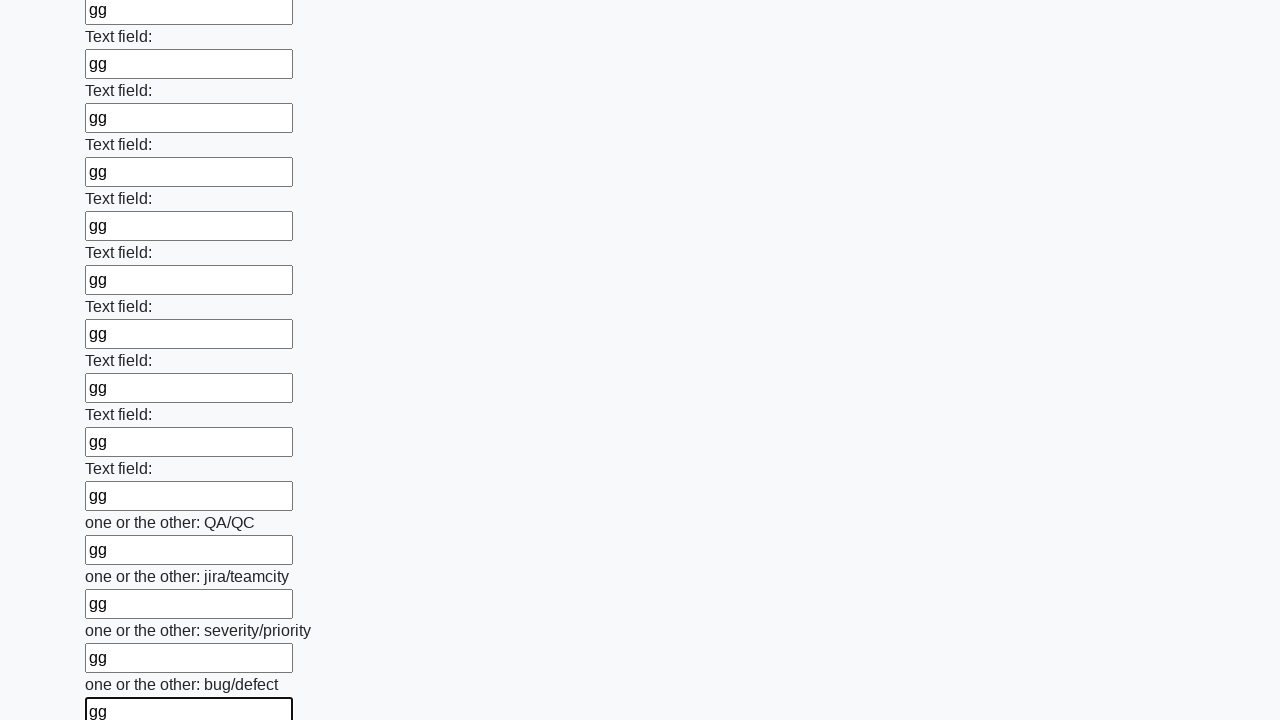

Filled a text input field with 'gg' on [type='text'] >> nth=91
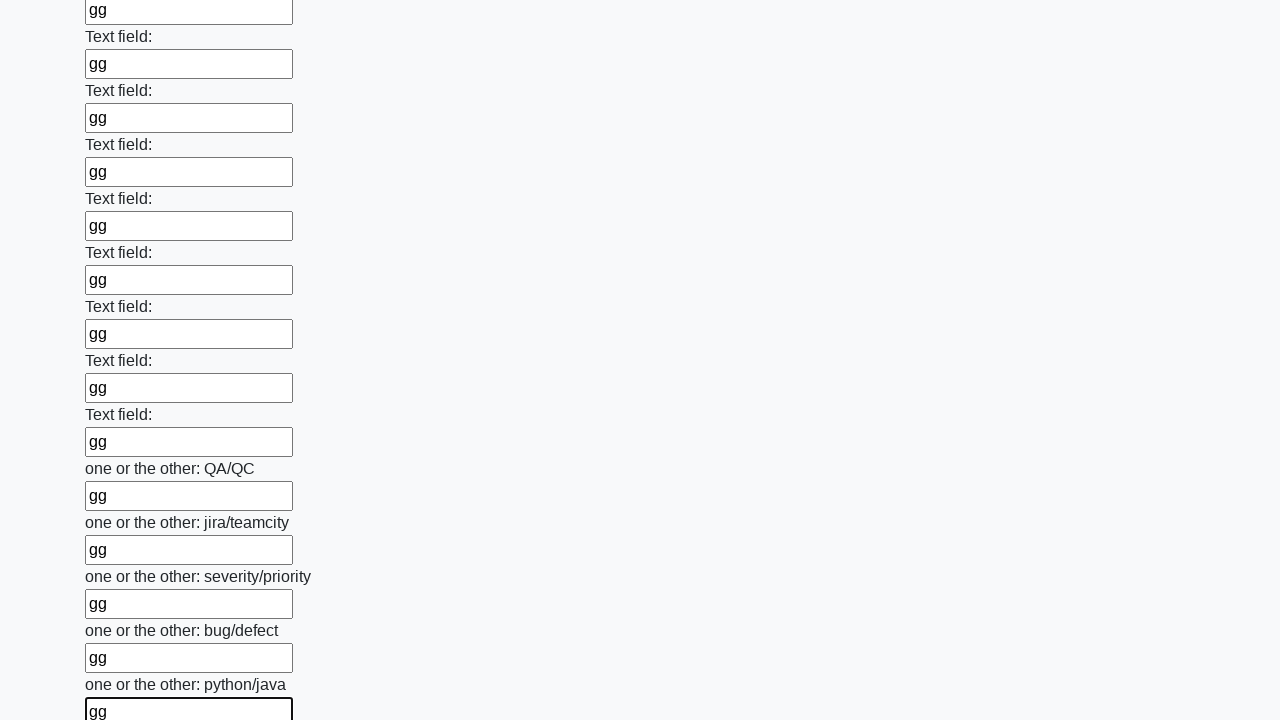

Filled a text input field with 'gg' on [type='text'] >> nth=92
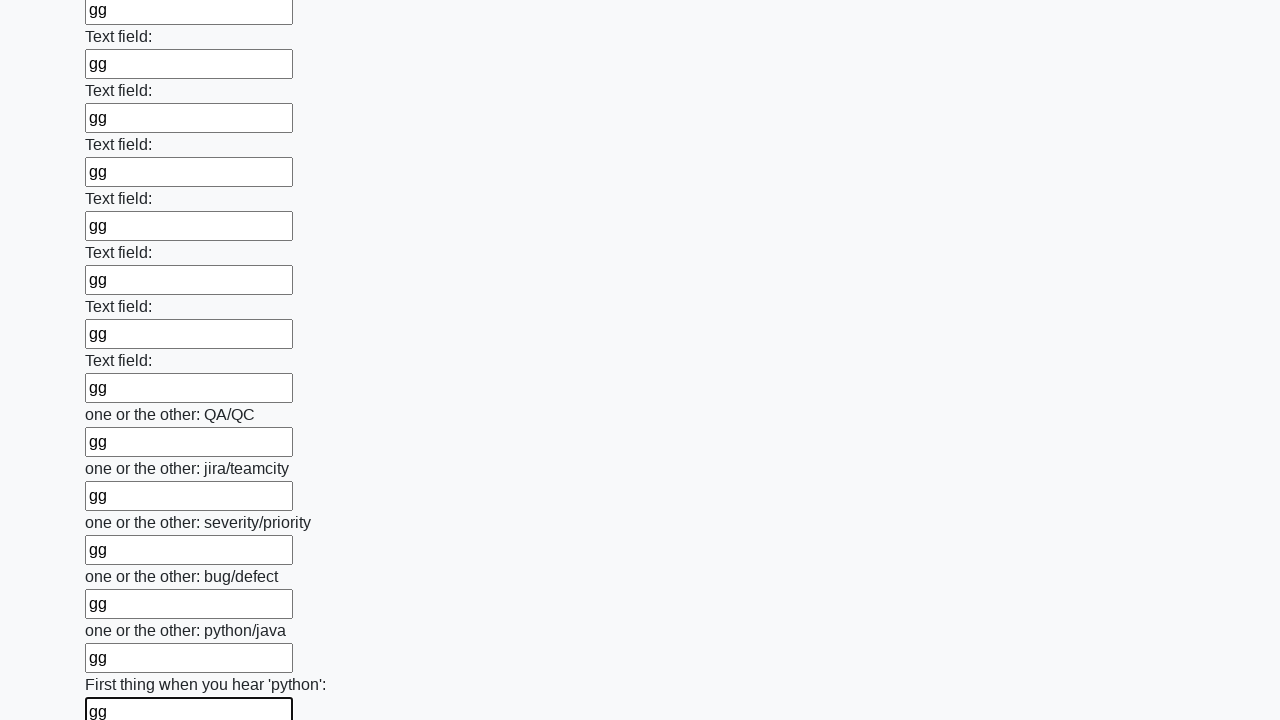

Filled a text input field with 'gg' on [type='text'] >> nth=93
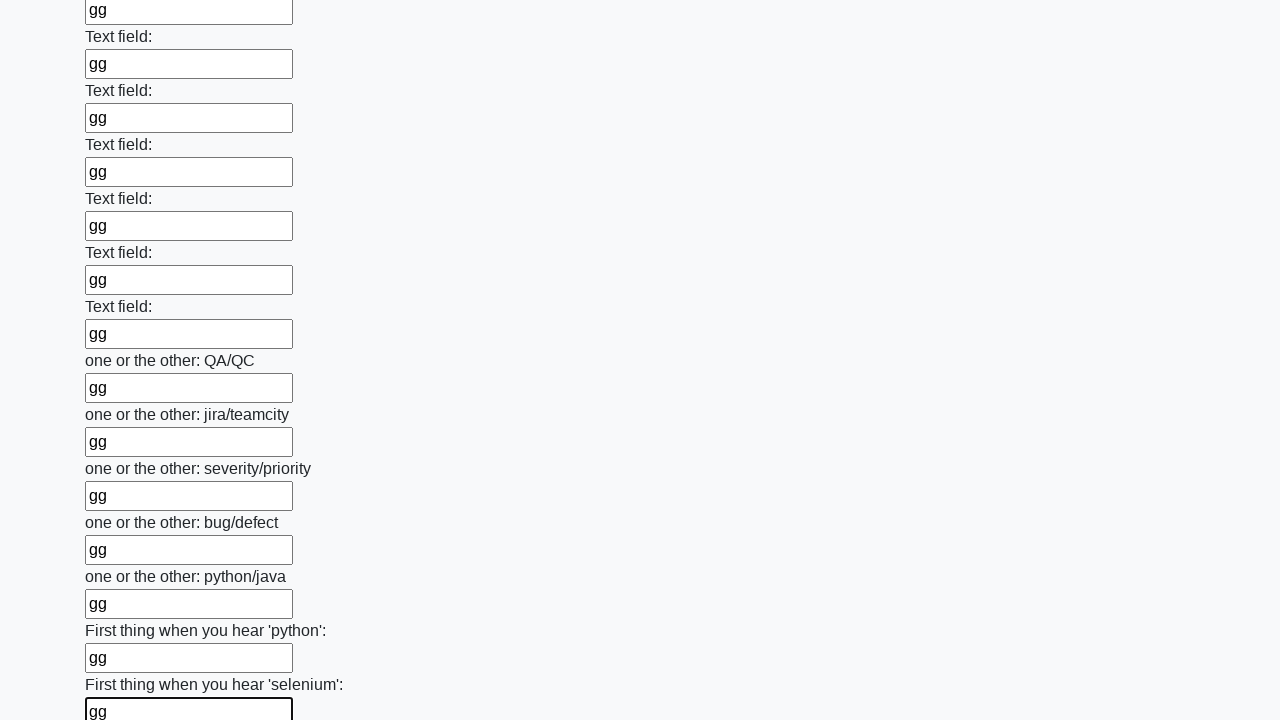

Filled a text input field with 'gg' on [type='text'] >> nth=94
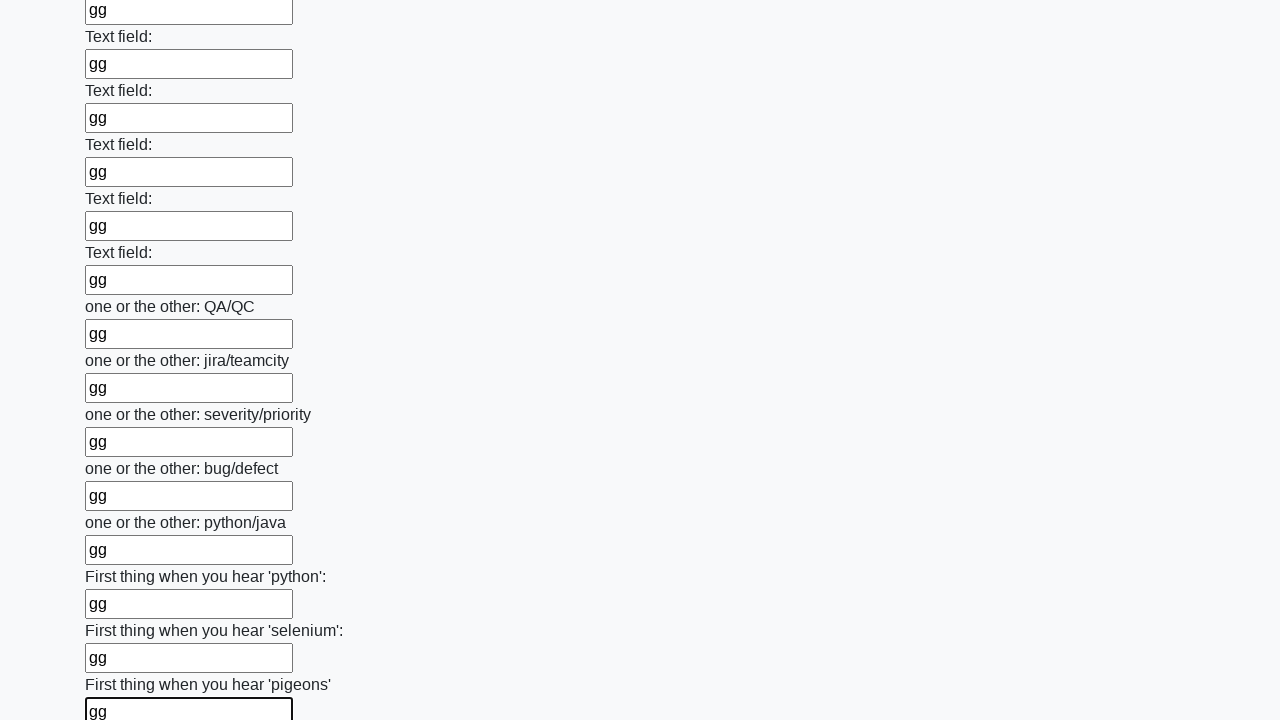

Filled a text input field with 'gg' on [type='text'] >> nth=95
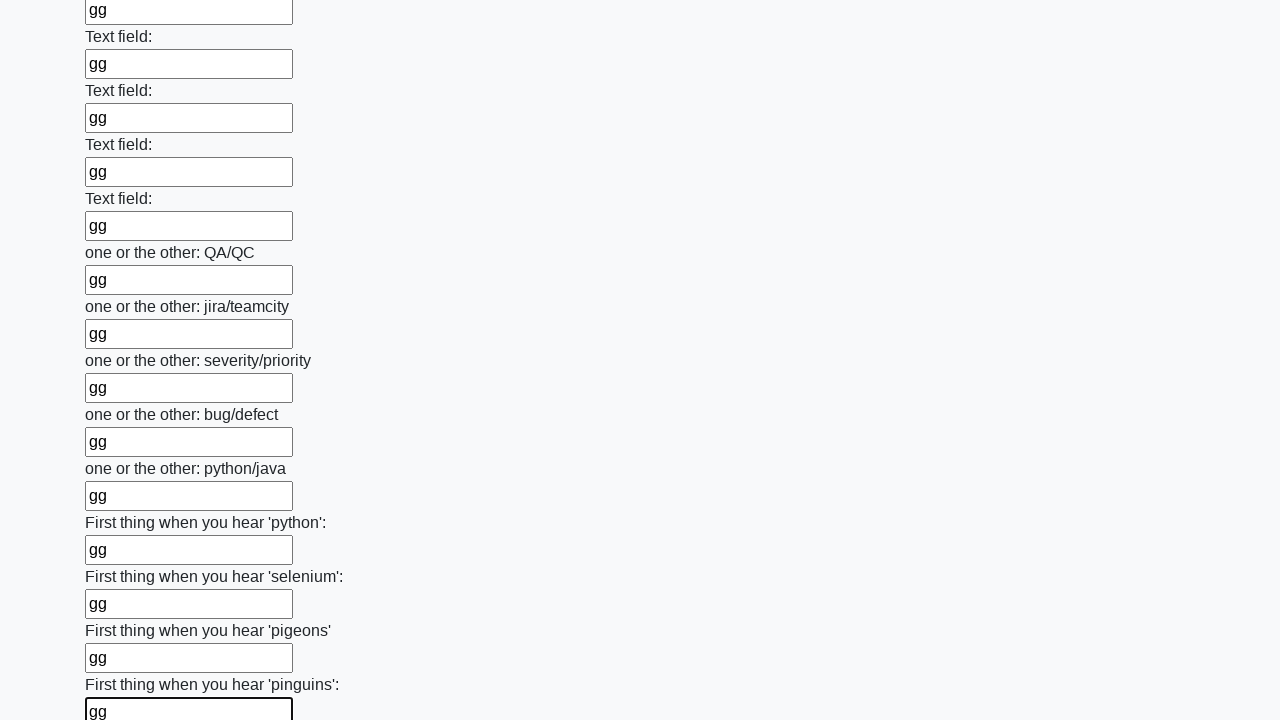

Filled a text input field with 'gg' on [type='text'] >> nth=96
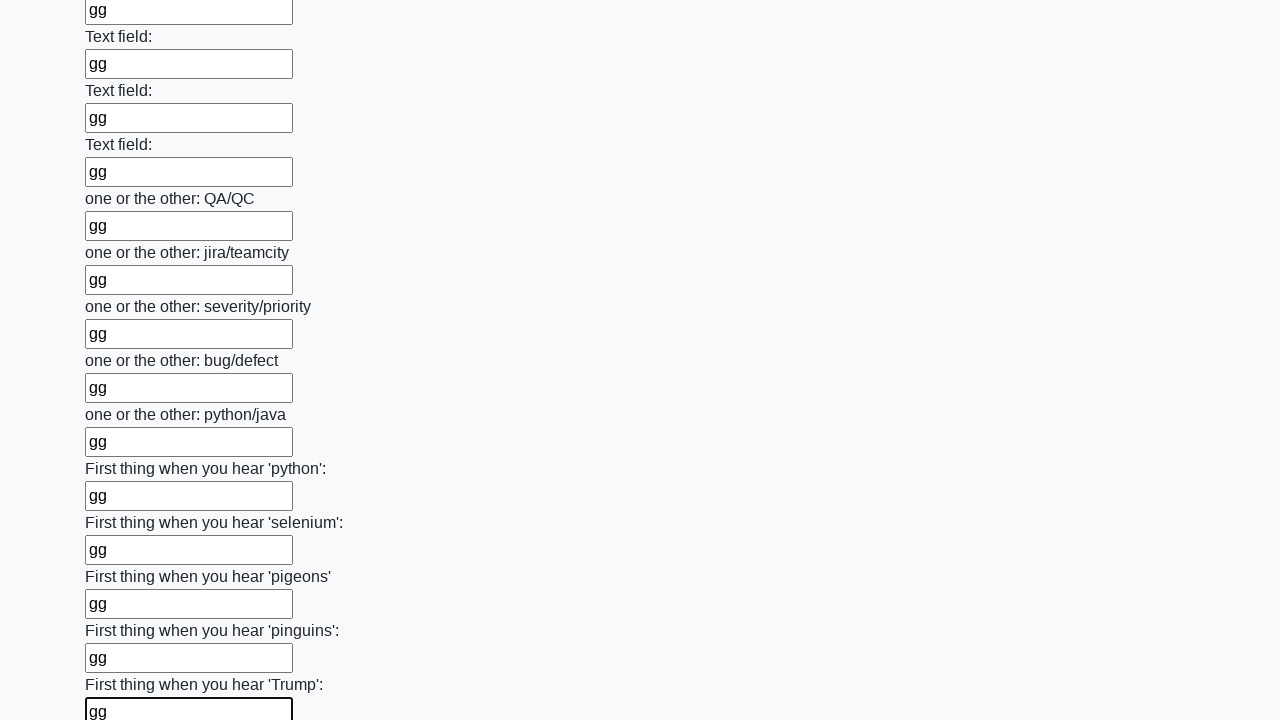

Filled a text input field with 'gg' on [type='text'] >> nth=97
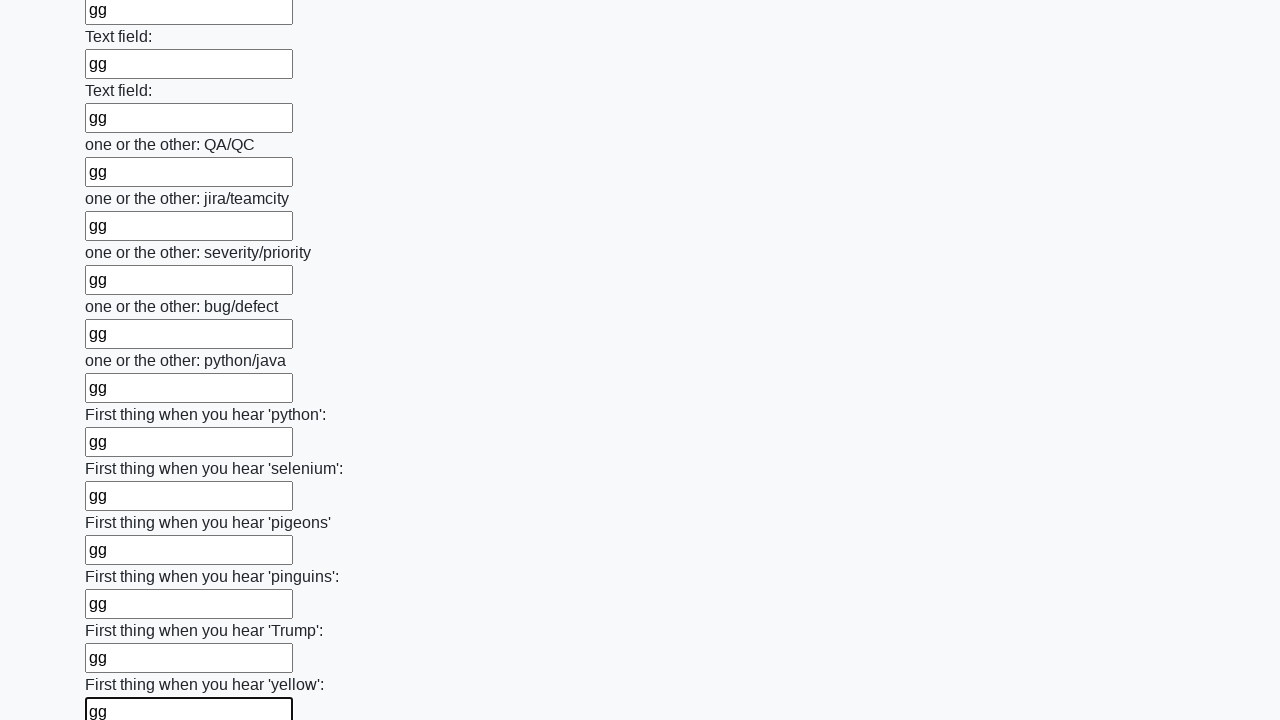

Filled a text input field with 'gg' on [type='text'] >> nth=98
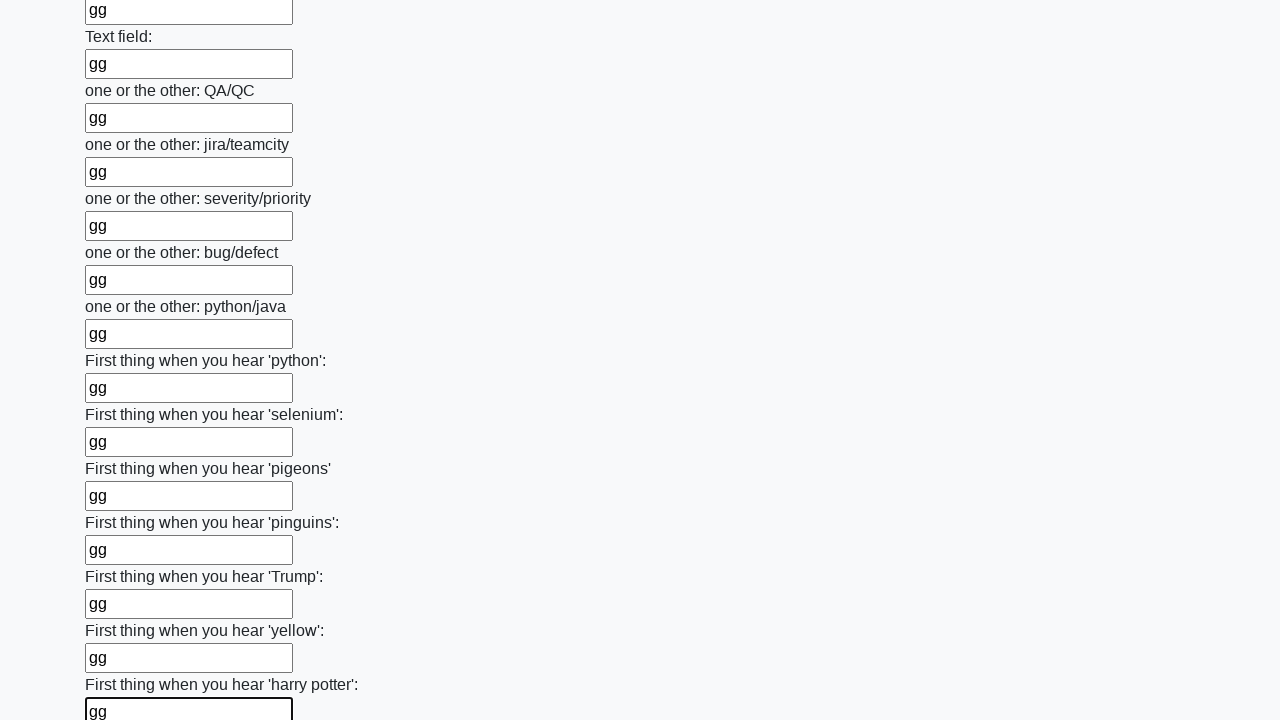

Filled a text input field with 'gg' on [type='text'] >> nth=99
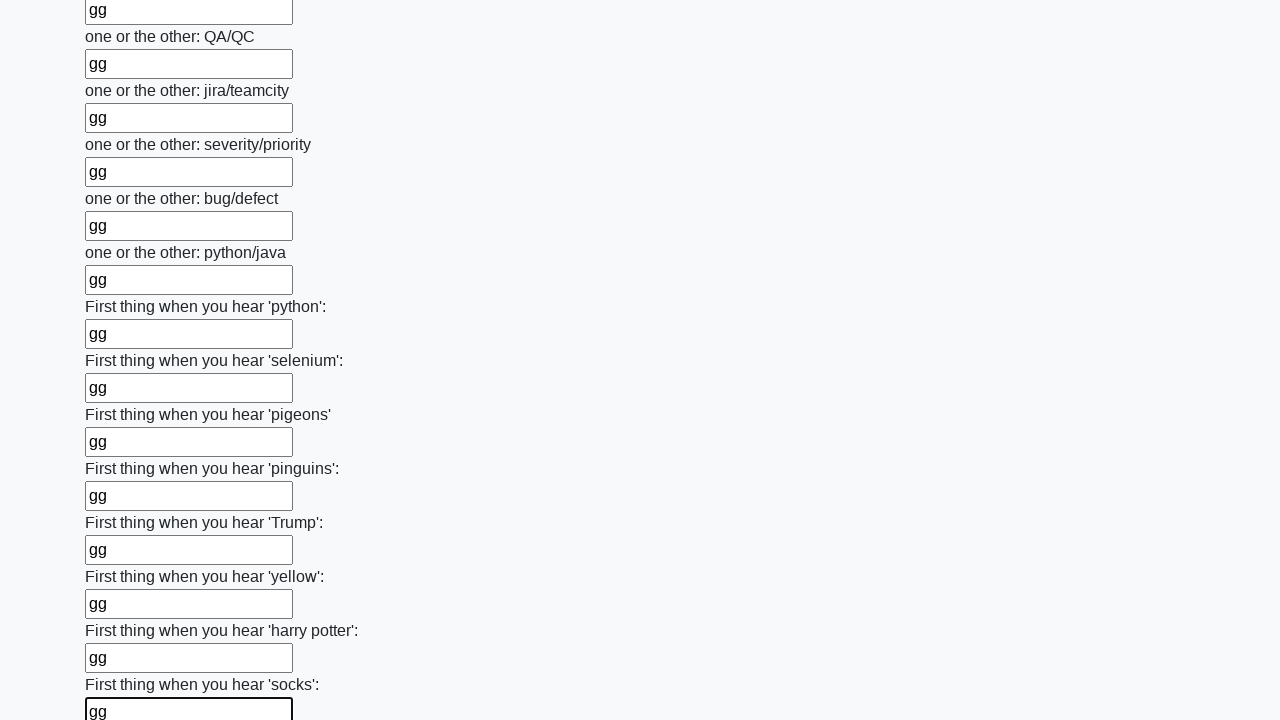

Clicked the submit button to submit the form at (123, 611) on button.btn
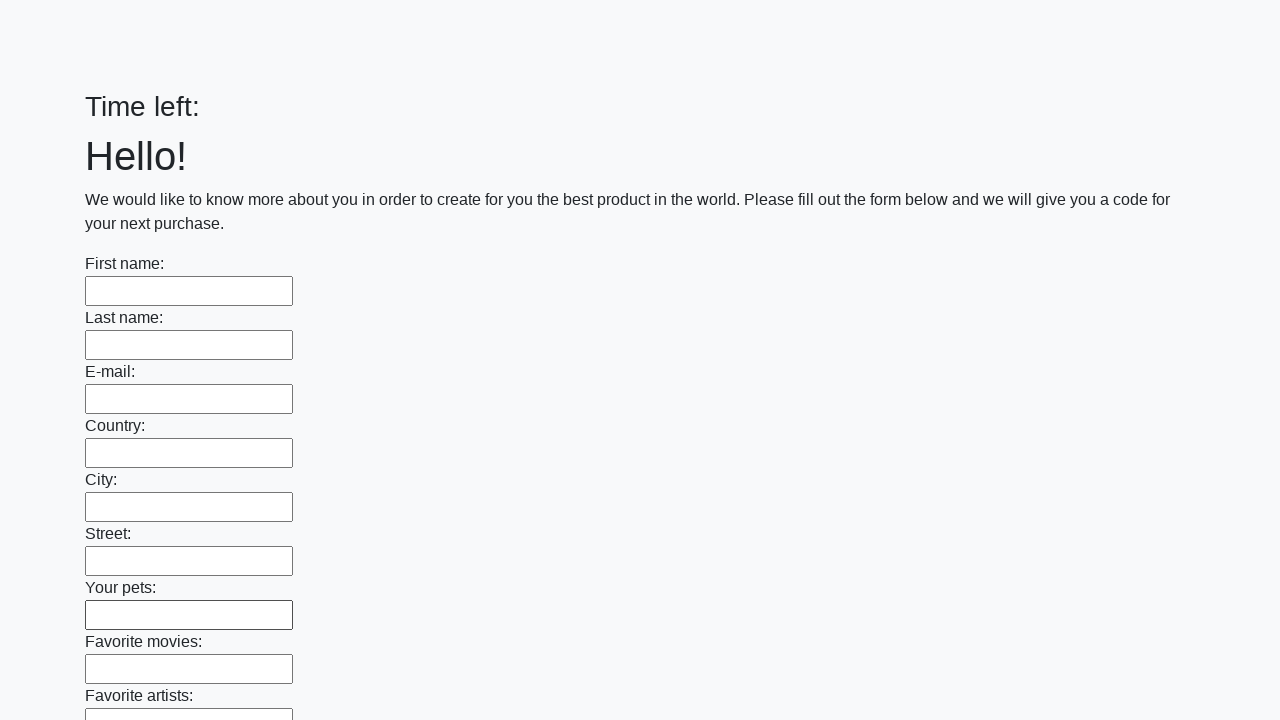

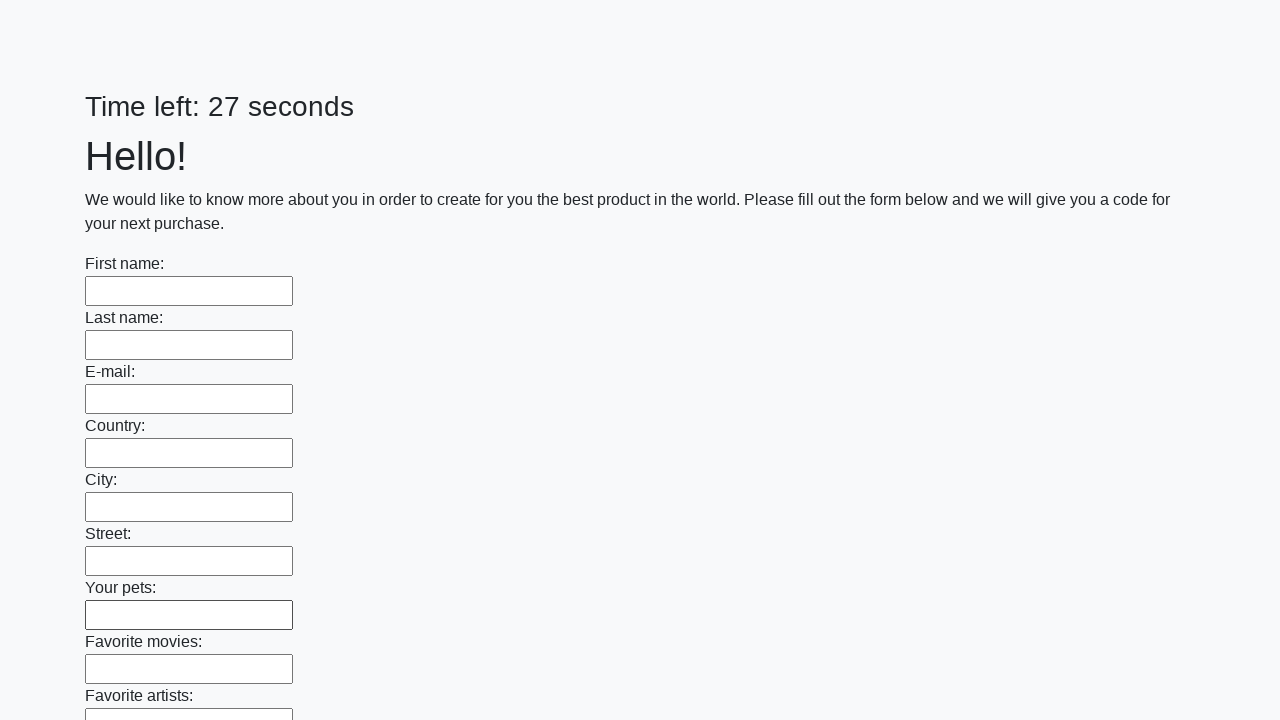